Tests lazy loading functionality by scrolling to the bottom of the page repeatedly until all books are loaded

Starting URL: https://www.booksbykilo.in/new-books

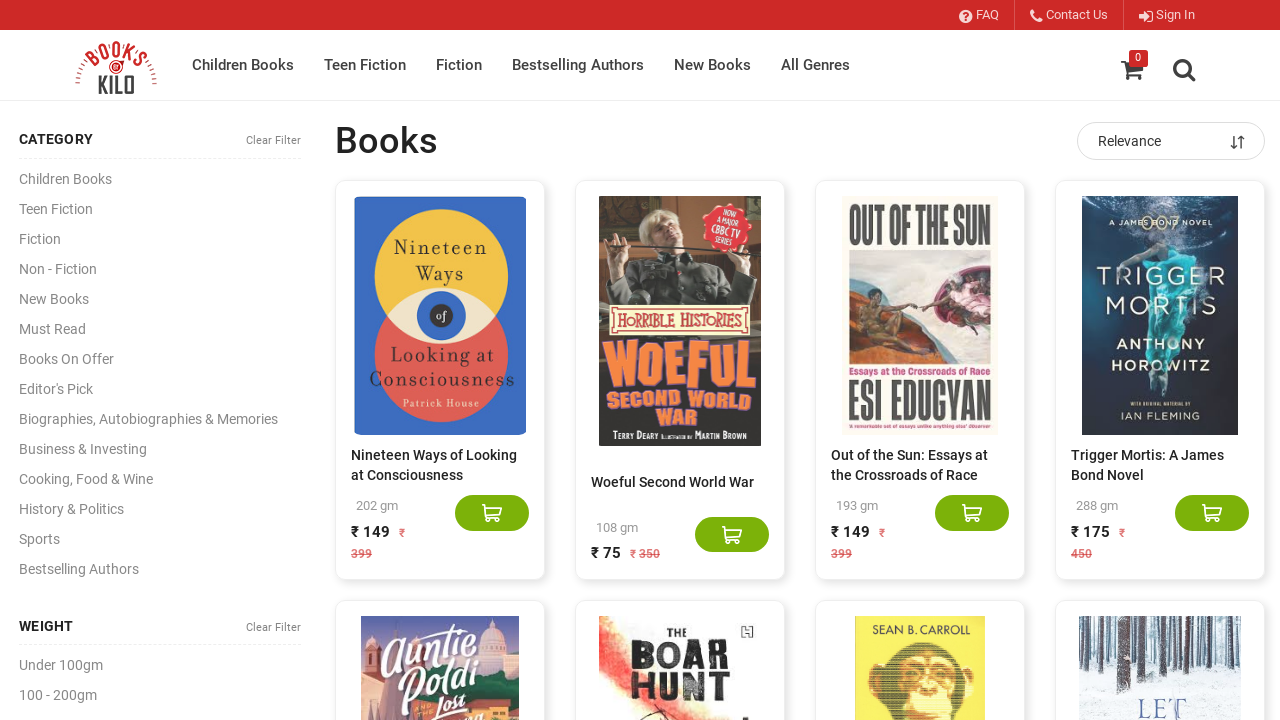

Waited for products container to load with book titles
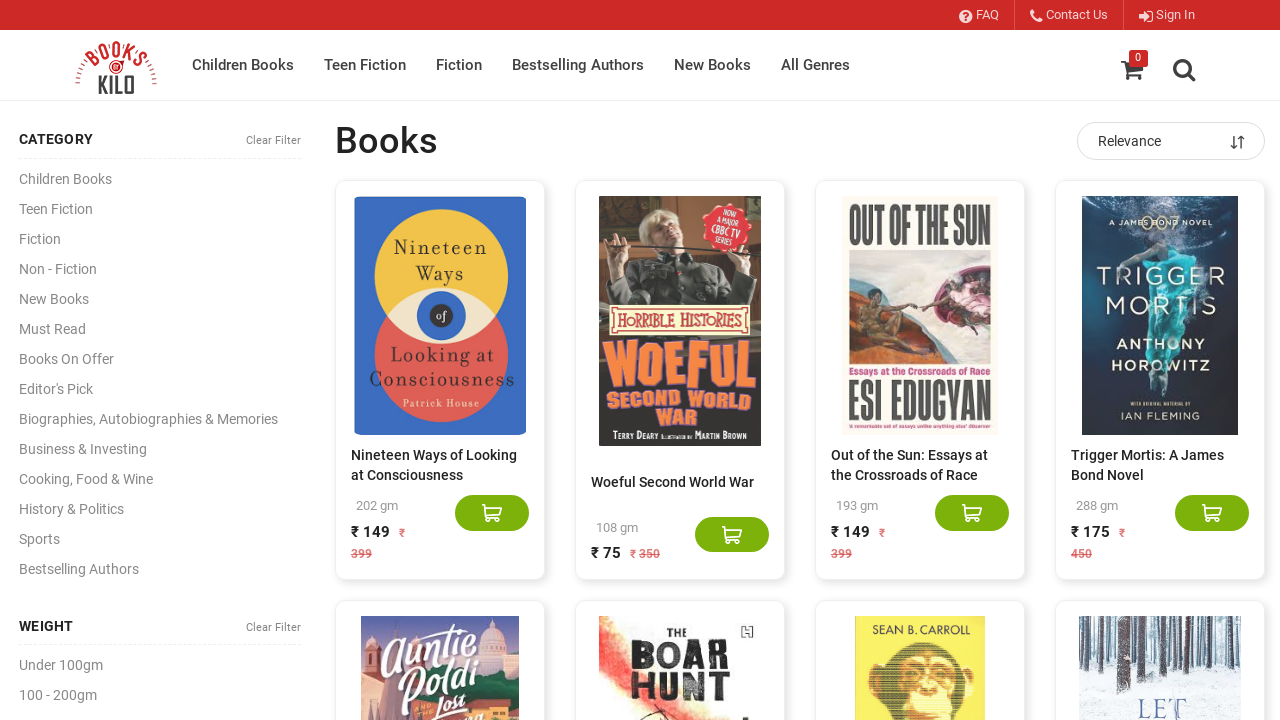

Retrieved current book count: 20 books loaded
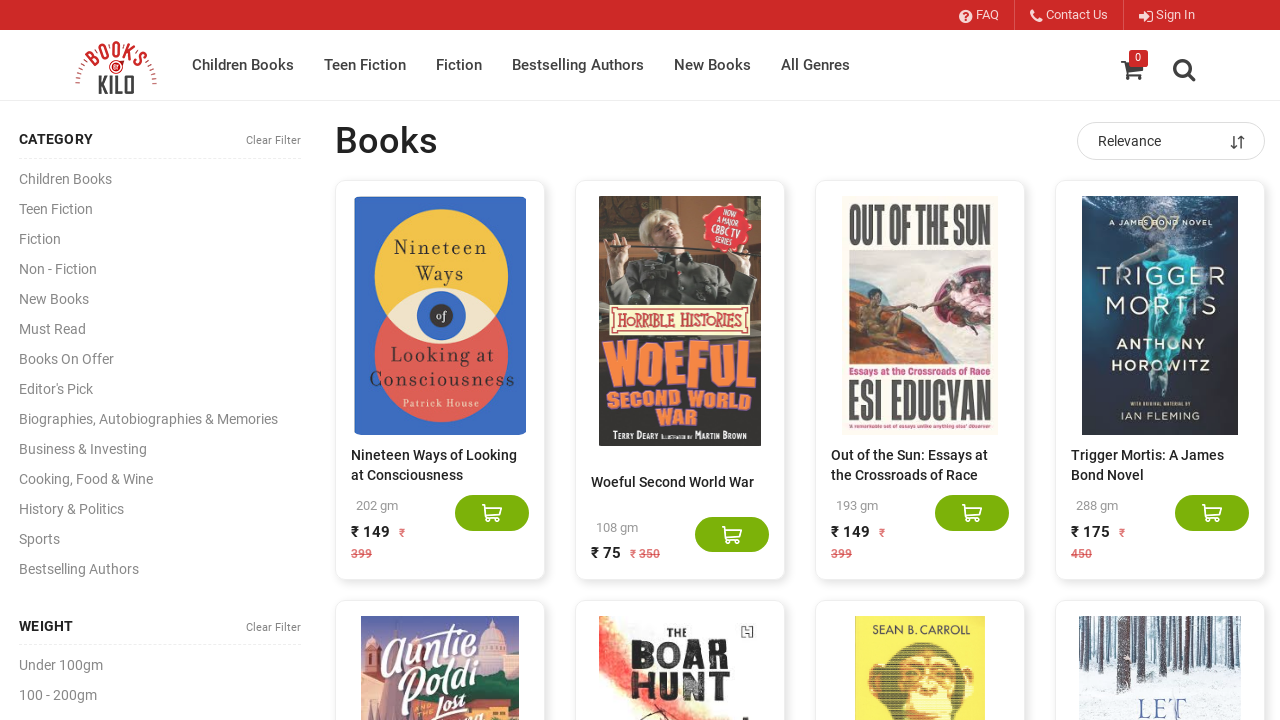

Scrolled to bottom of page to trigger lazy loading
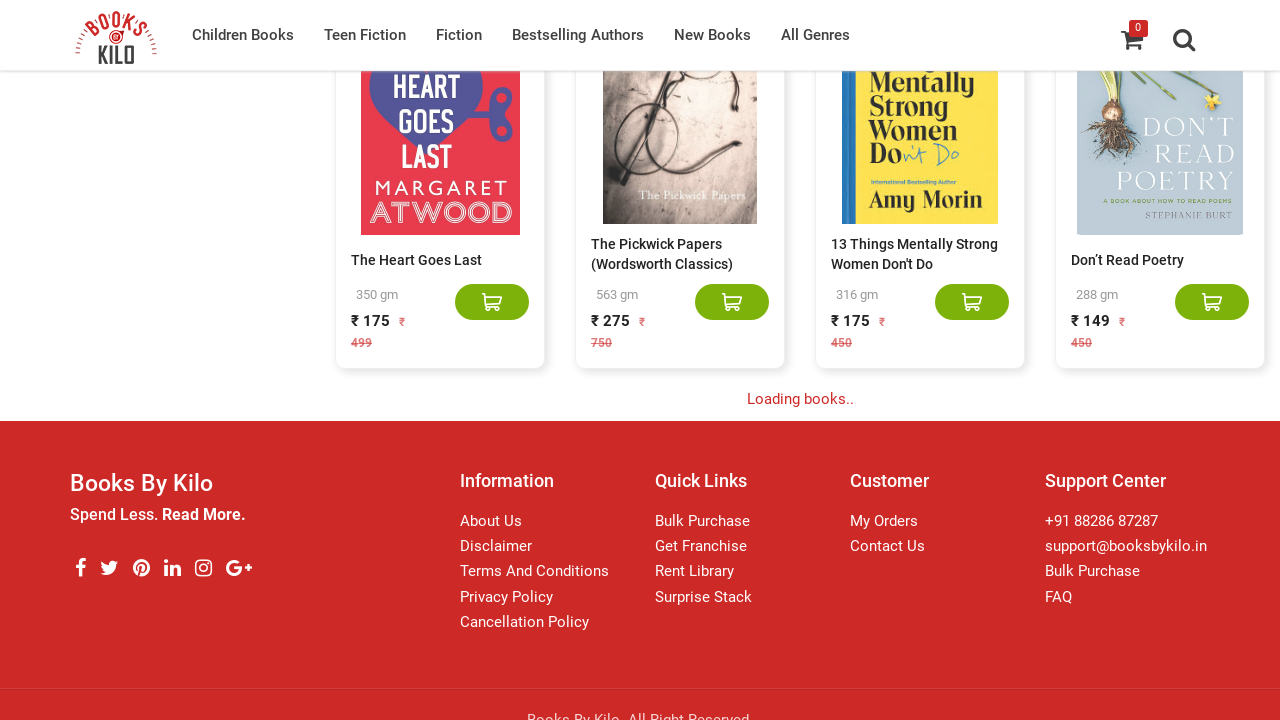

Waited 3 seconds for new books to load
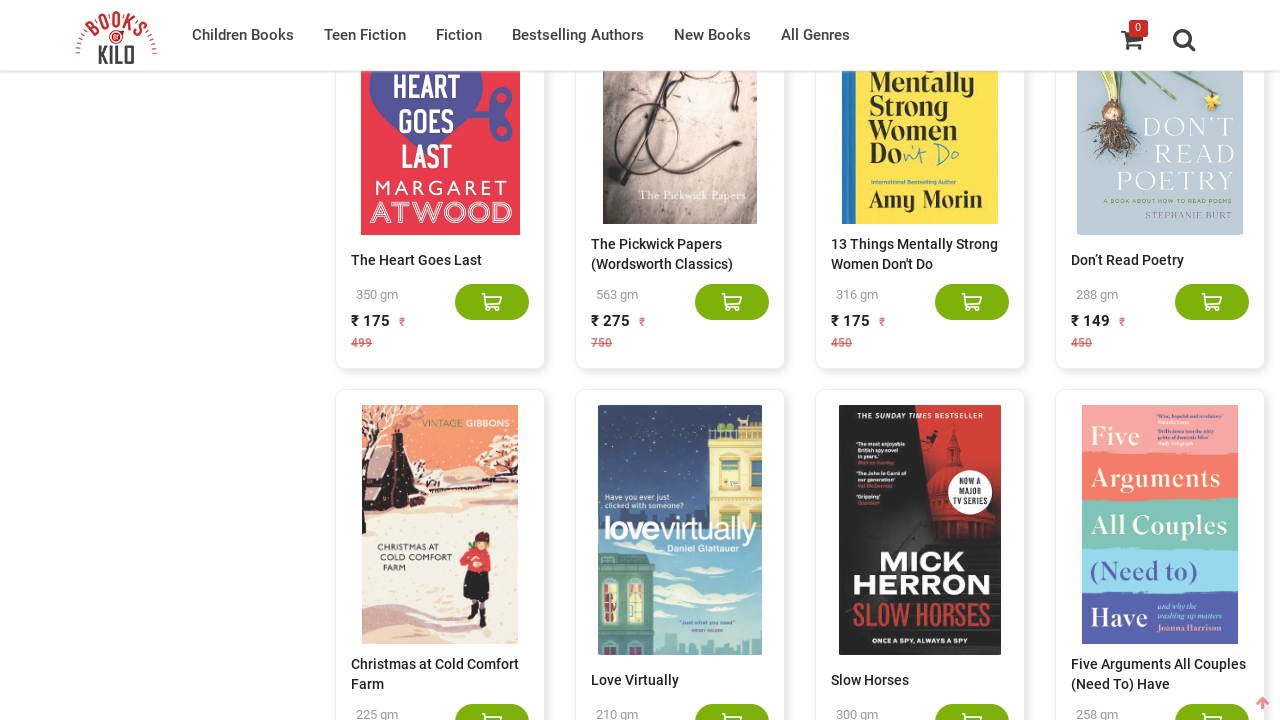

Retrieved current book count: 40 books loaded
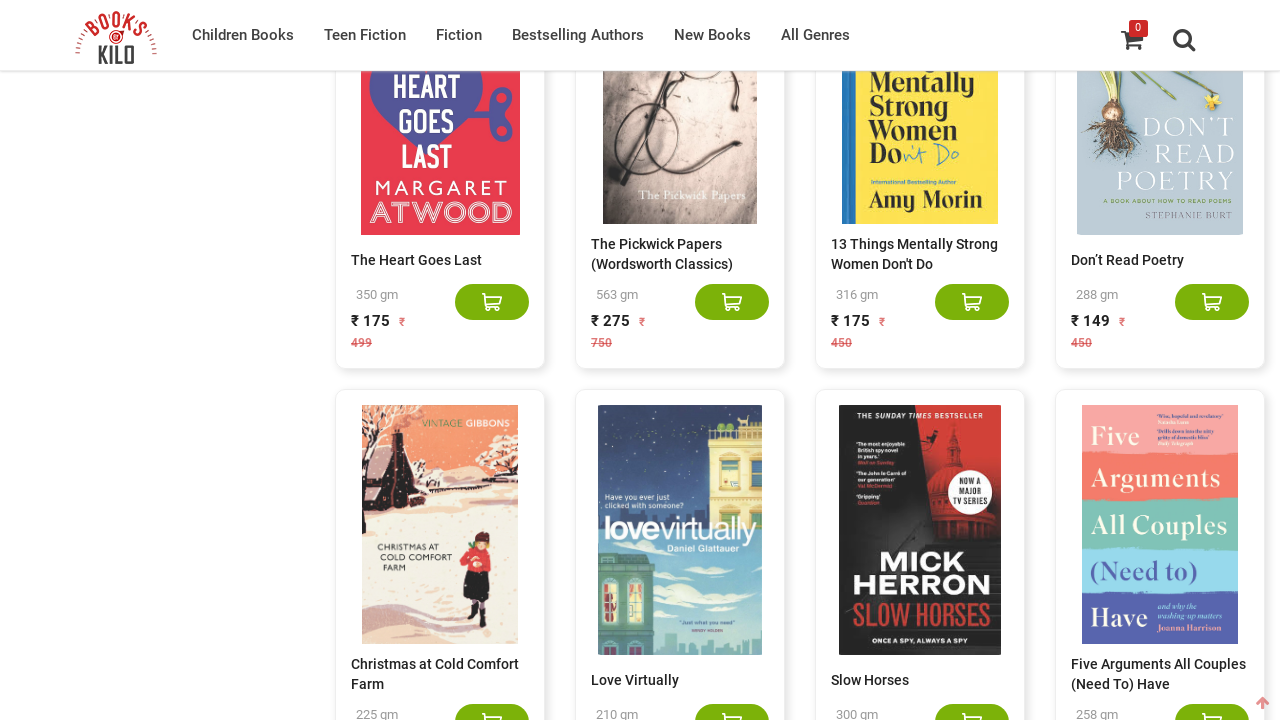

Scrolled to bottom of page to trigger lazy loading
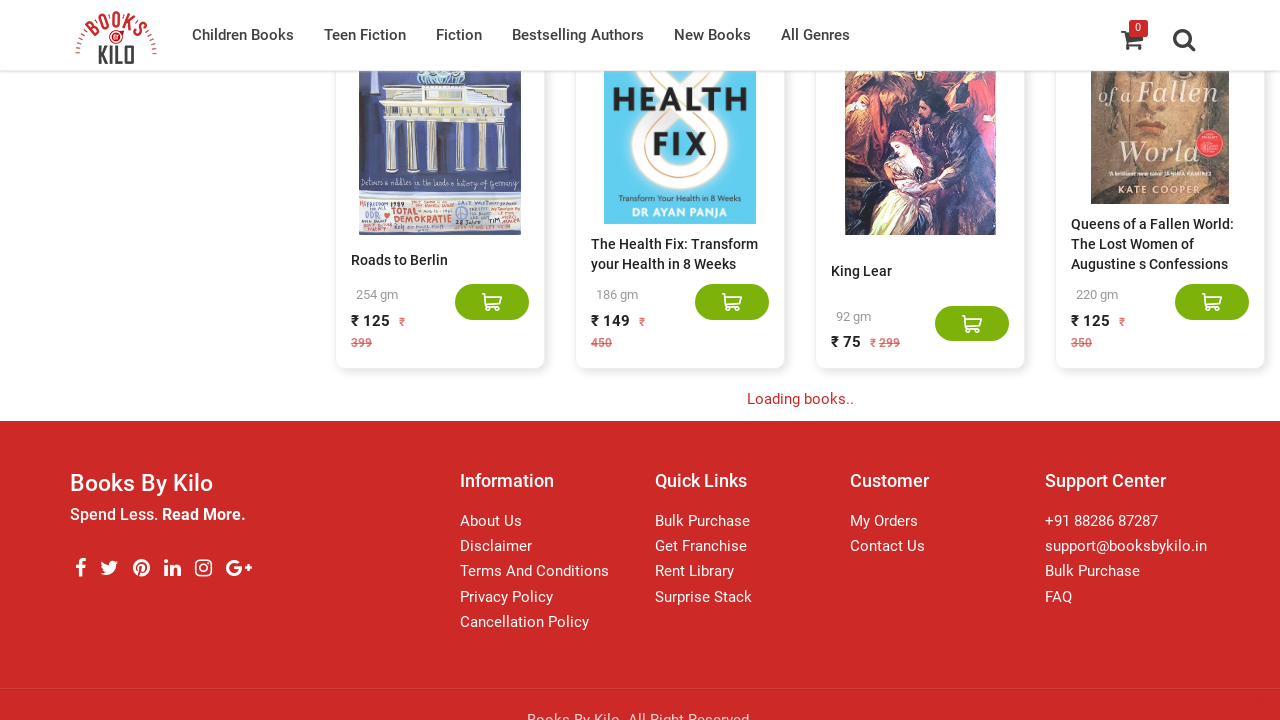

Waited 3 seconds for new books to load
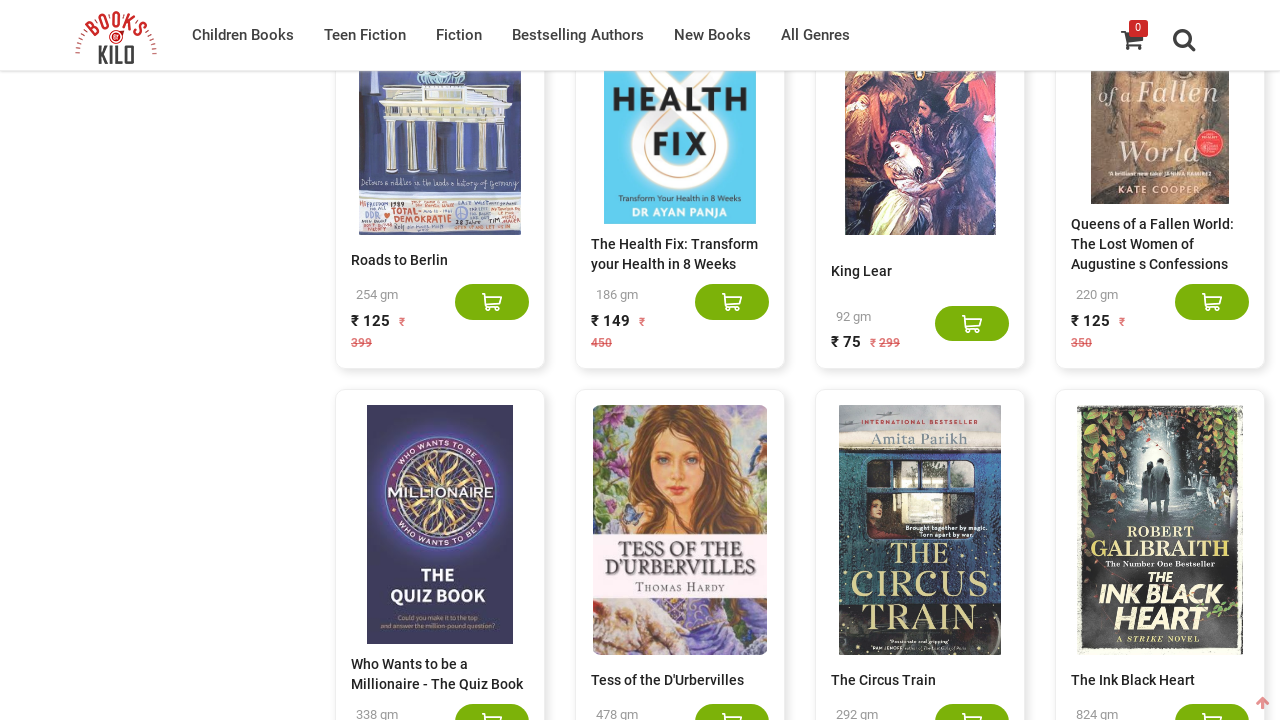

Retrieved current book count: 60 books loaded
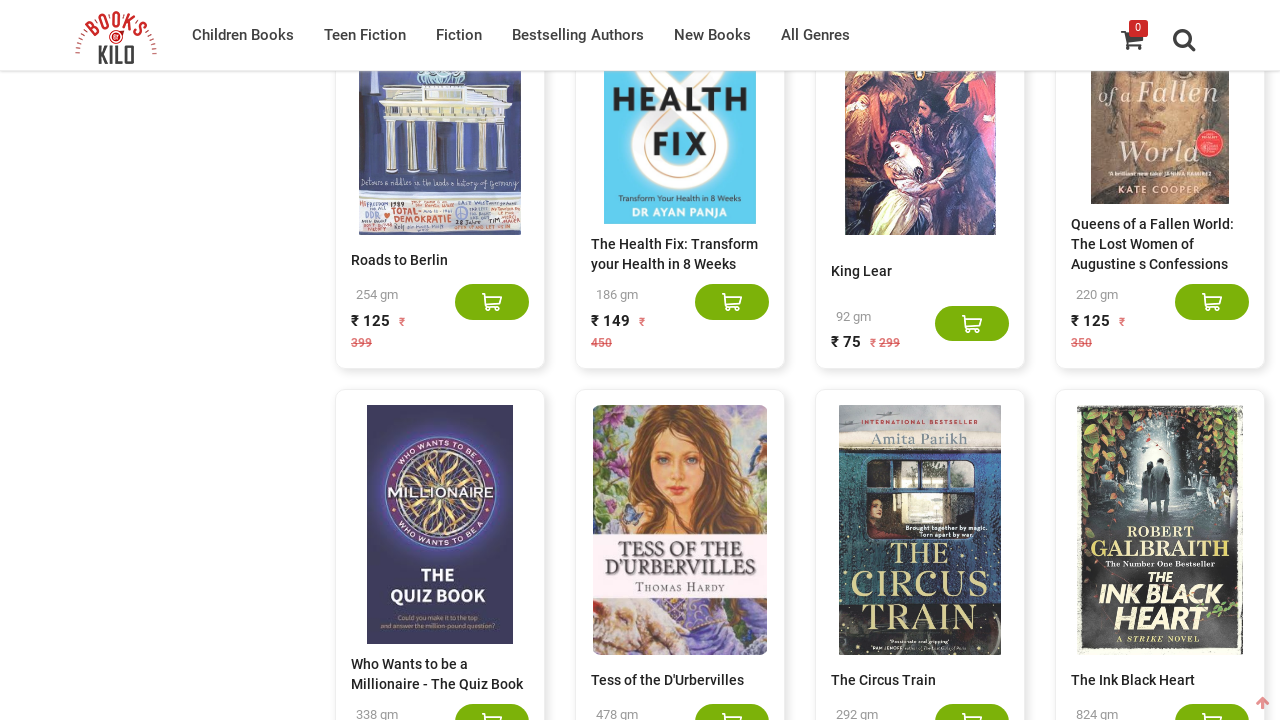

Scrolled to bottom of page to trigger lazy loading
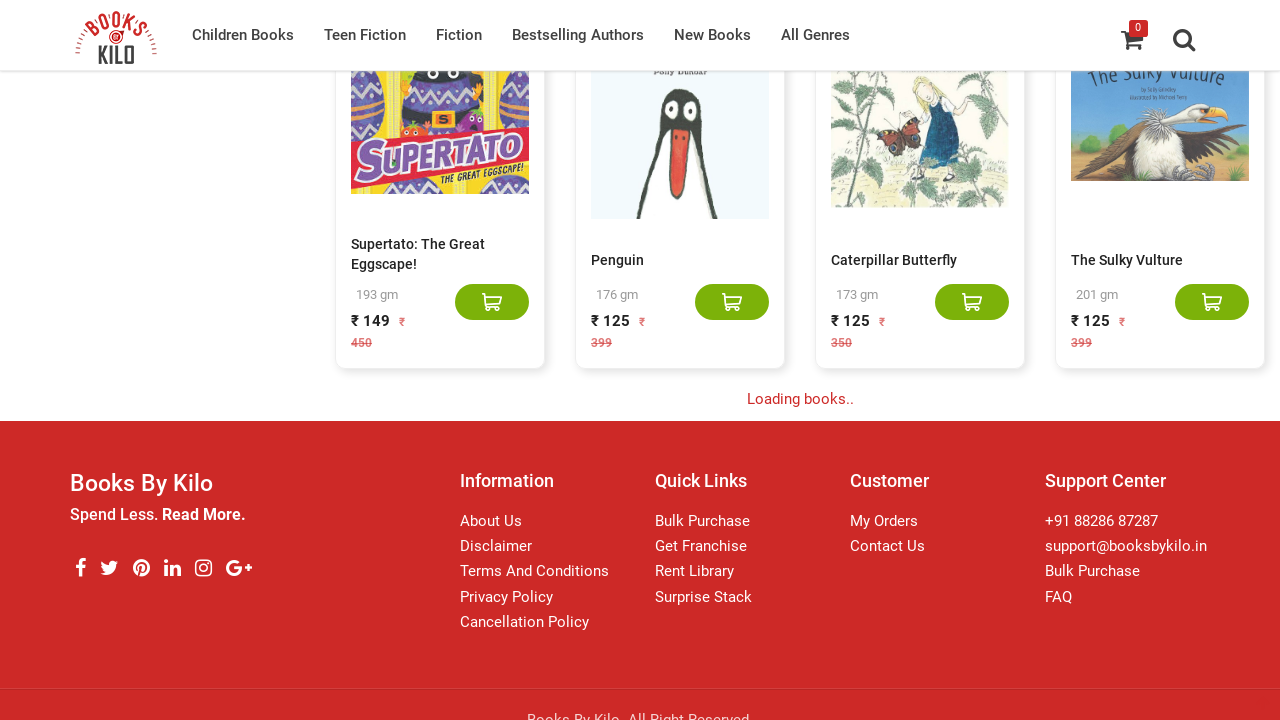

Waited 3 seconds for new books to load
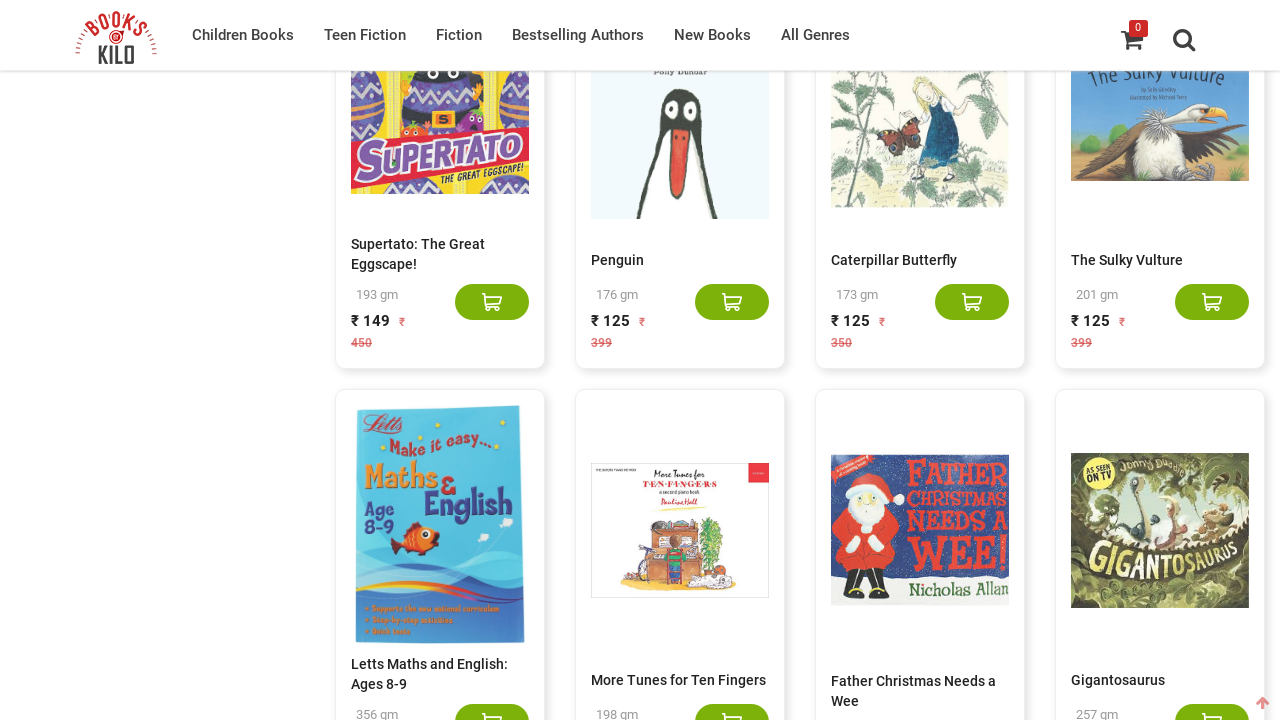

Retrieved current book count: 80 books loaded
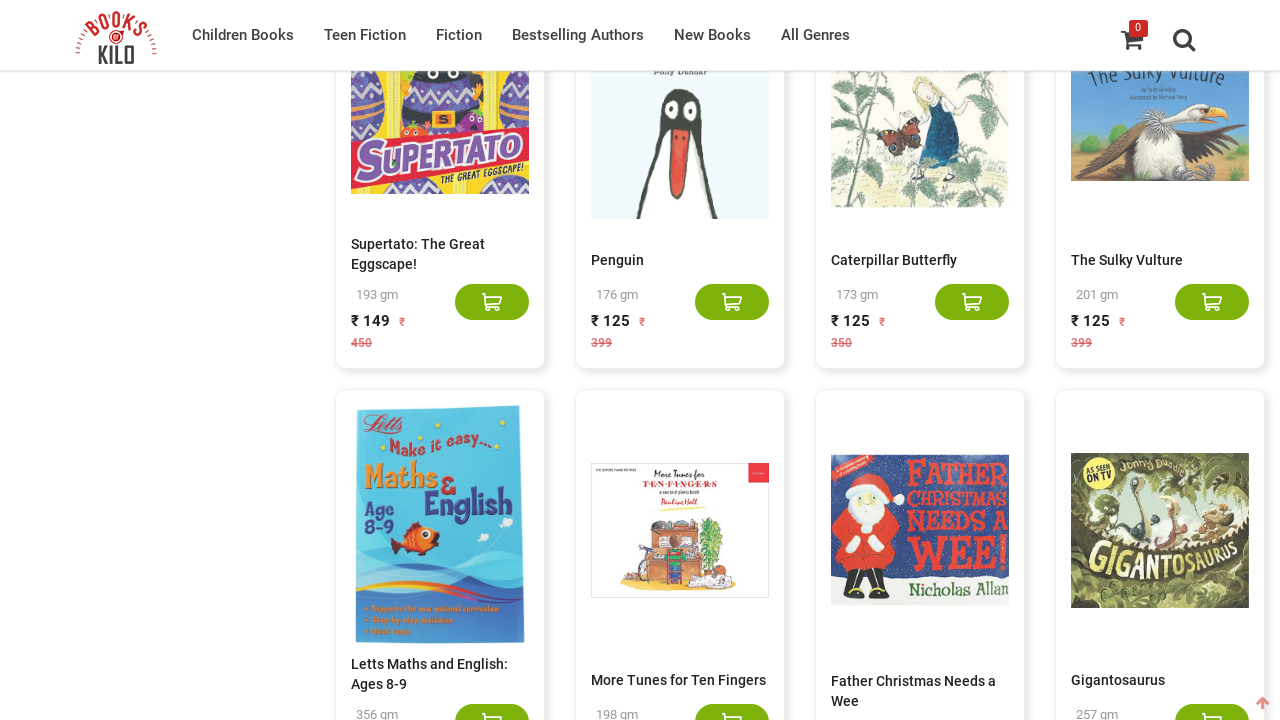

Scrolled to bottom of page to trigger lazy loading
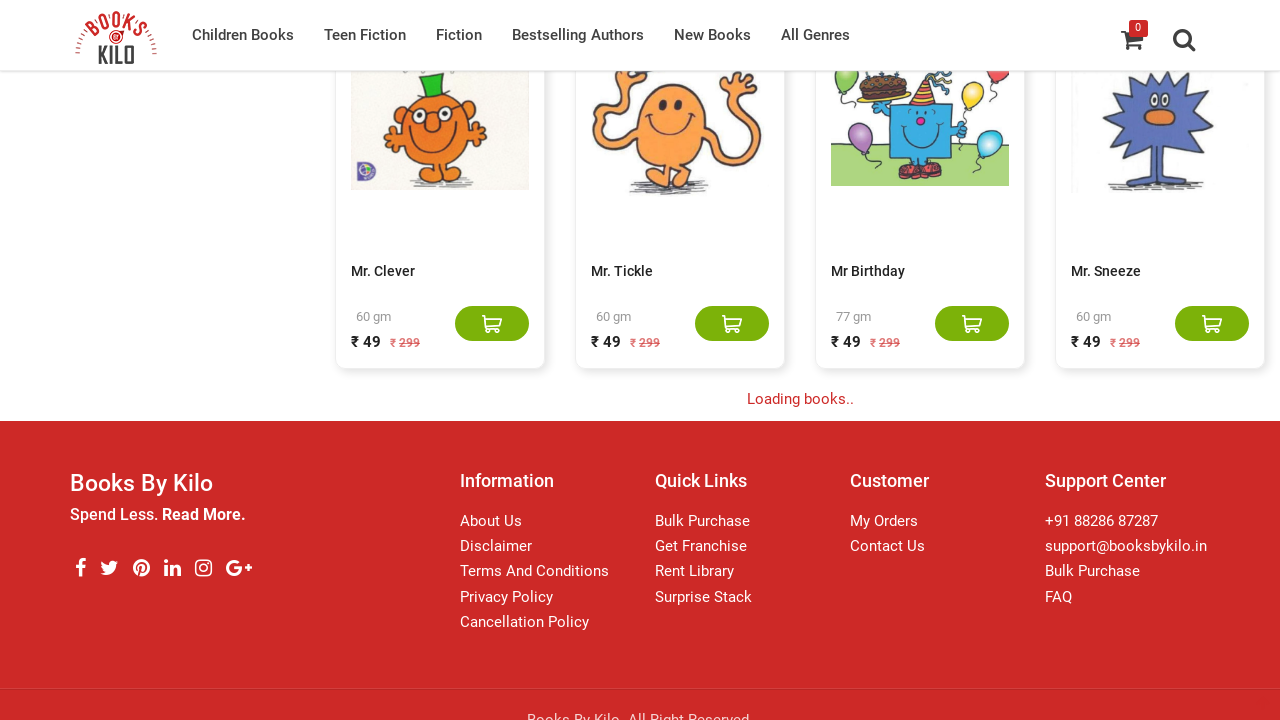

Waited 3 seconds for new books to load
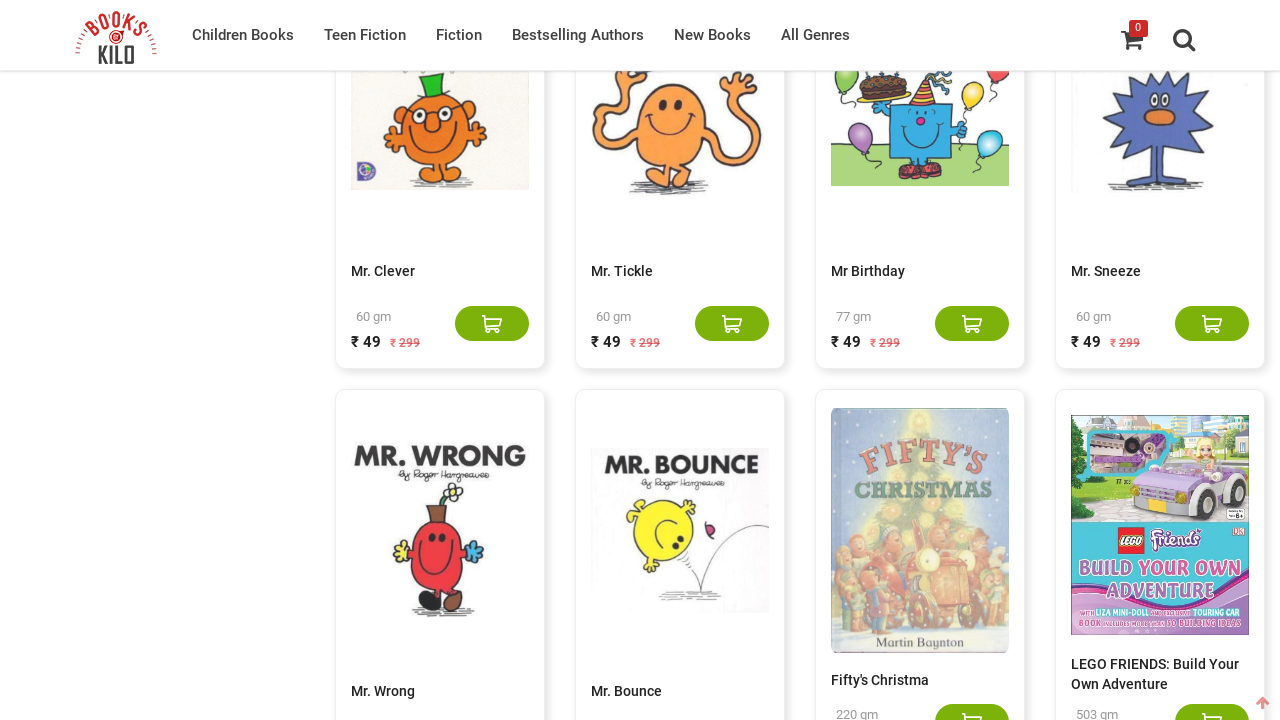

Retrieved current book count: 100 books loaded
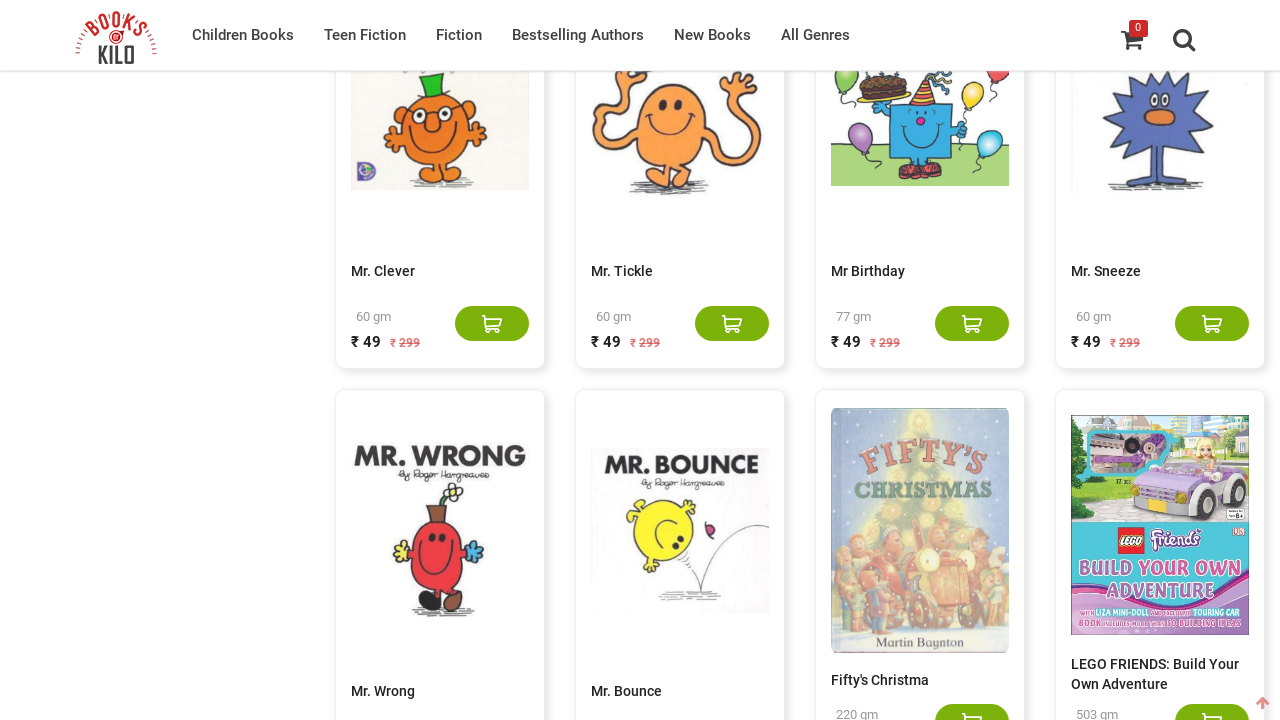

Scrolled to bottom of page to trigger lazy loading
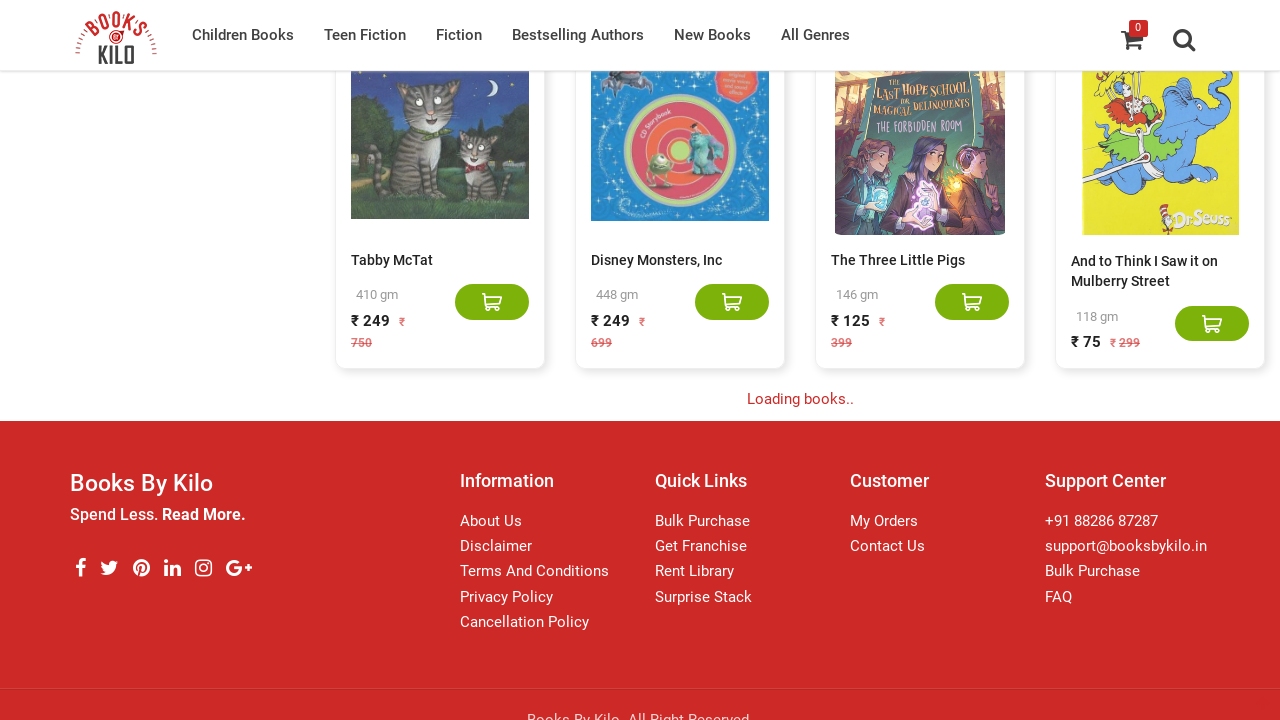

Waited 3 seconds for new books to load
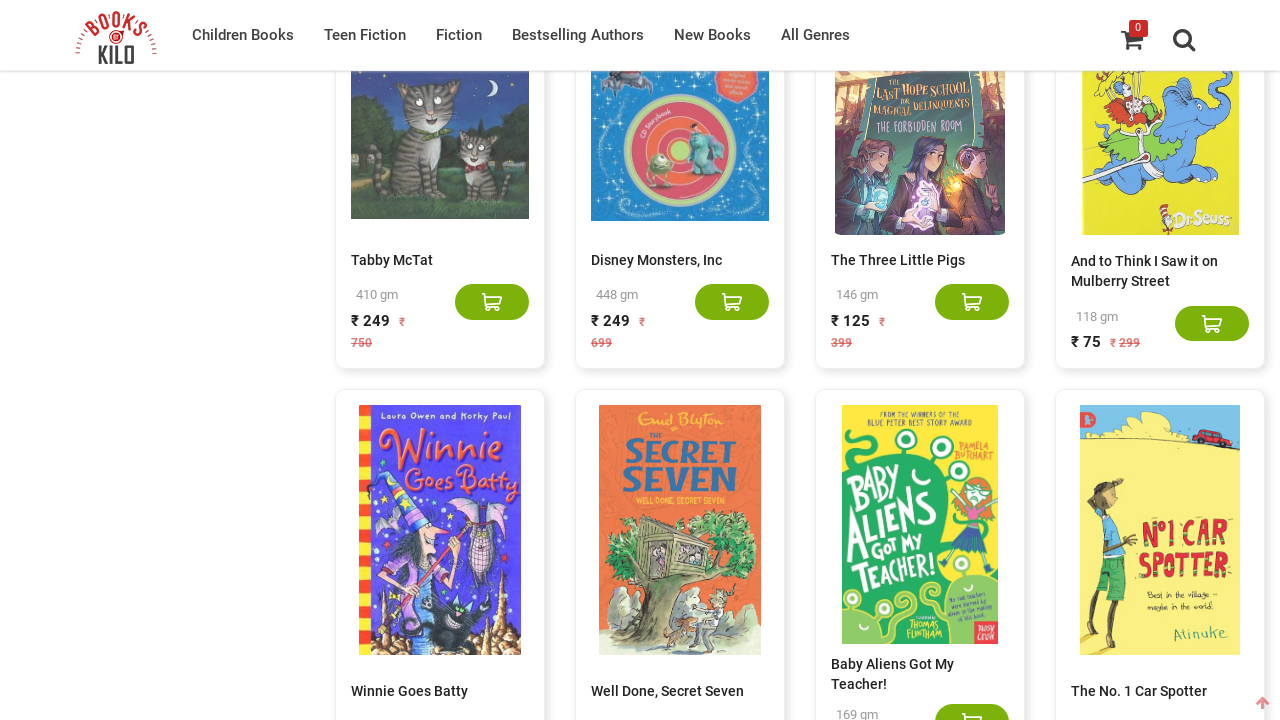

Retrieved current book count: 120 books loaded
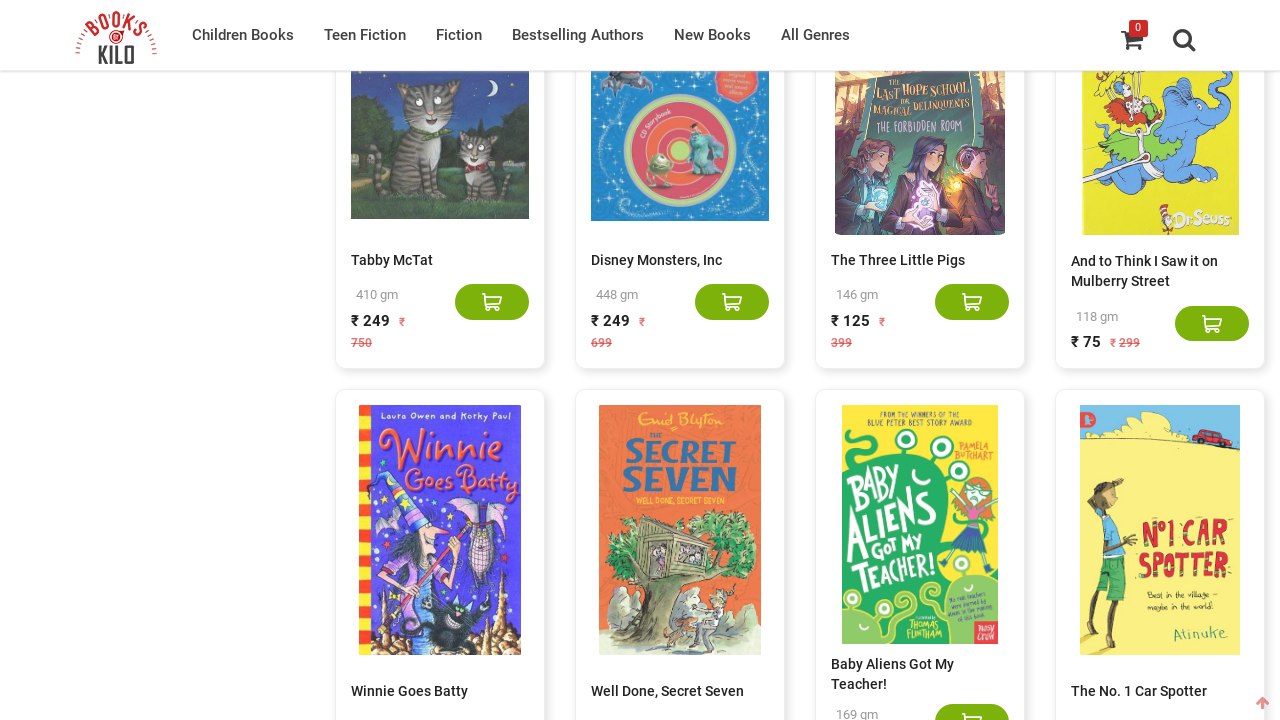

Scrolled to bottom of page to trigger lazy loading
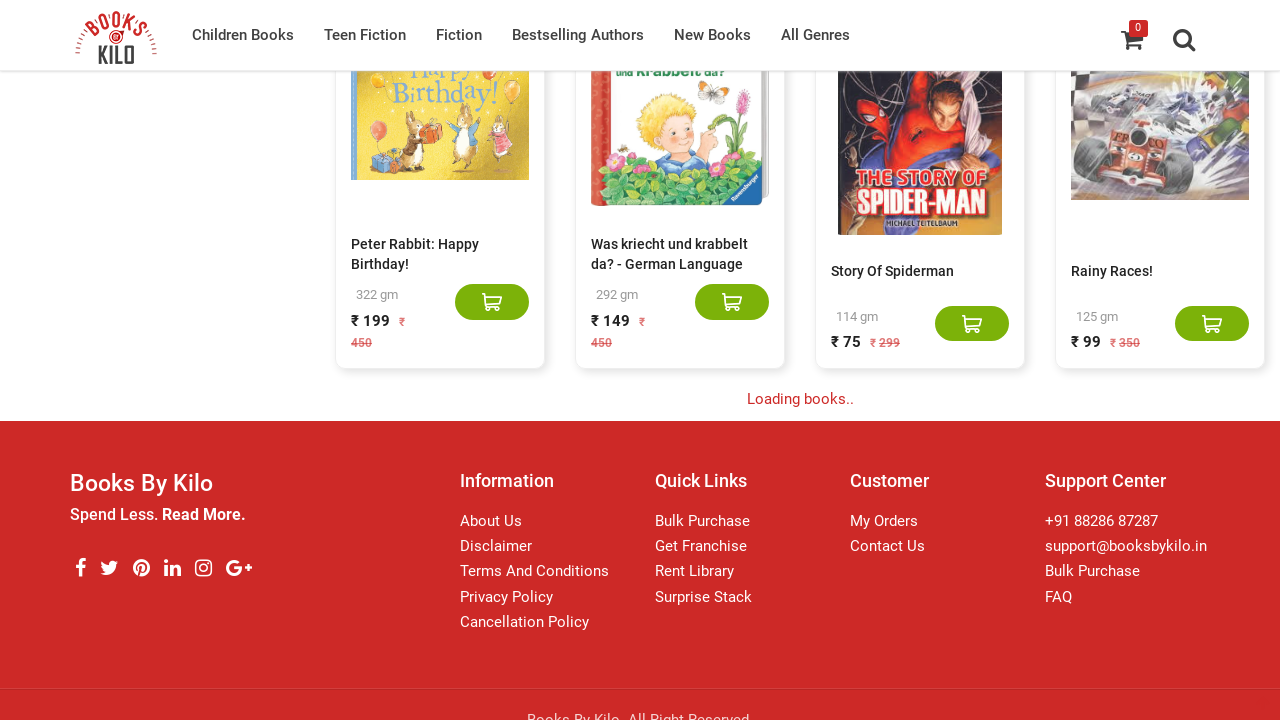

Waited 3 seconds for new books to load
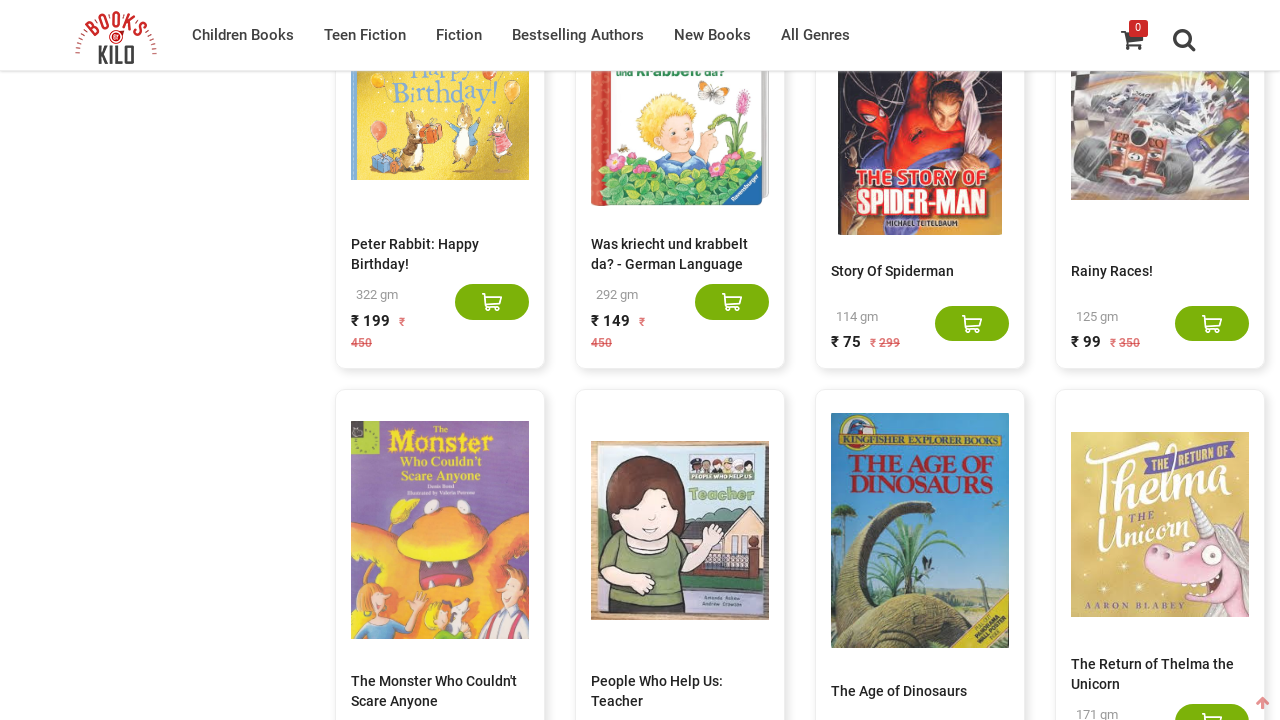

Retrieved current book count: 140 books loaded
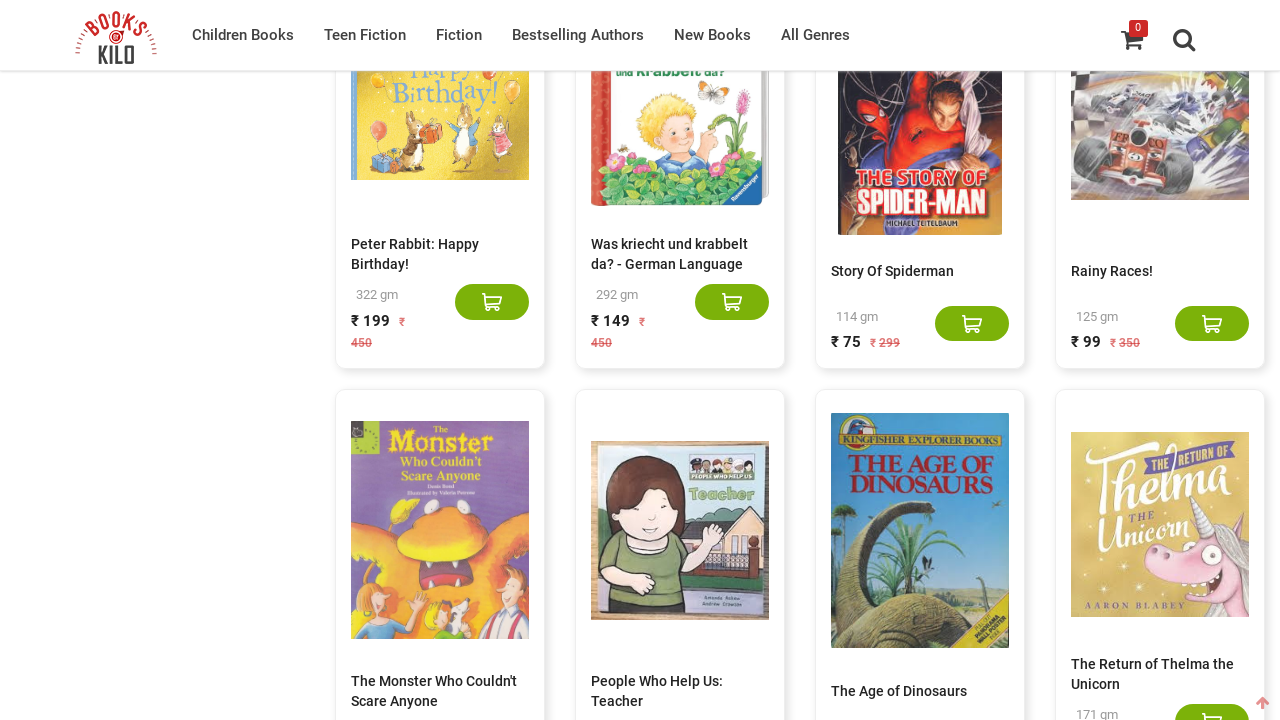

Scrolled to bottom of page to trigger lazy loading
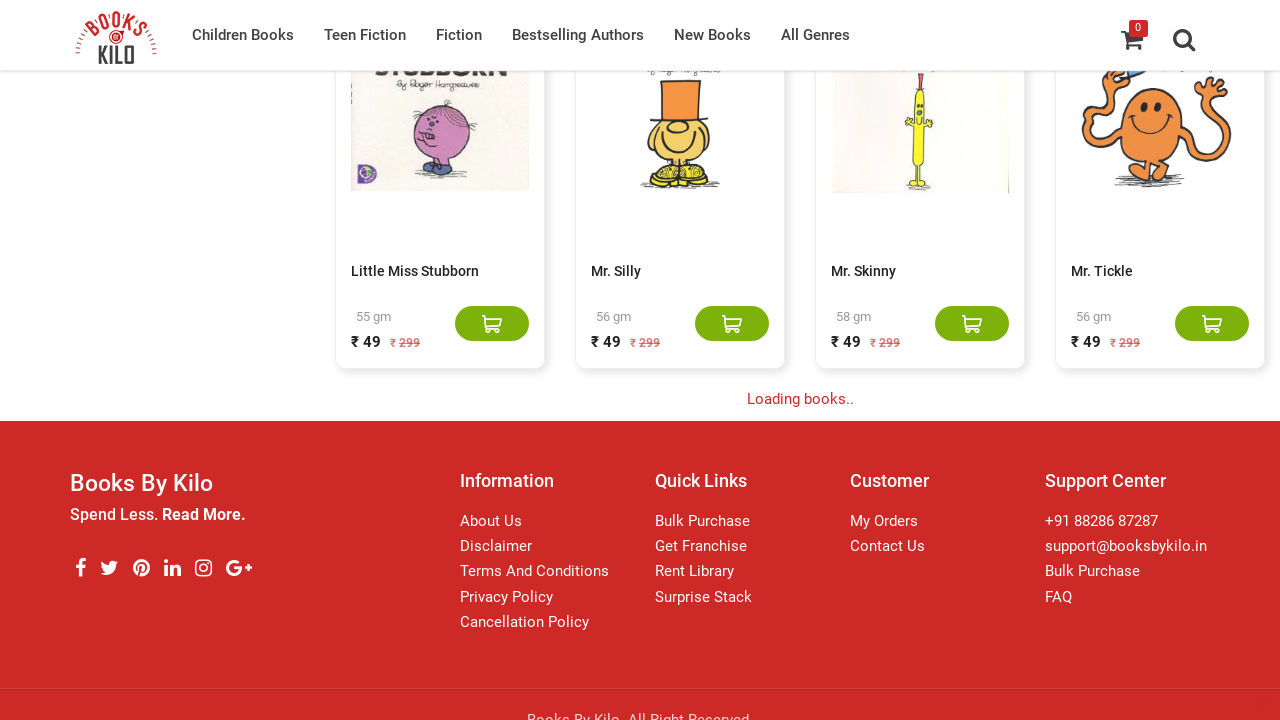

Waited 3 seconds for new books to load
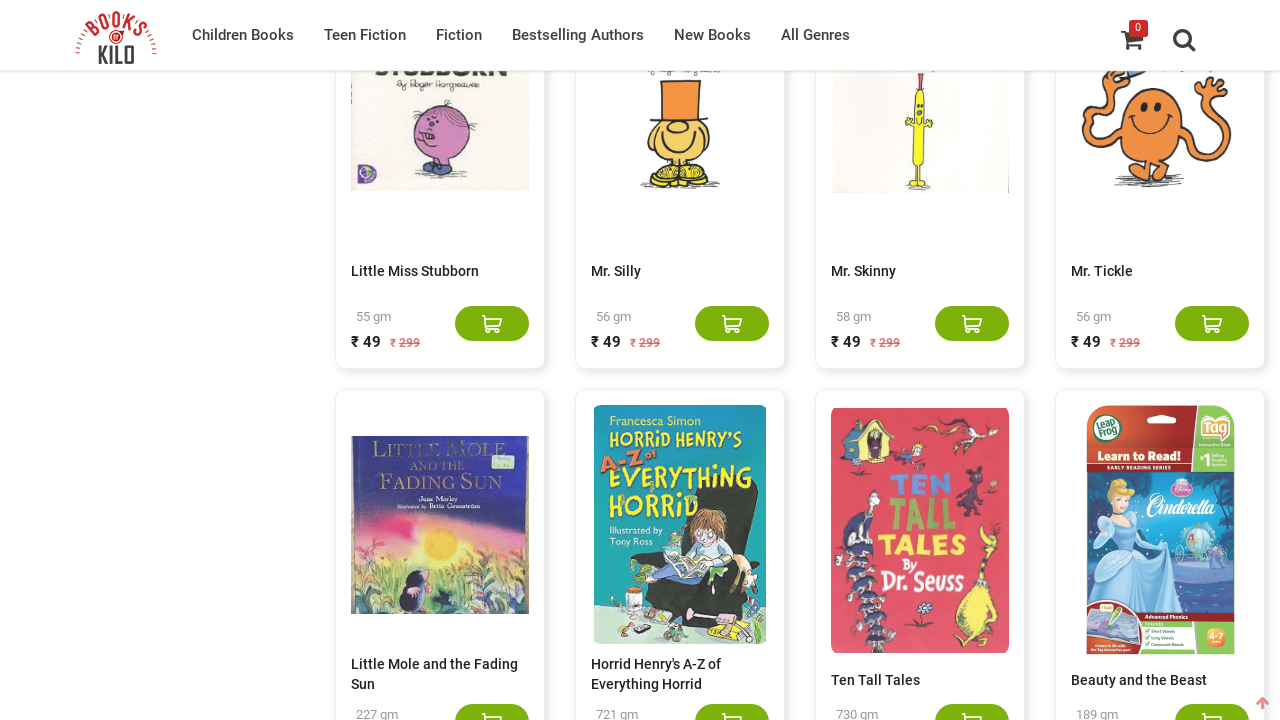

Retrieved current book count: 160 books loaded
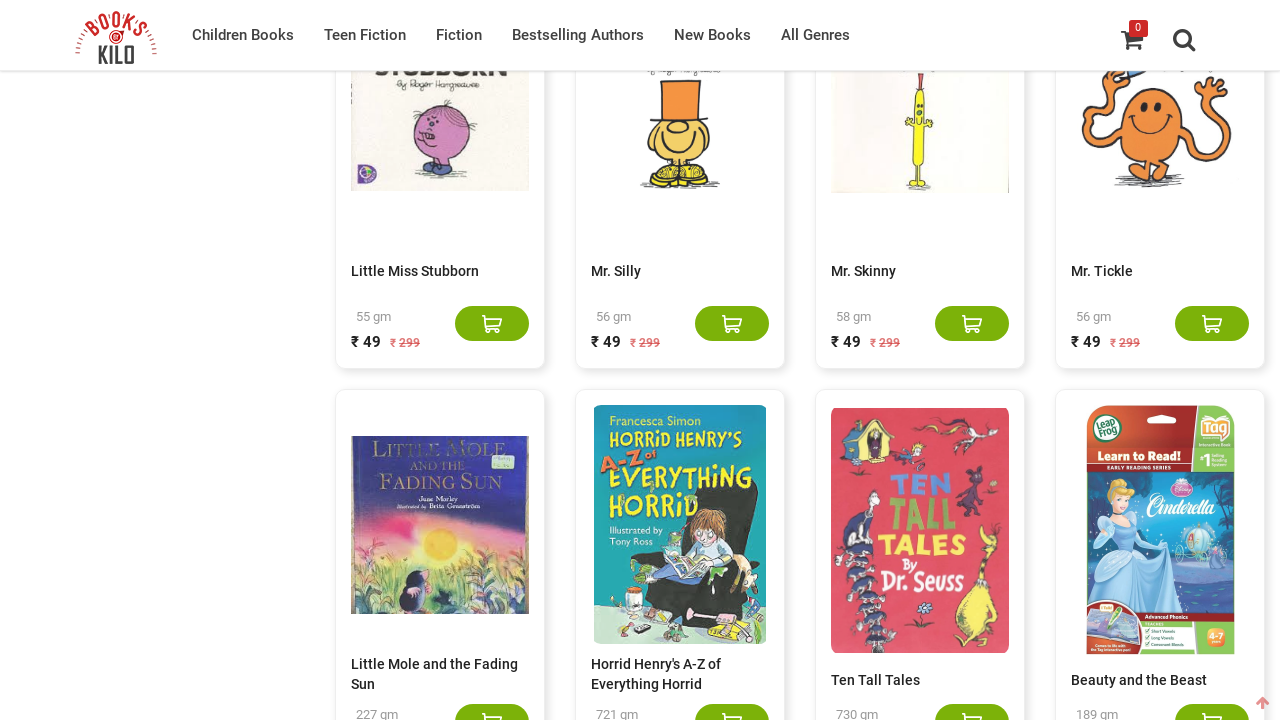

Scrolled to bottom of page to trigger lazy loading
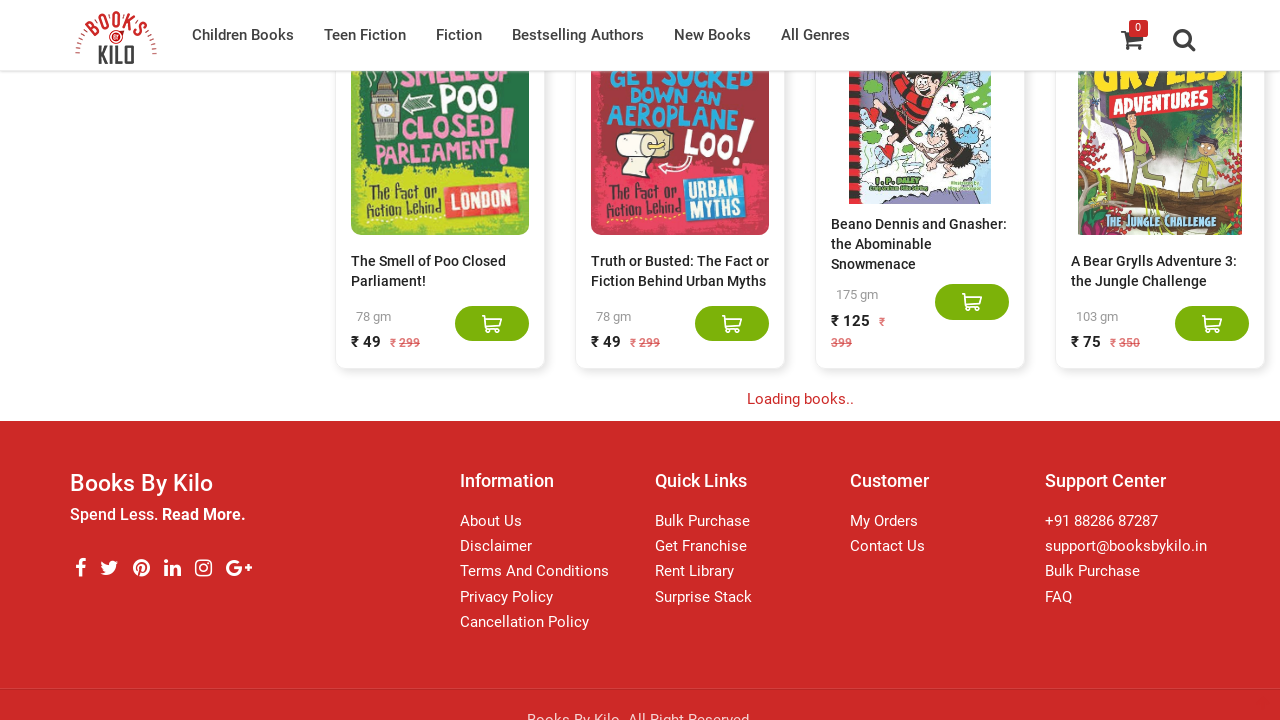

Waited 3 seconds for new books to load
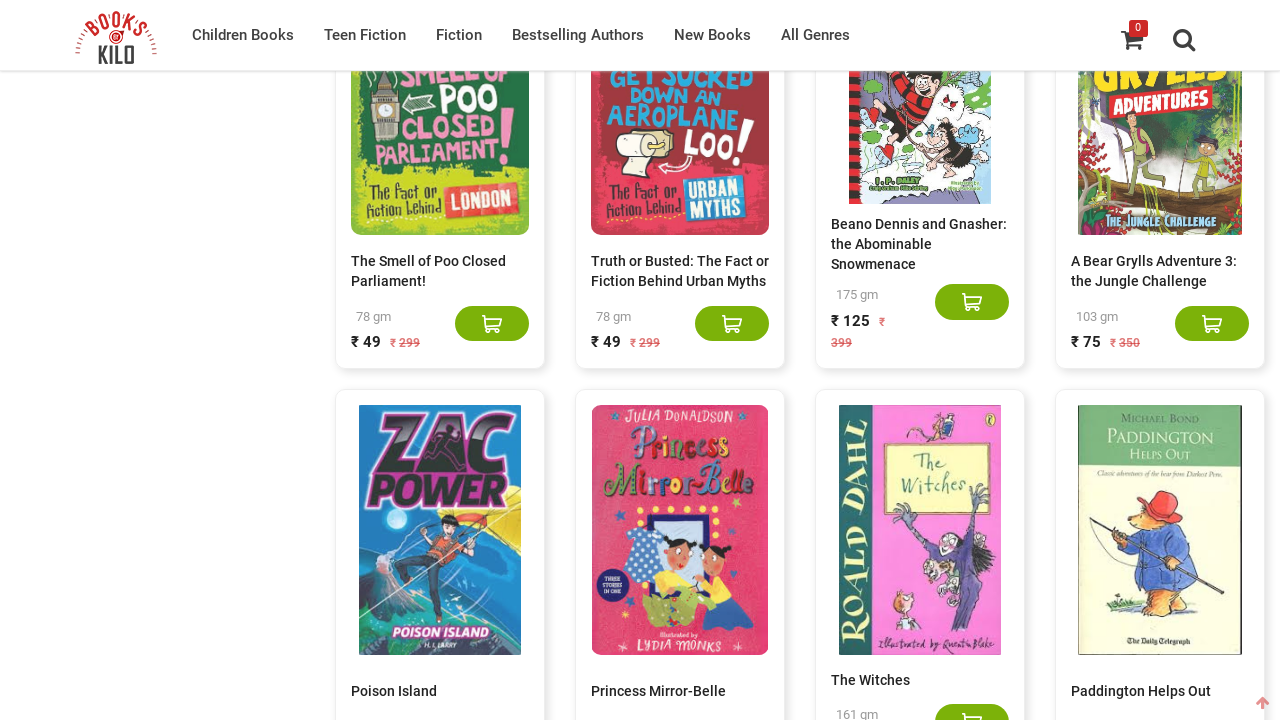

Retrieved current book count: 180 books loaded
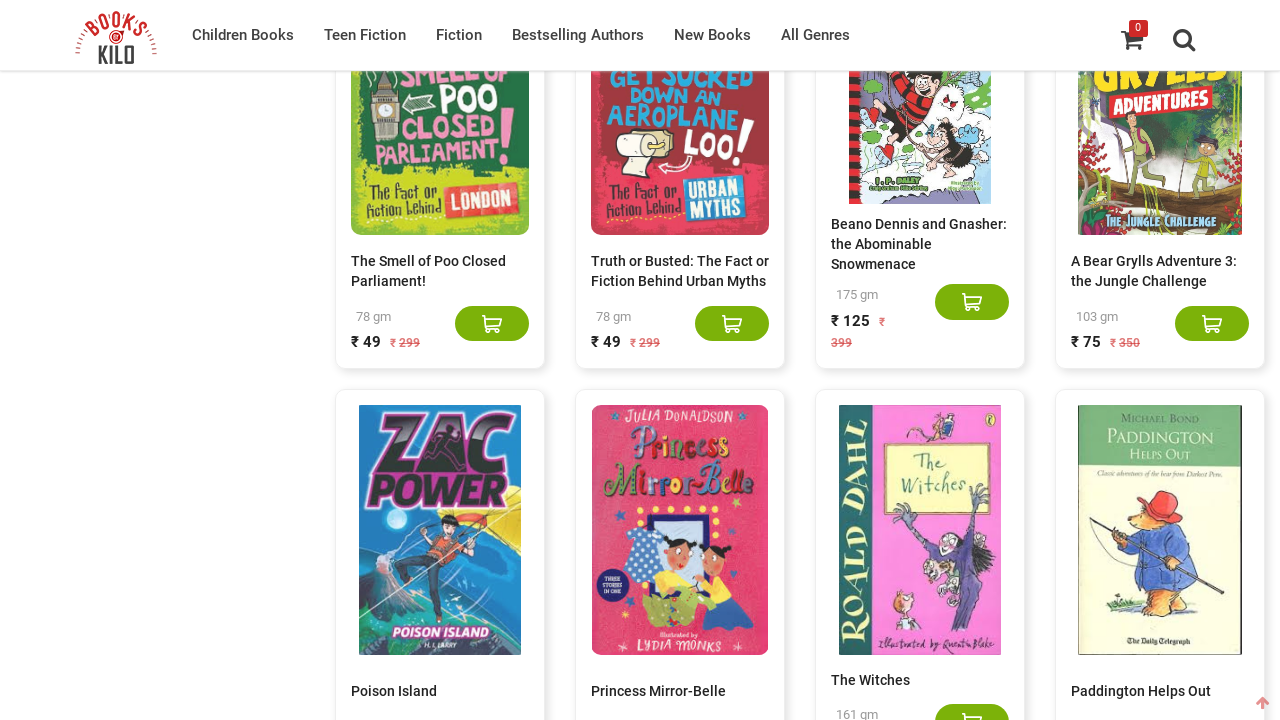

Scrolled to bottom of page to trigger lazy loading
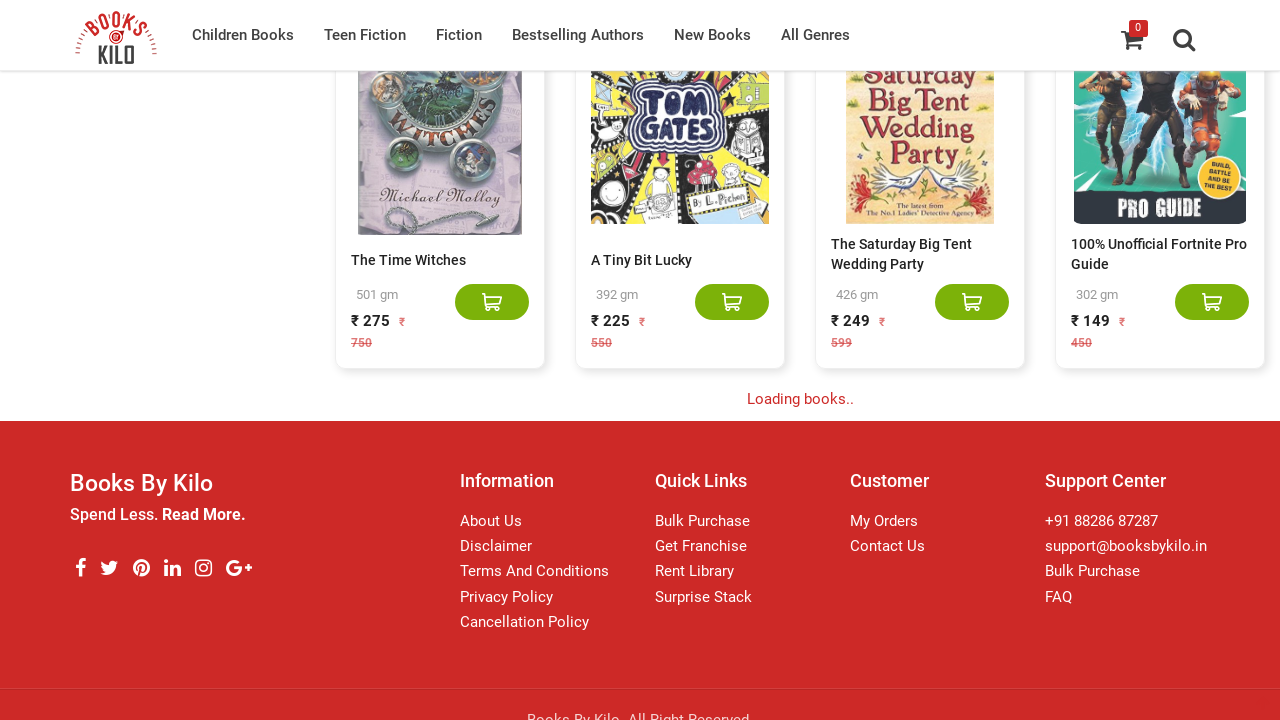

Waited 3 seconds for new books to load
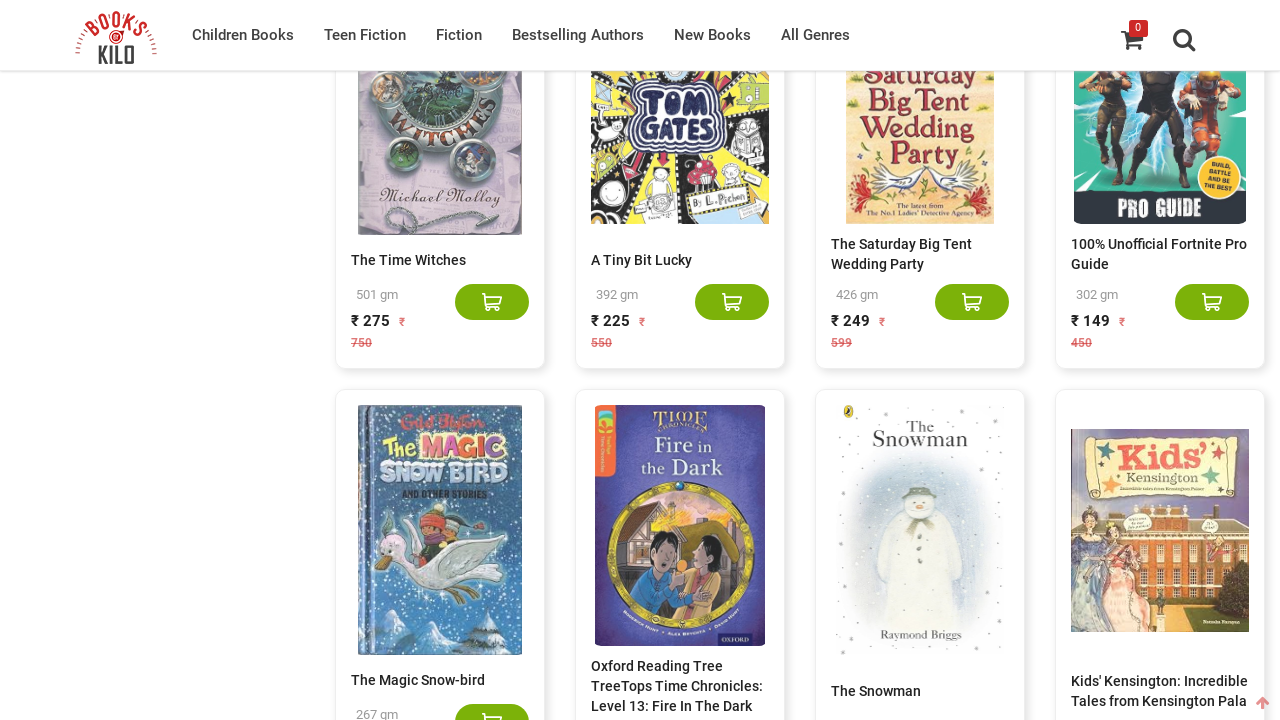

Retrieved current book count: 200 books loaded
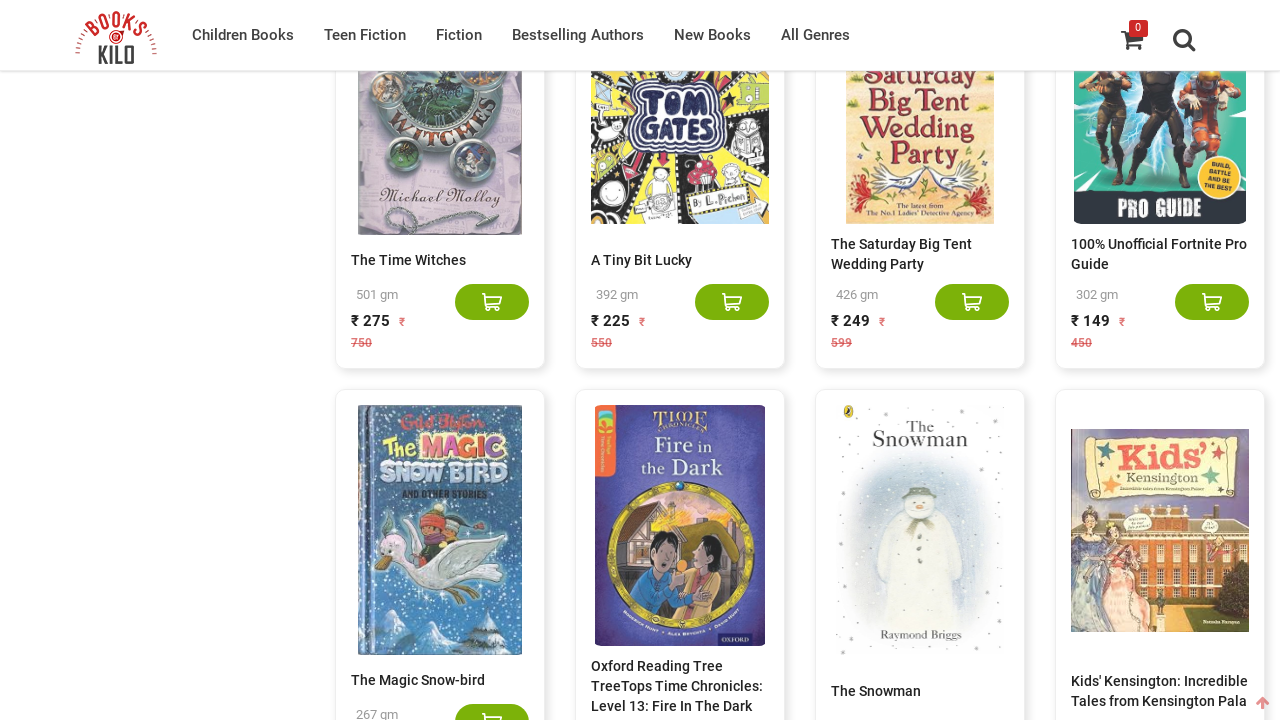

Scrolled to bottom of page to trigger lazy loading
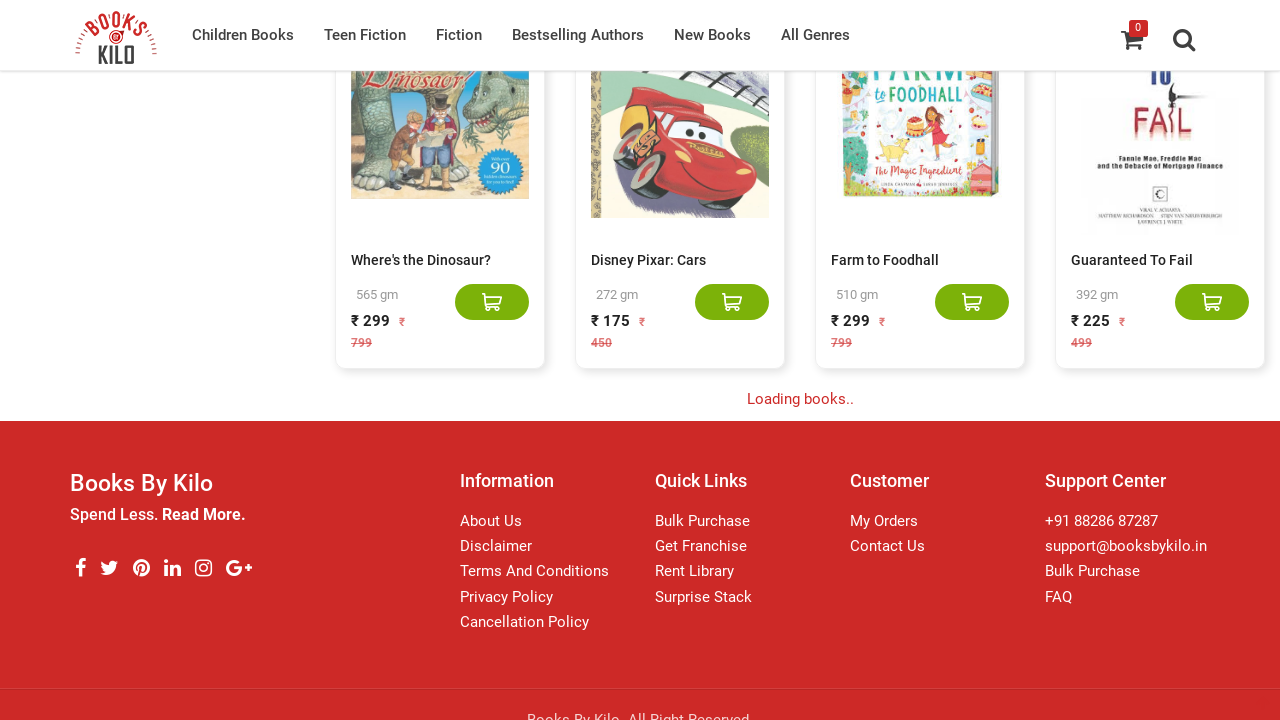

Waited 3 seconds for new books to load
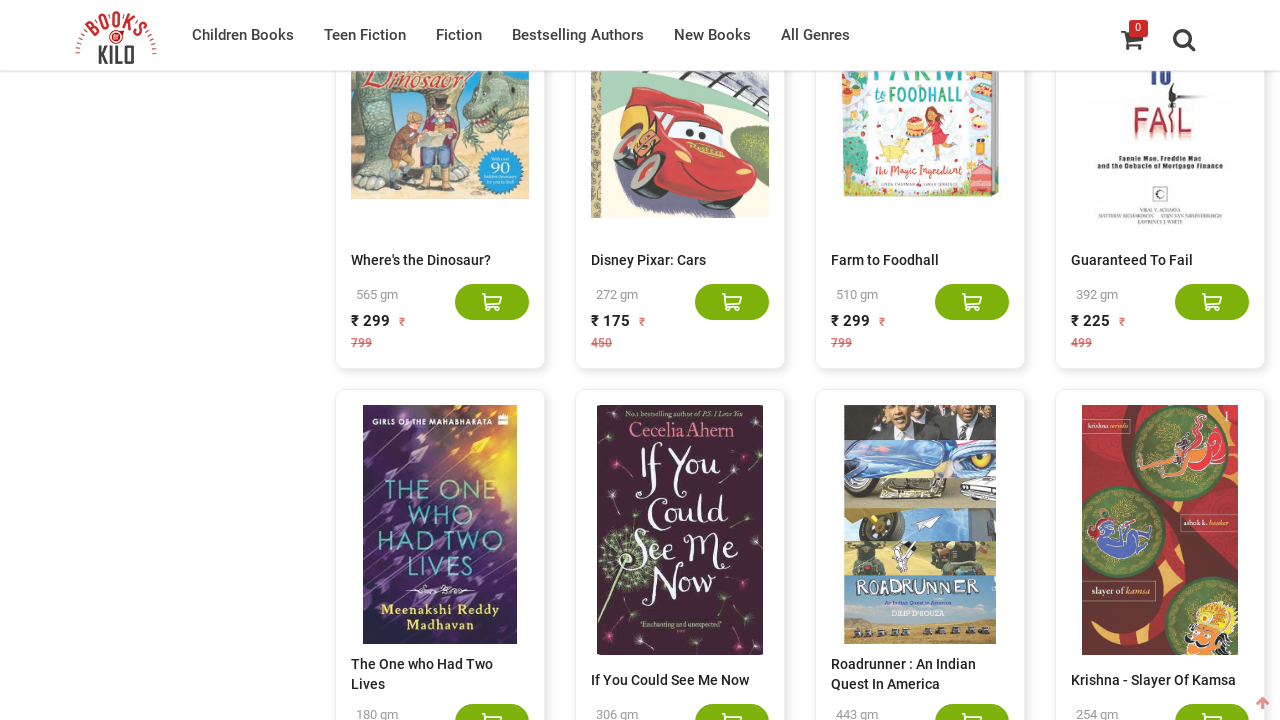

Retrieved current book count: 220 books loaded
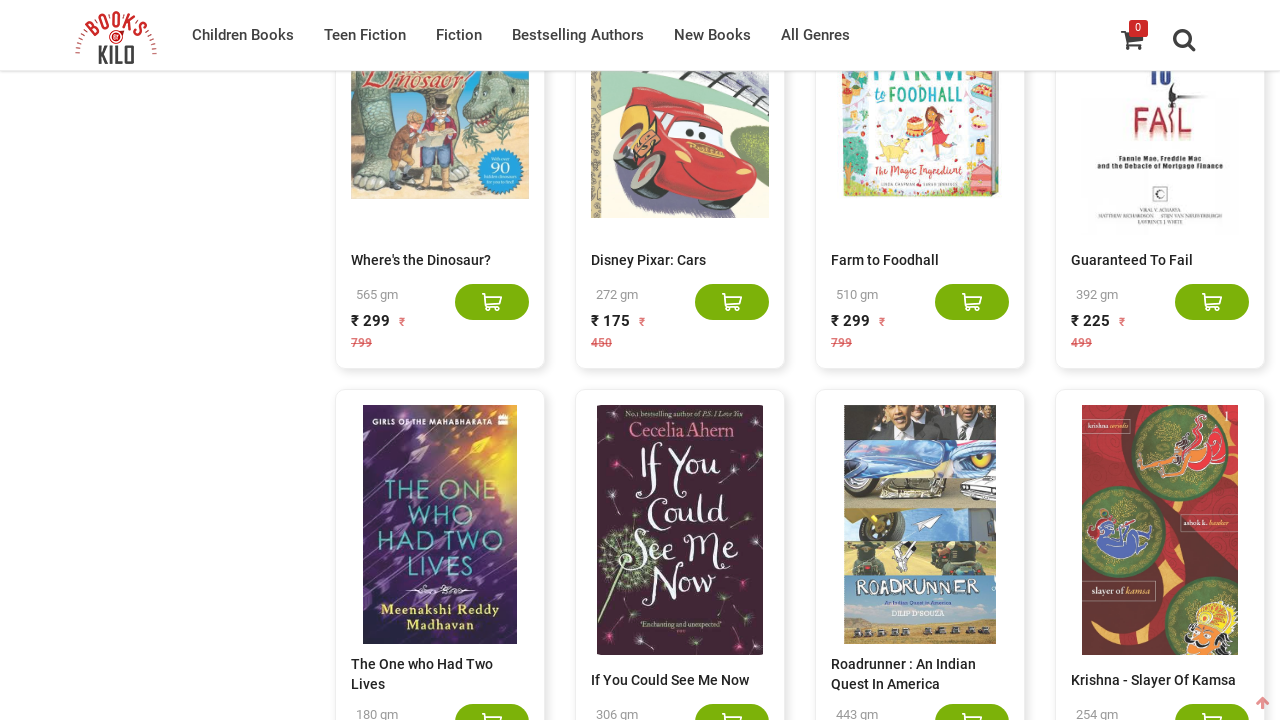

Scrolled to bottom of page to trigger lazy loading
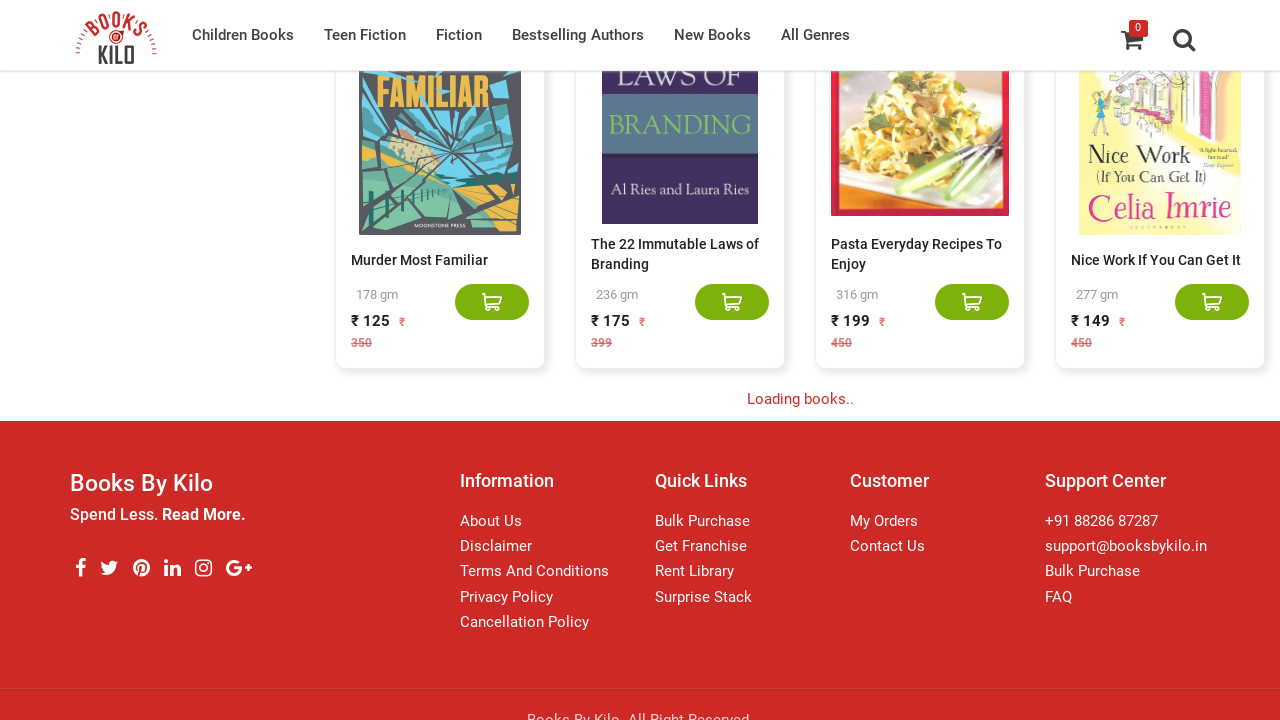

Waited 3 seconds for new books to load
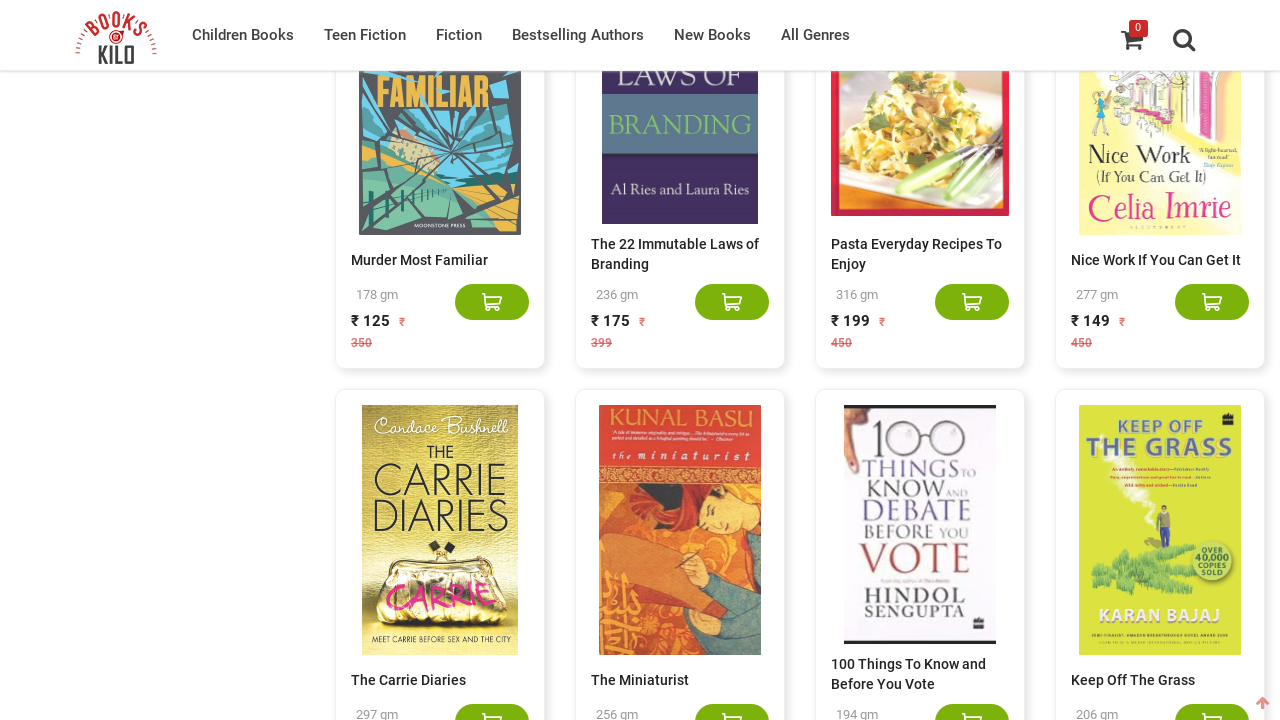

Retrieved current book count: 240 books loaded
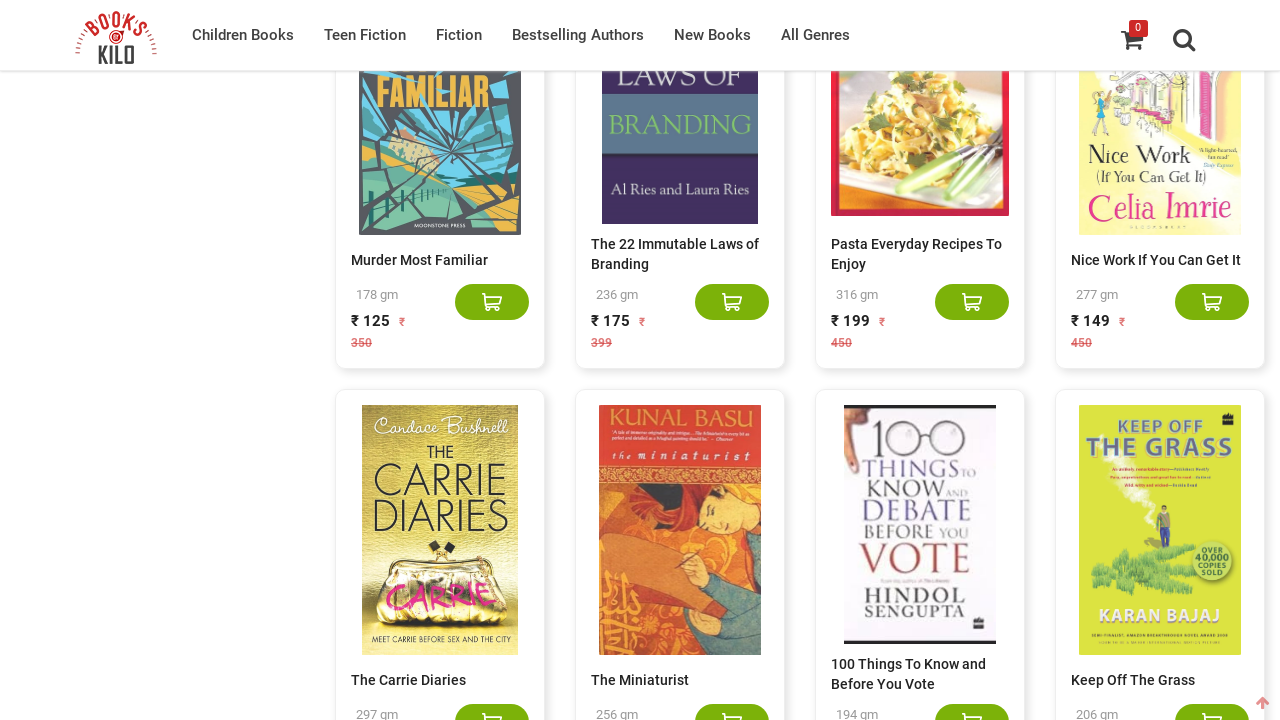

Scrolled to bottom of page to trigger lazy loading
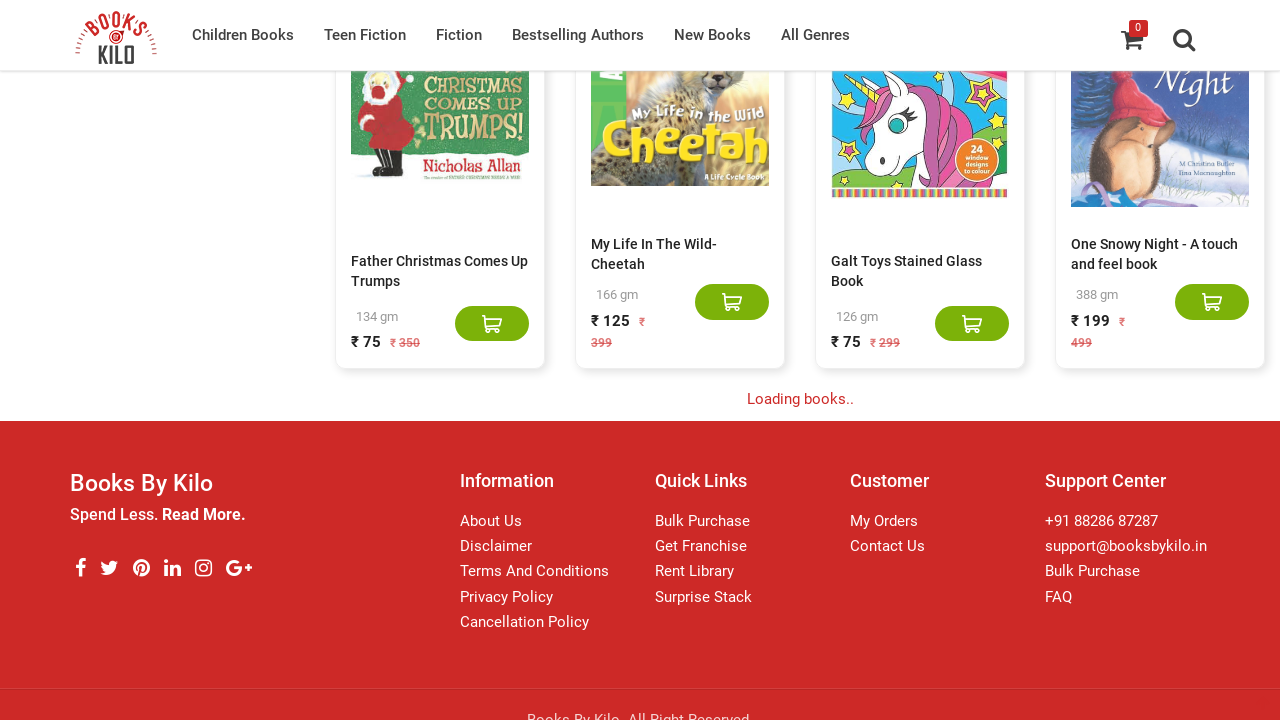

Waited 3 seconds for new books to load
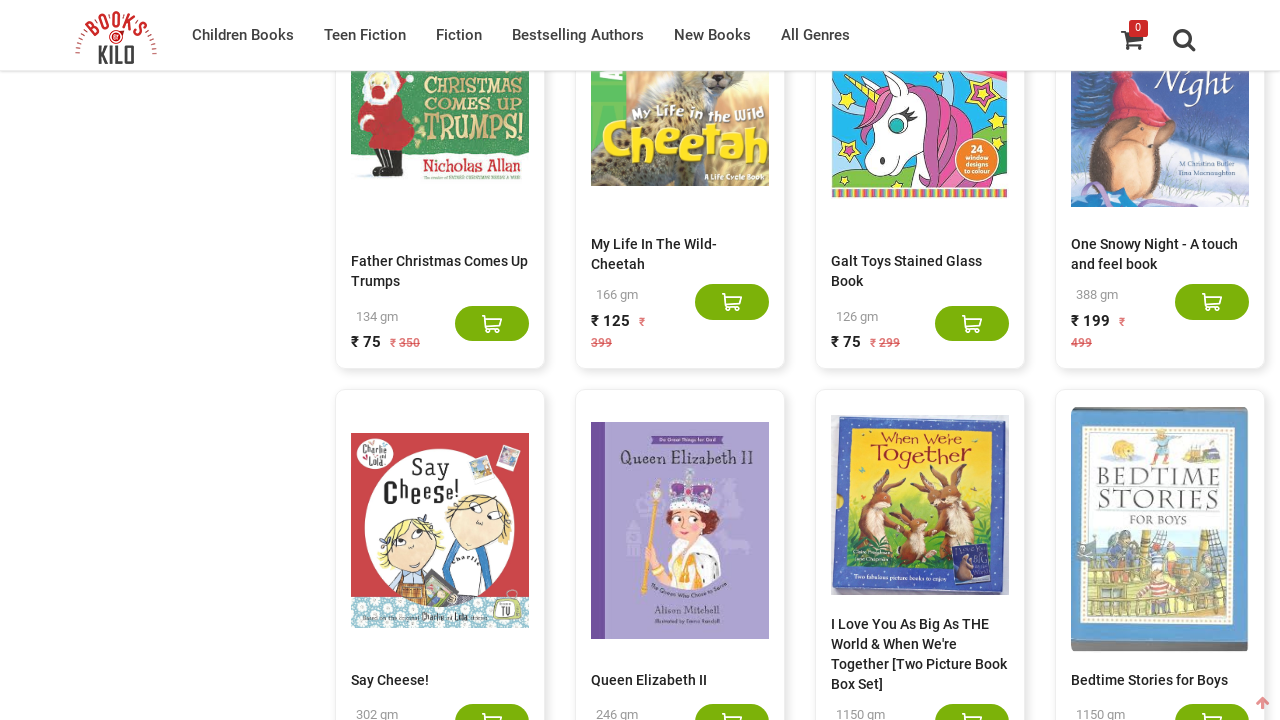

Retrieved current book count: 260 books loaded
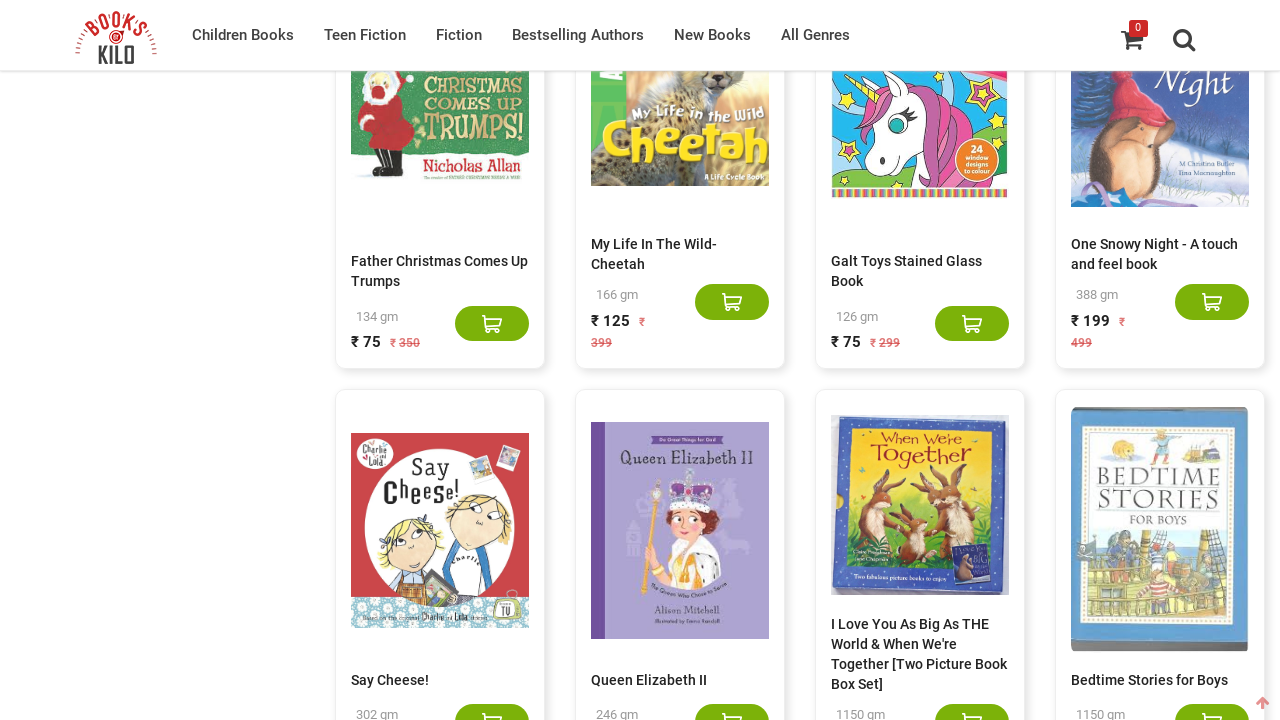

Scrolled to bottom of page to trigger lazy loading
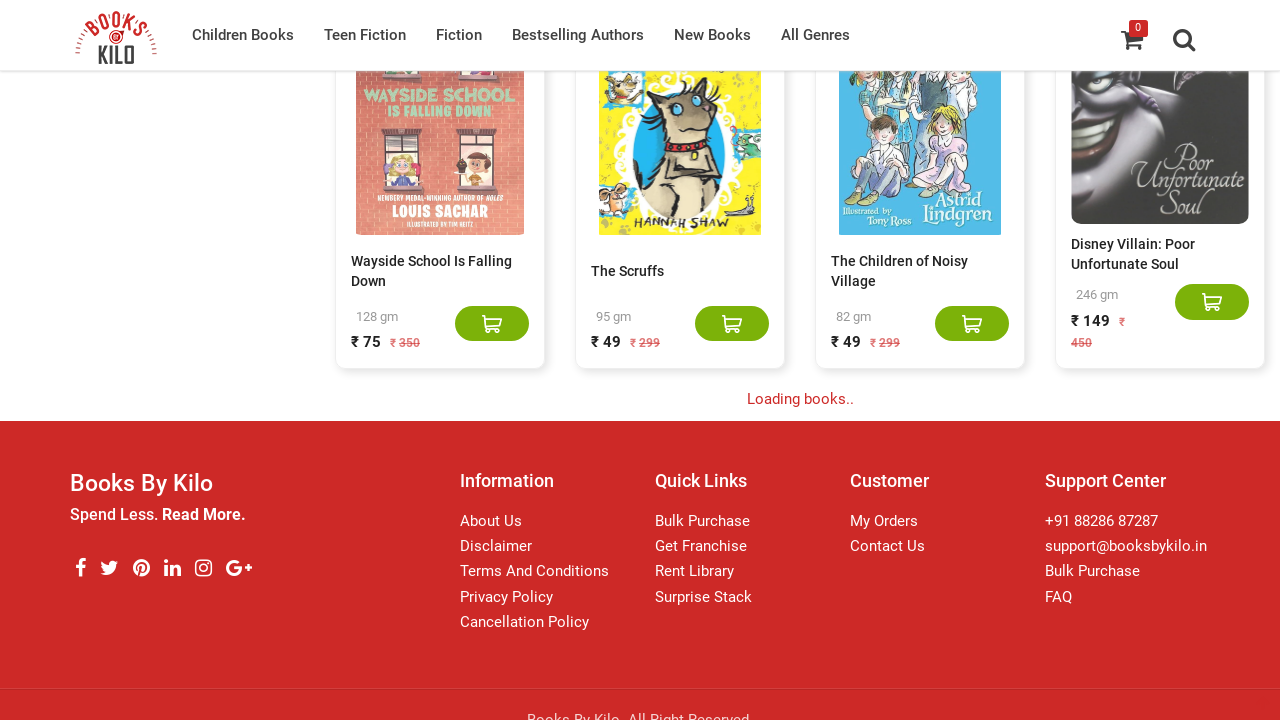

Waited 3 seconds for new books to load
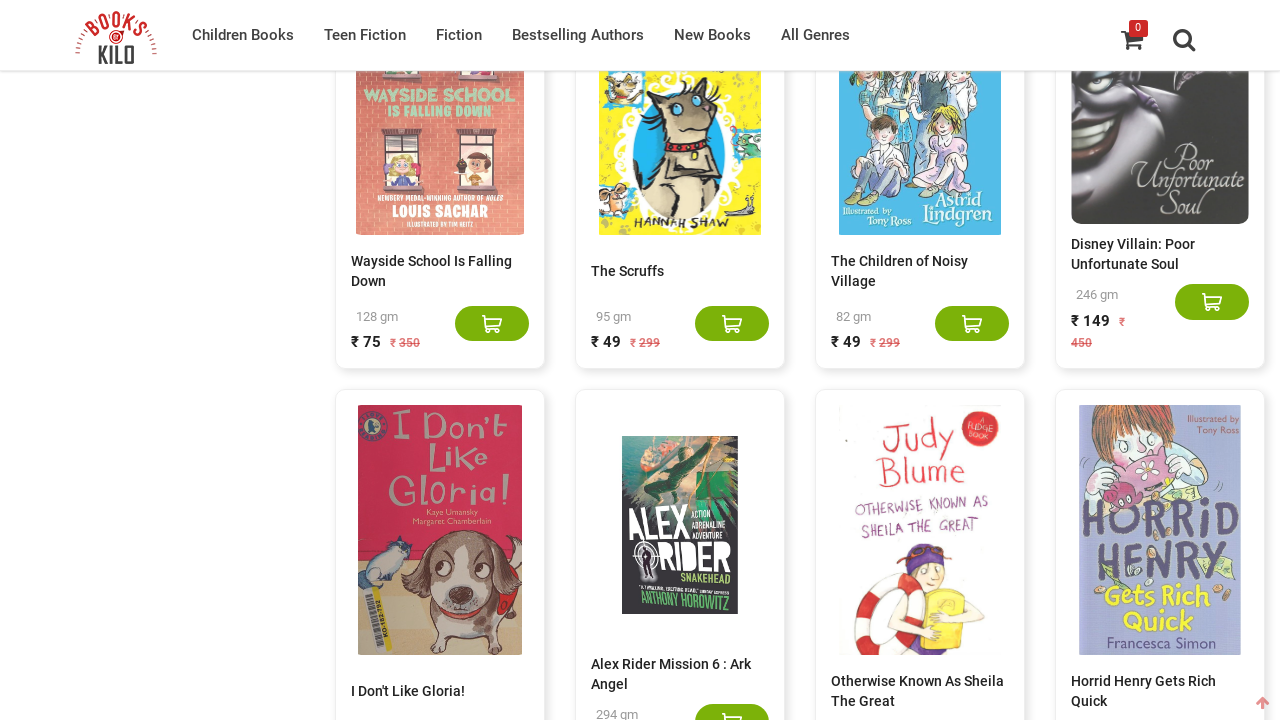

Retrieved current book count: 280 books loaded
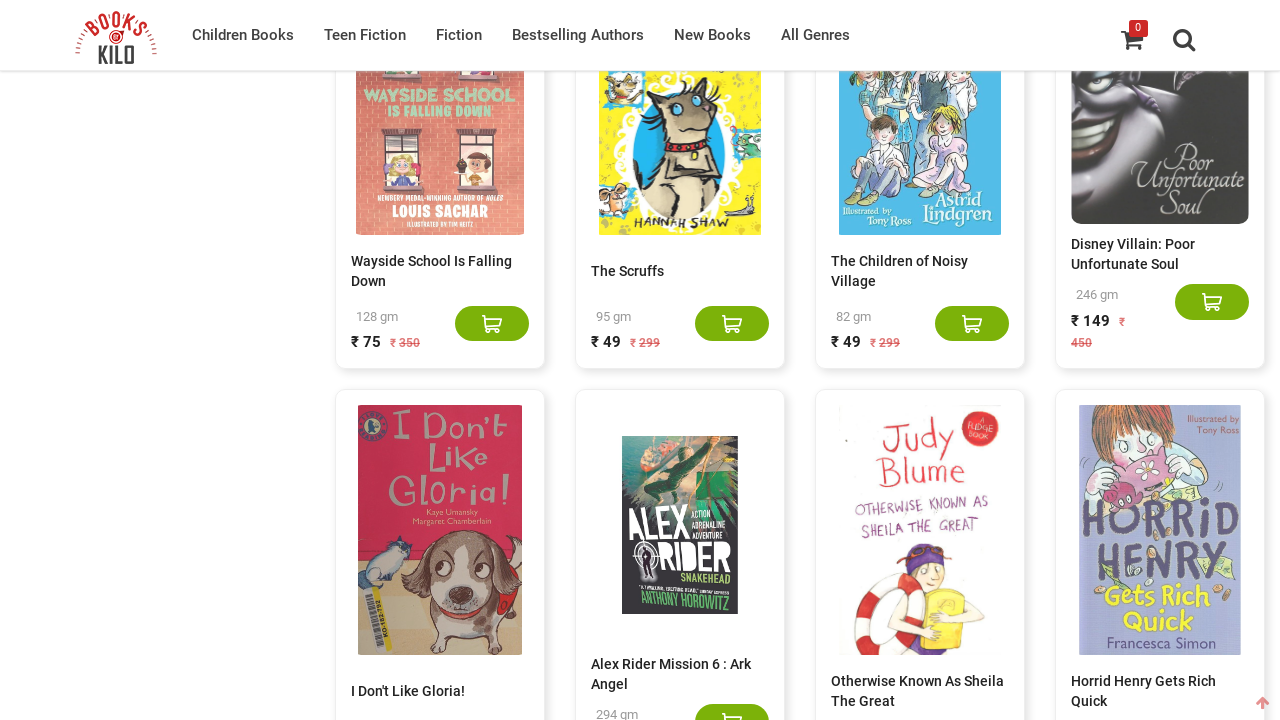

Scrolled to bottom of page to trigger lazy loading
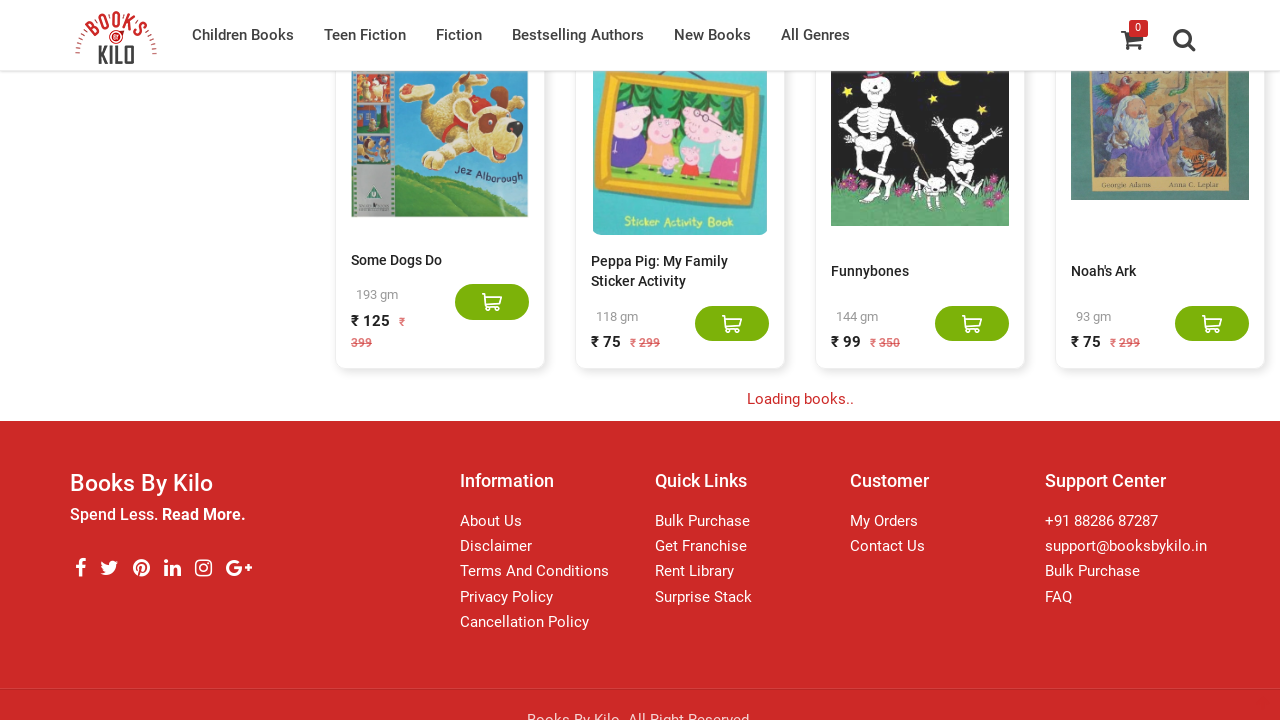

Waited 3 seconds for new books to load
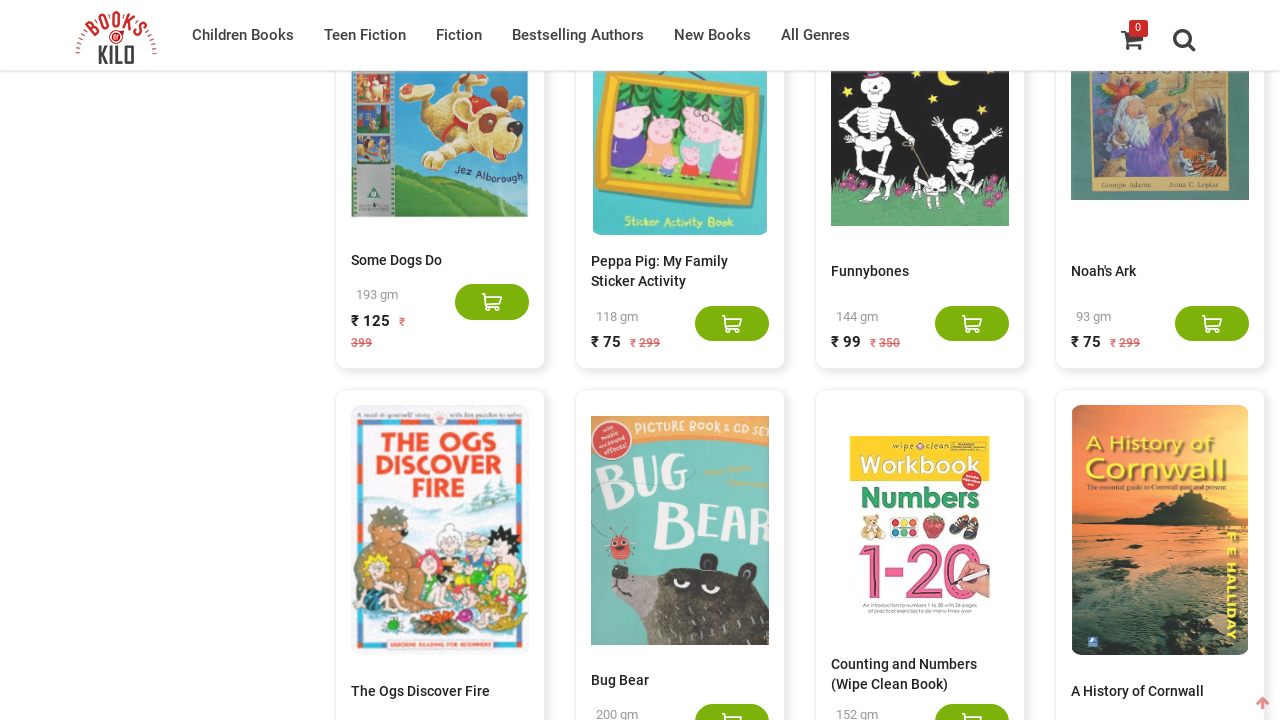

Retrieved current book count: 300 books loaded
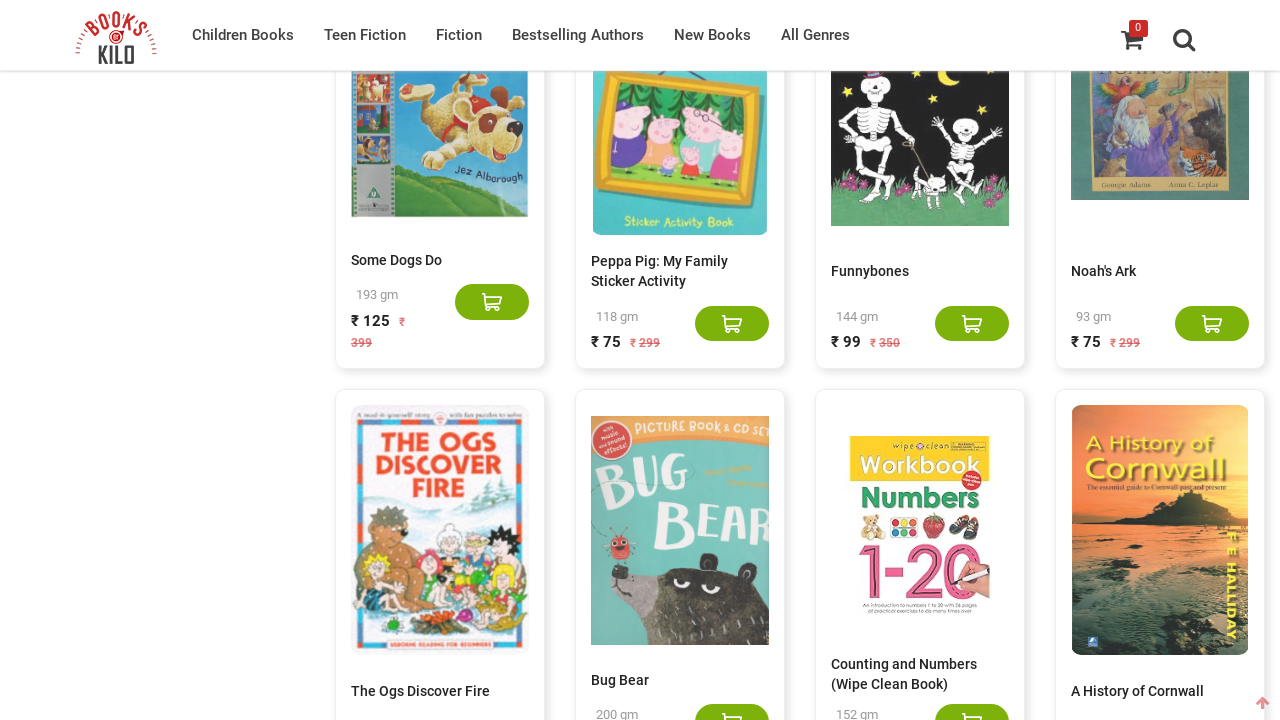

Scrolled to bottom of page to trigger lazy loading
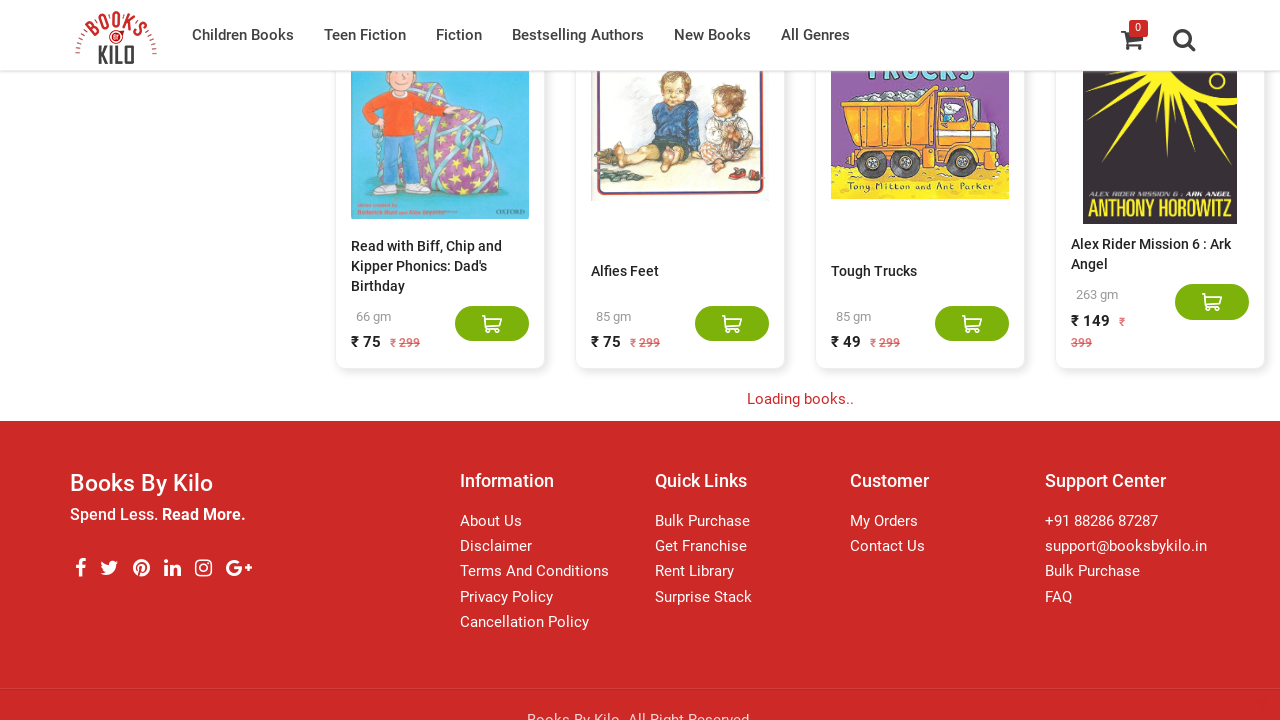

Waited 3 seconds for new books to load
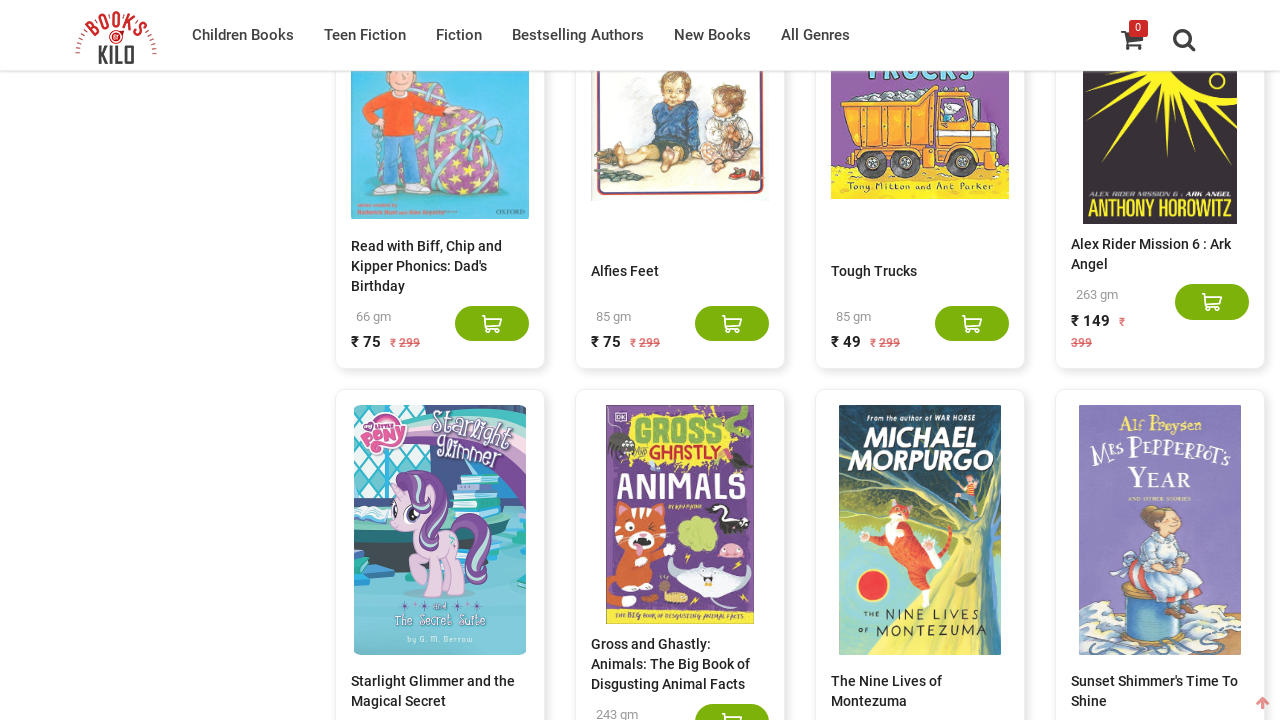

Retrieved current book count: 320 books loaded
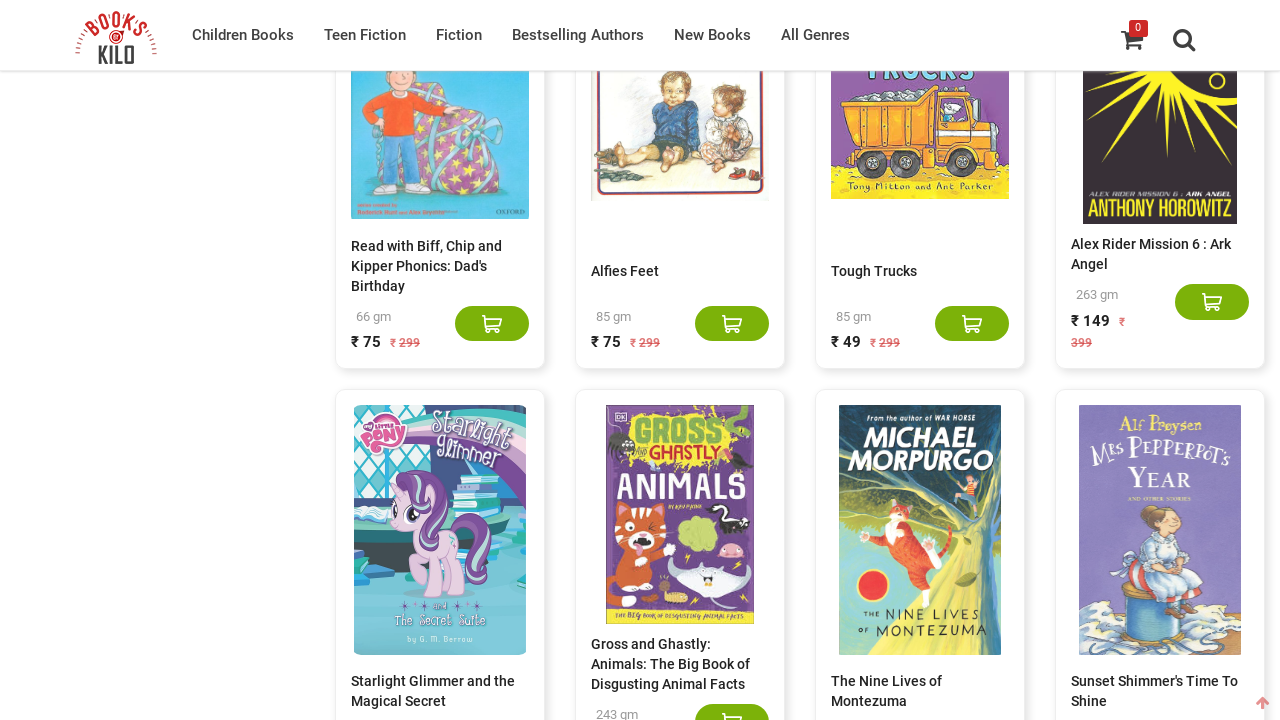

Scrolled to bottom of page to trigger lazy loading
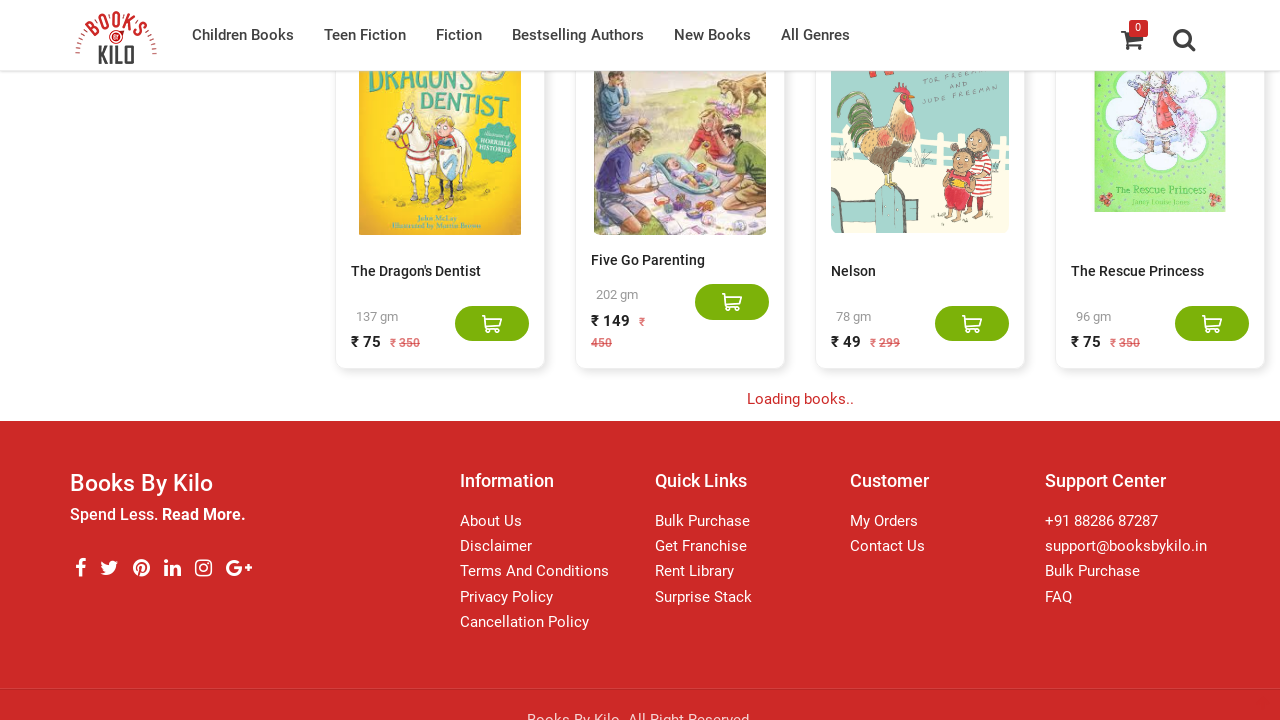

Waited 3 seconds for new books to load
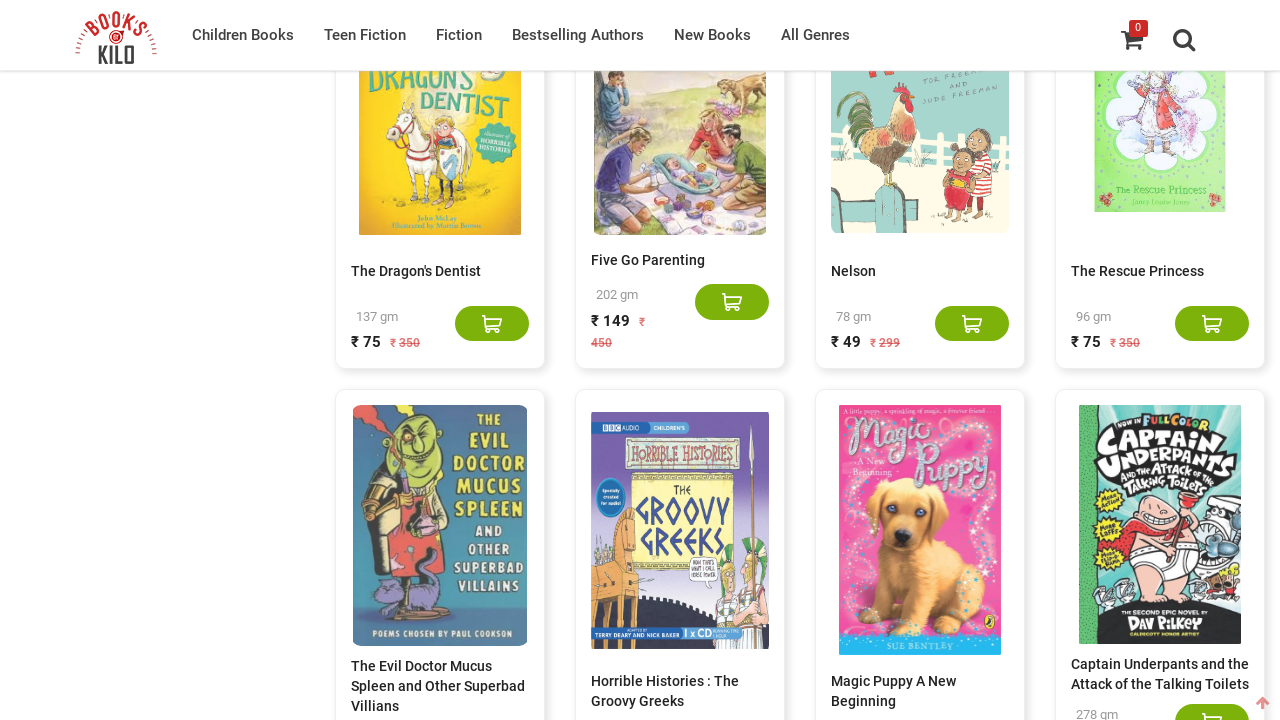

Retrieved current book count: 340 books loaded
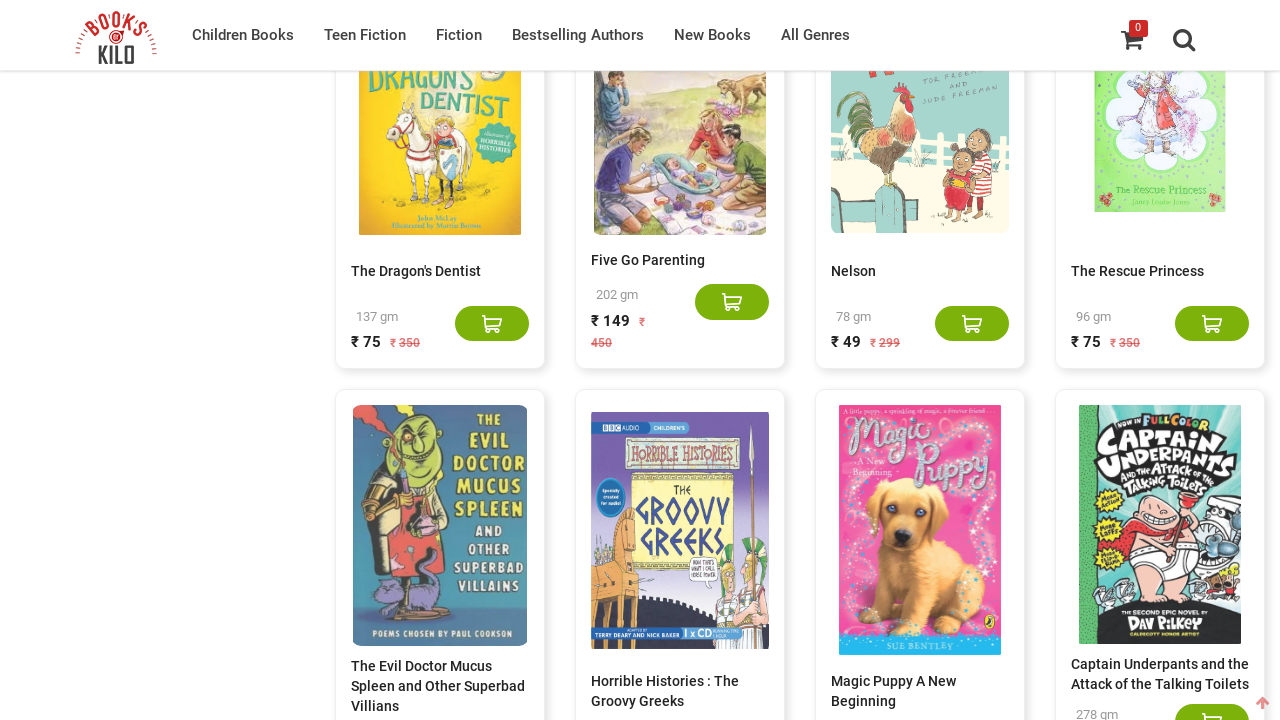

Scrolled to bottom of page to trigger lazy loading
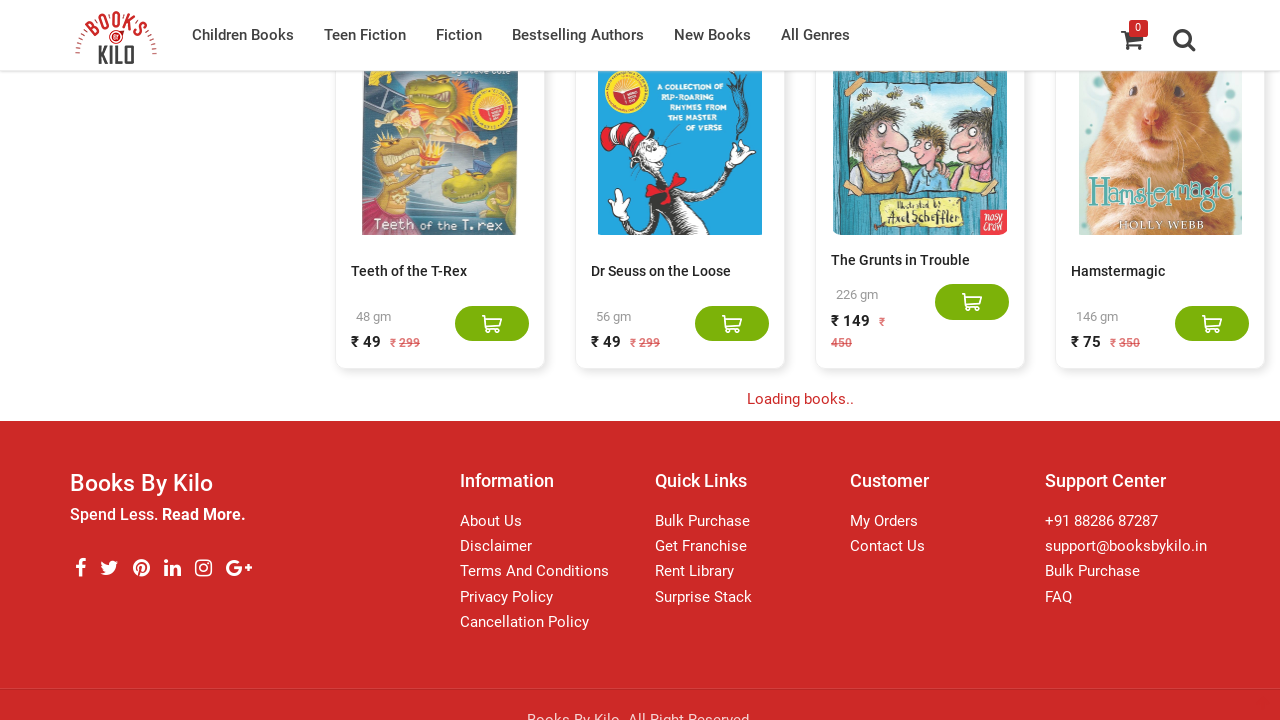

Waited 3 seconds for new books to load
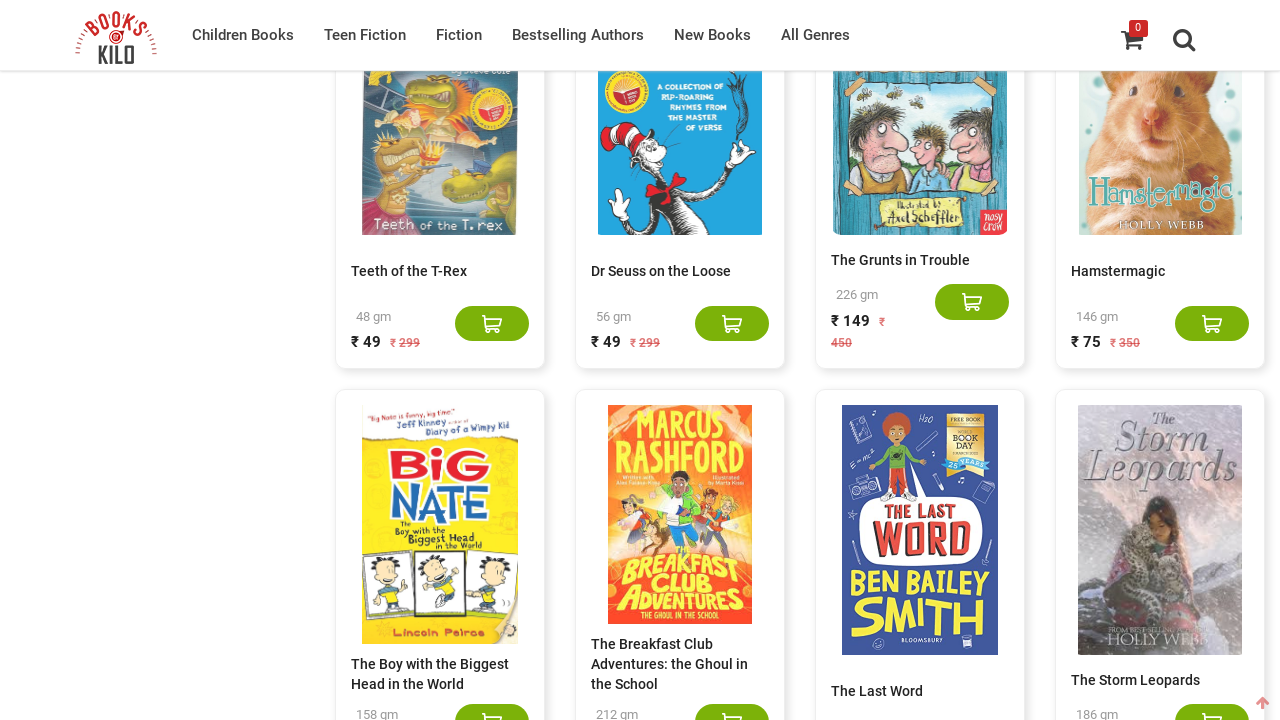

Retrieved current book count: 360 books loaded
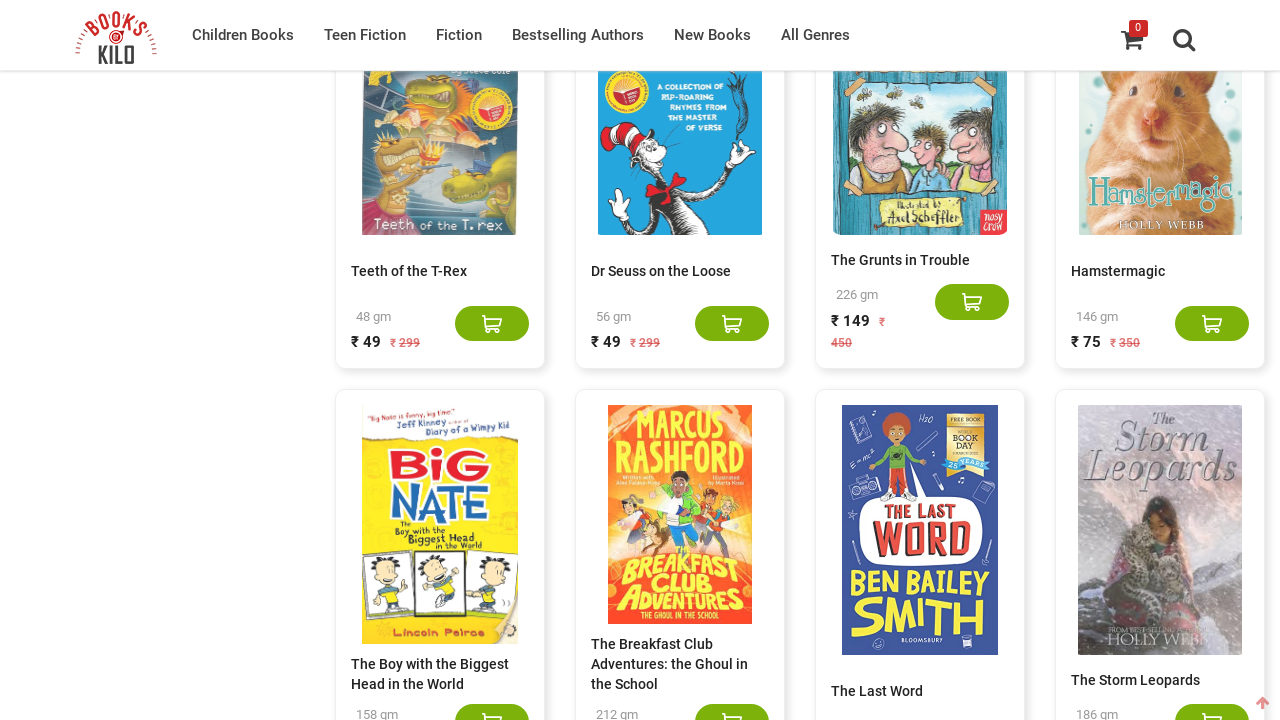

Scrolled to bottom of page to trigger lazy loading
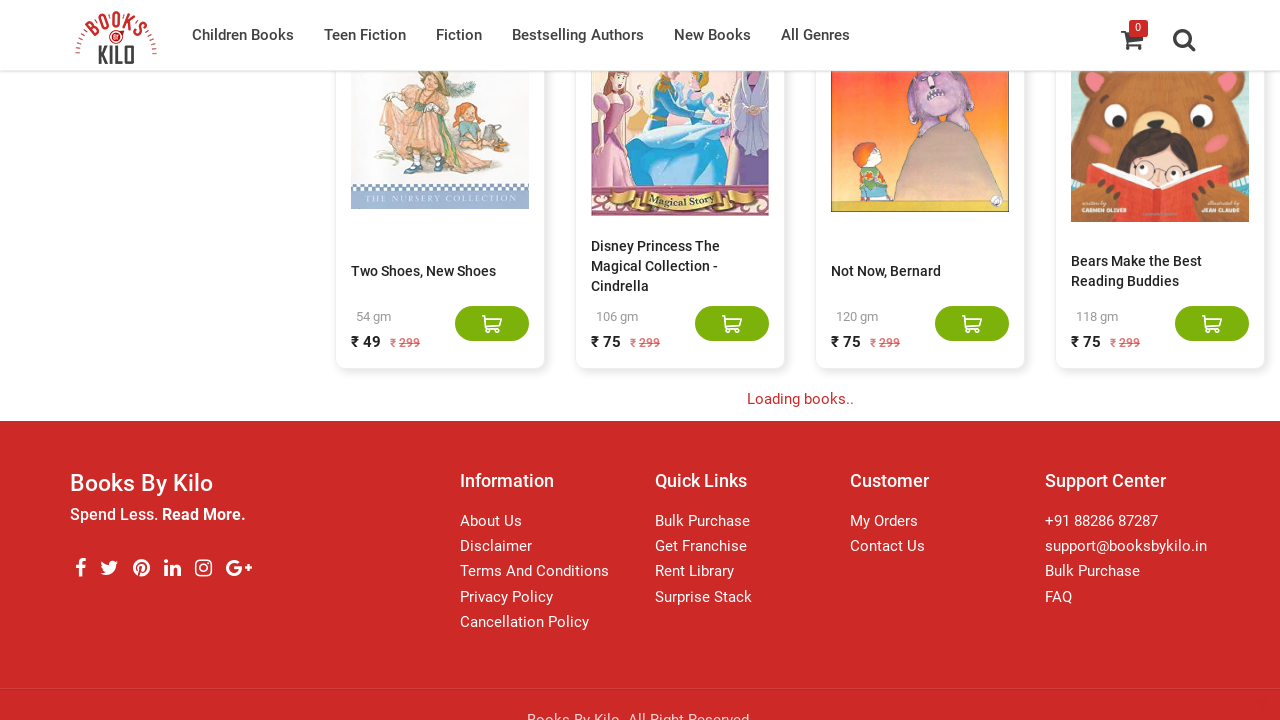

Waited 3 seconds for new books to load
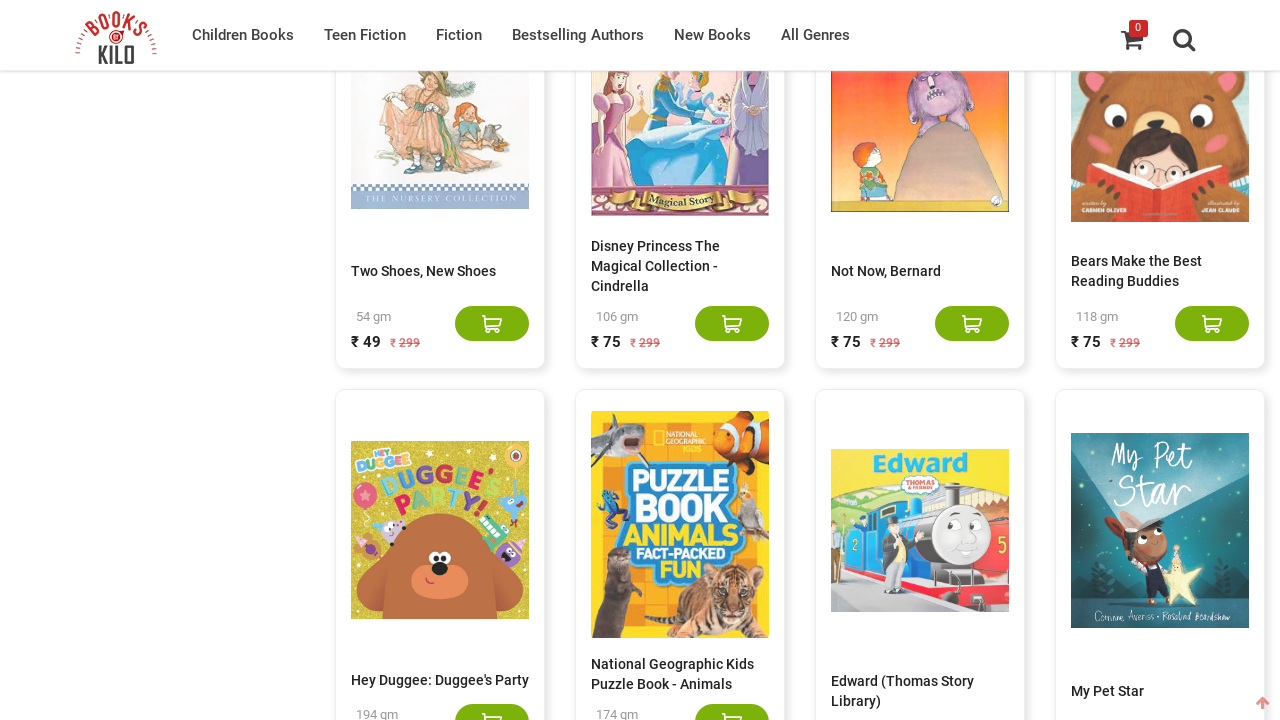

Retrieved current book count: 380 books loaded
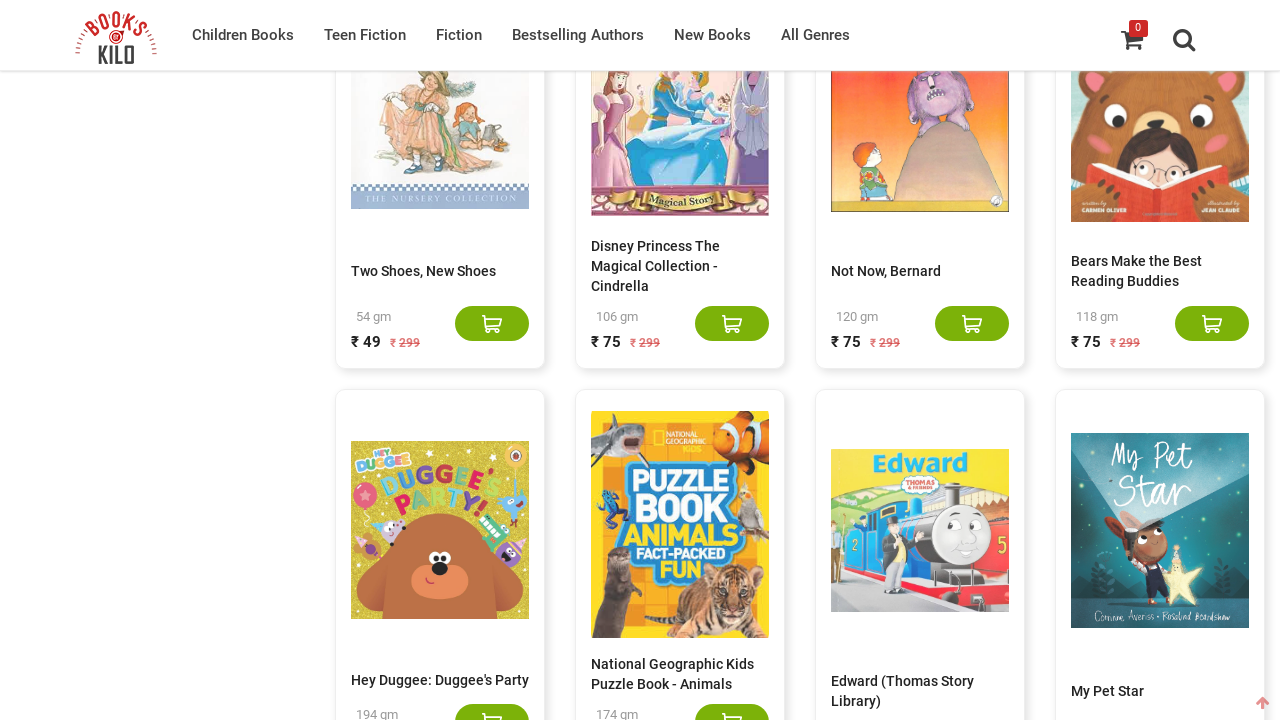

Scrolled to bottom of page to trigger lazy loading
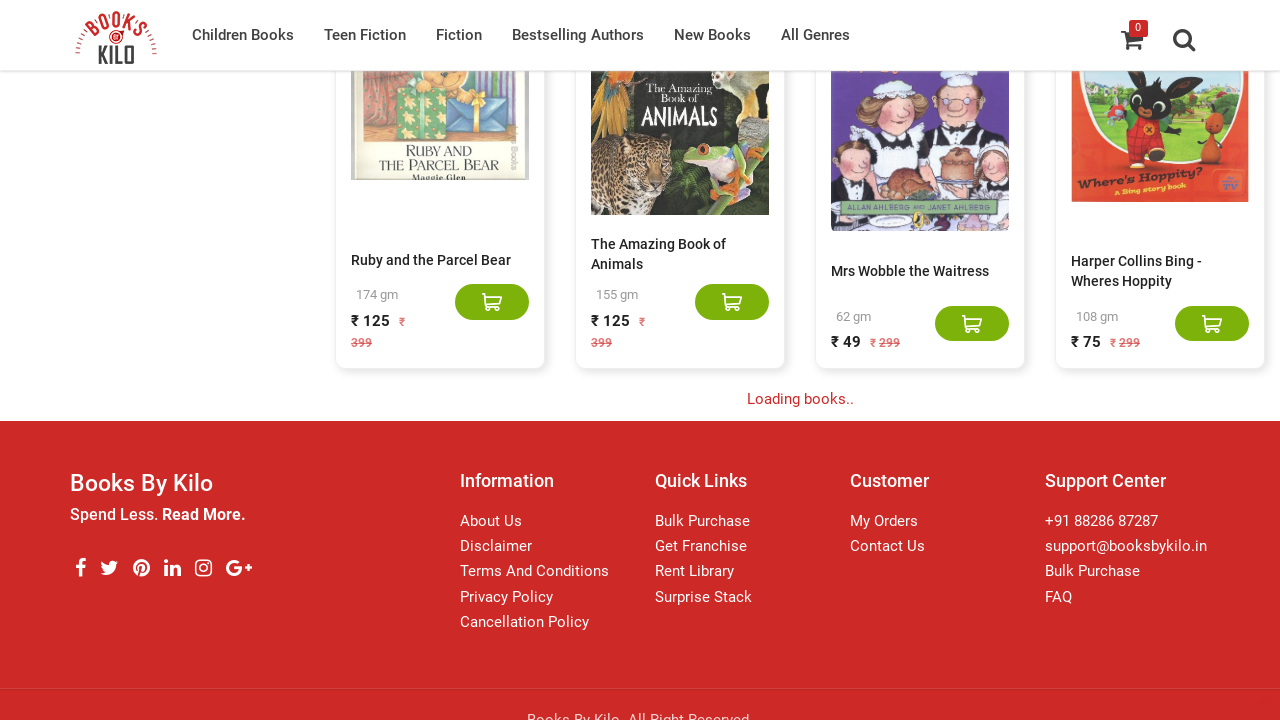

Waited 3 seconds for new books to load
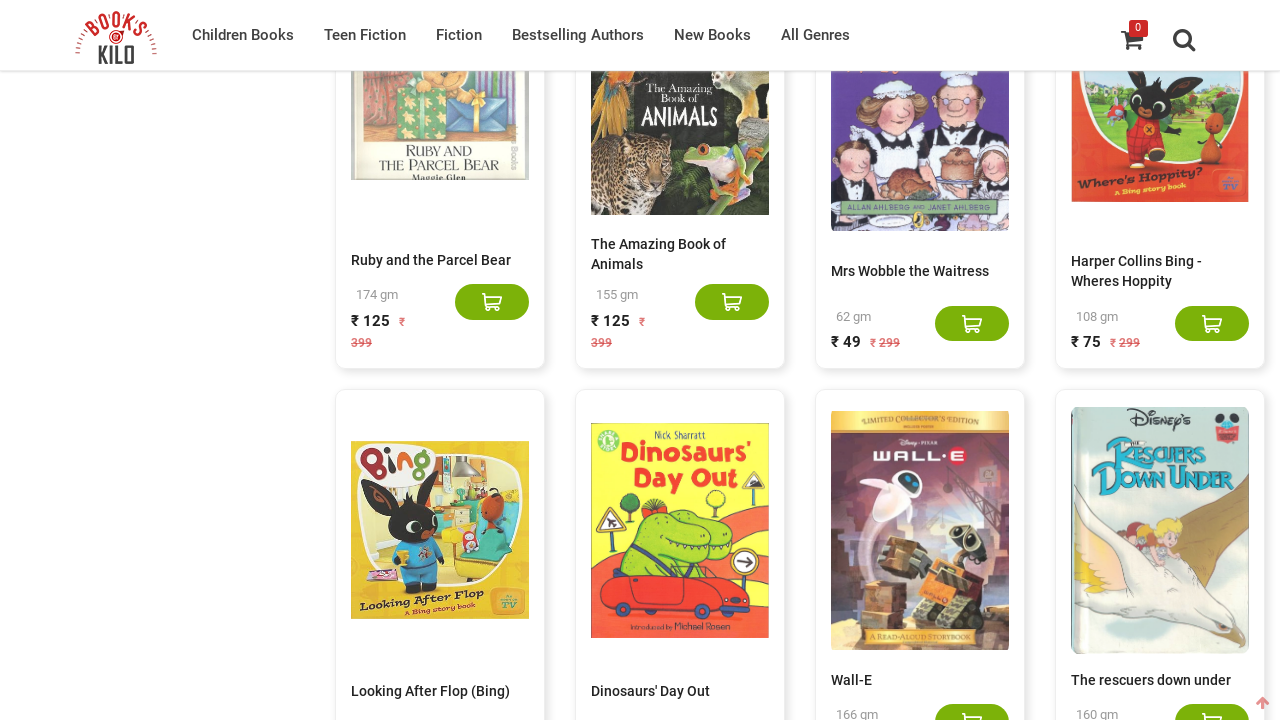

Retrieved current book count: 400 books loaded
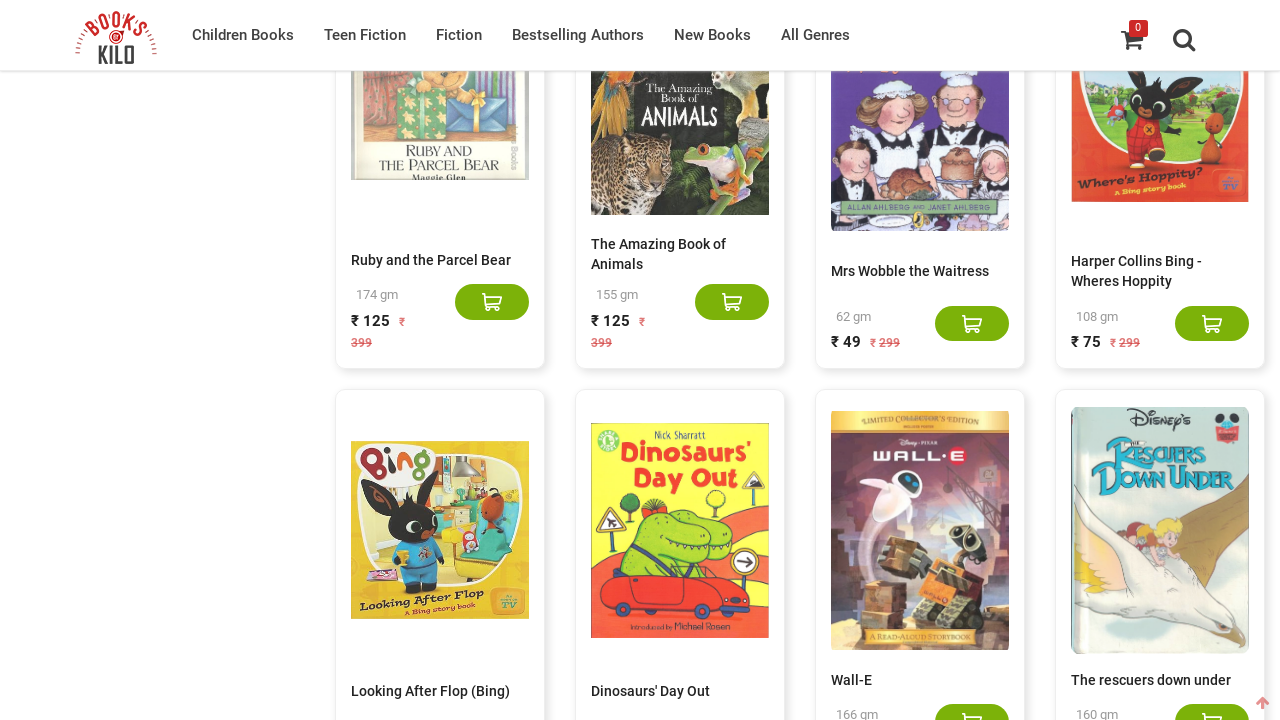

Scrolled to bottom of page to trigger lazy loading
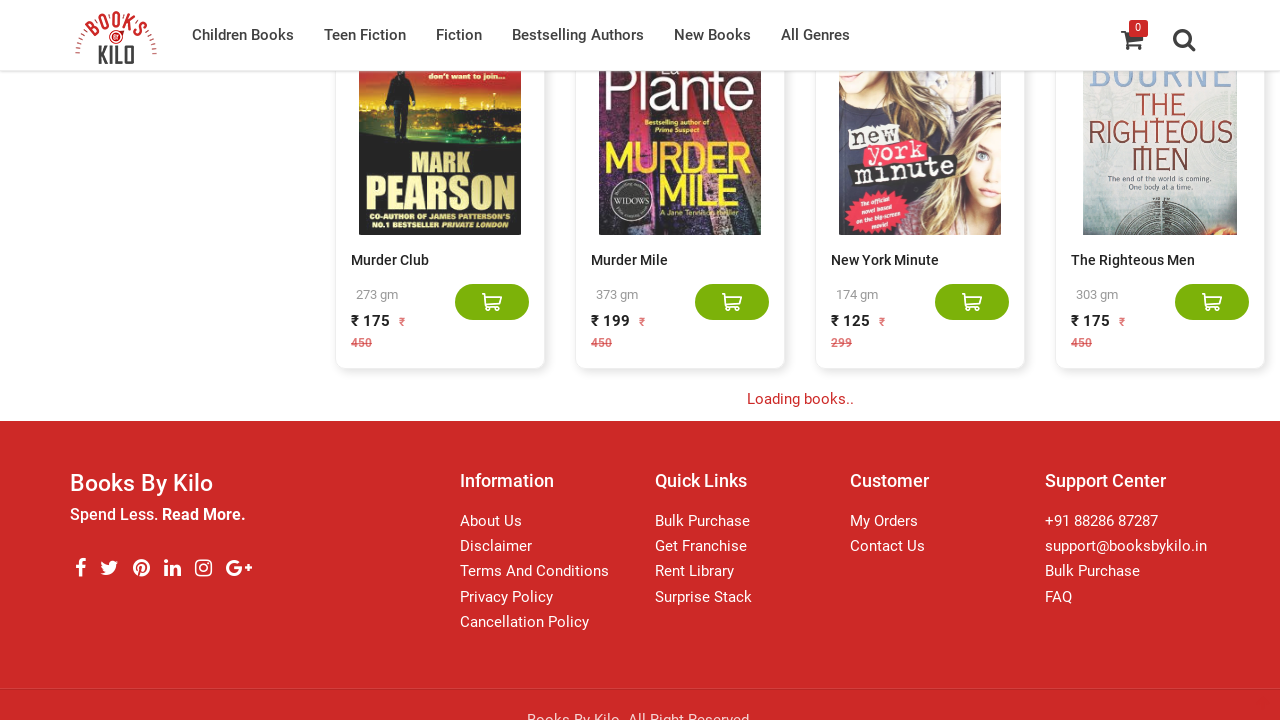

Waited 3 seconds for new books to load
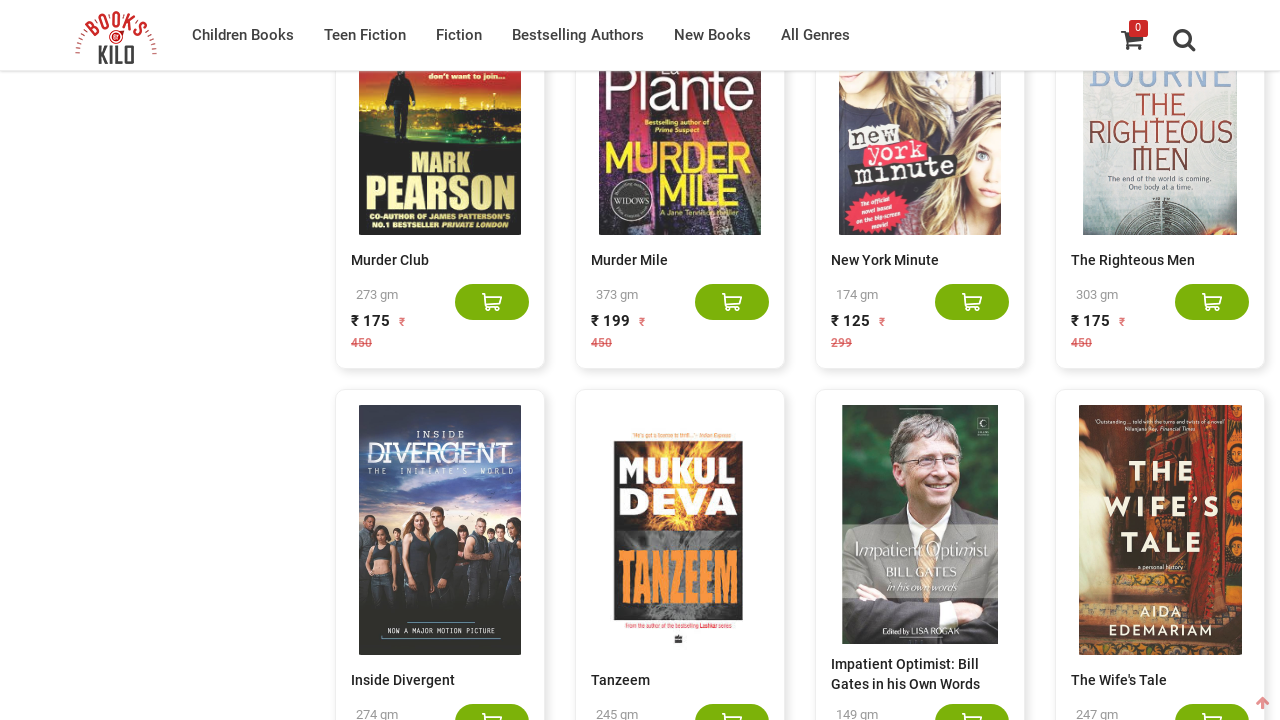

Retrieved current book count: 420 books loaded
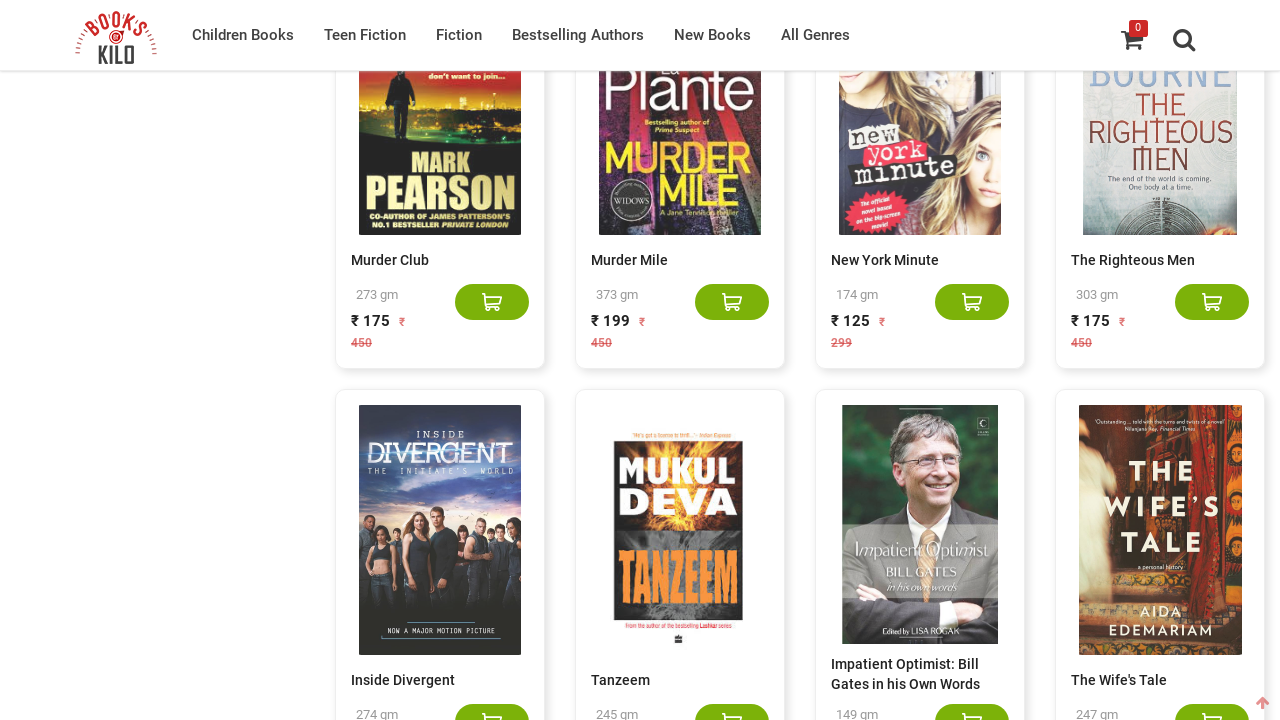

Scrolled to bottom of page to trigger lazy loading
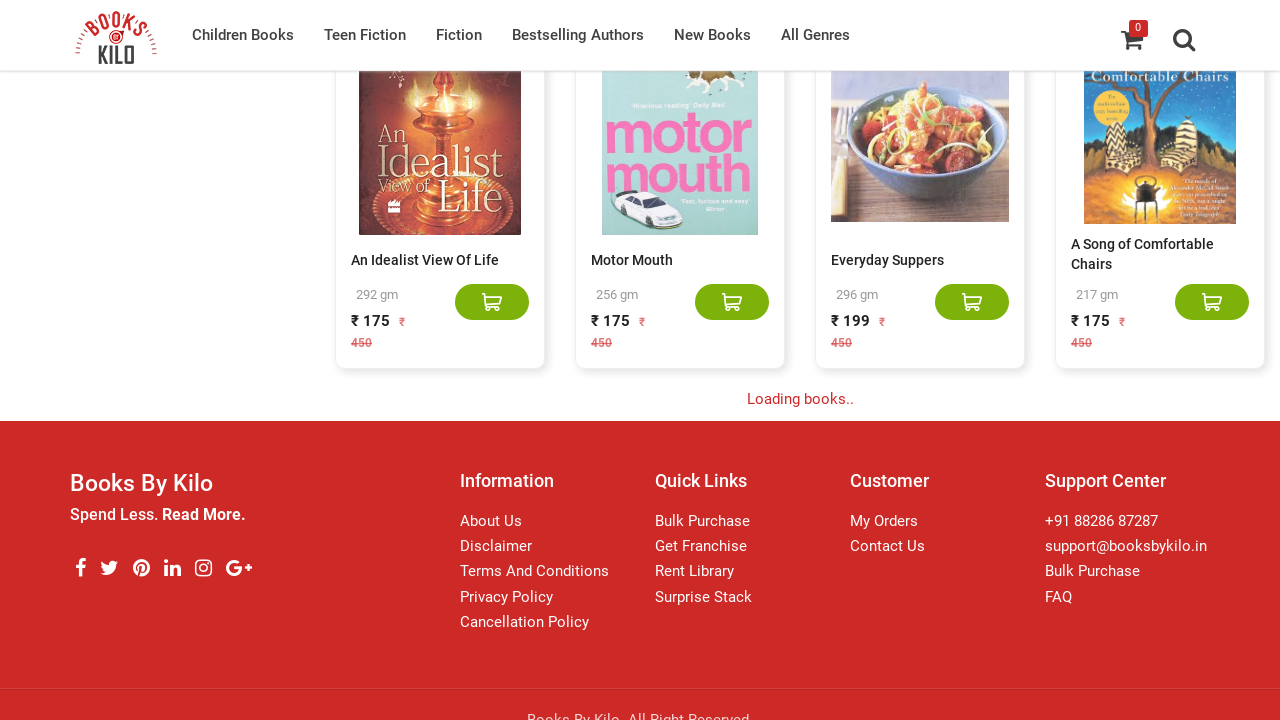

Waited 3 seconds for new books to load
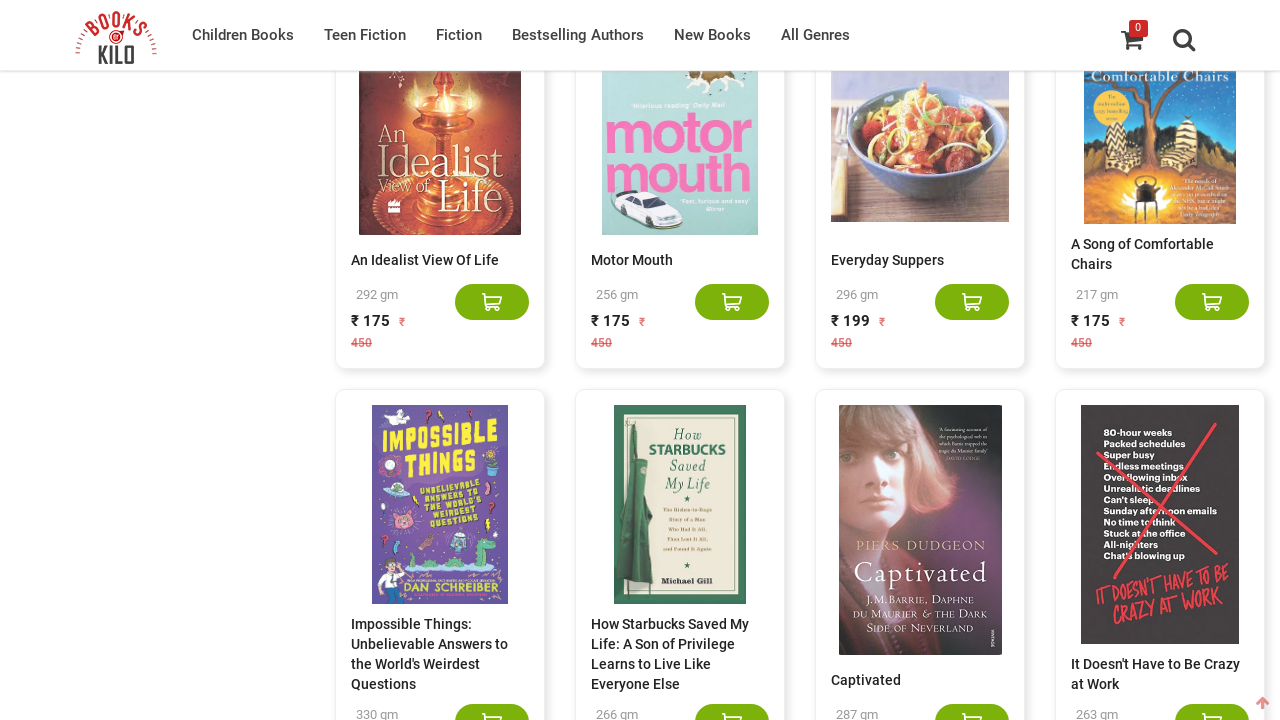

Retrieved current book count: 440 books loaded
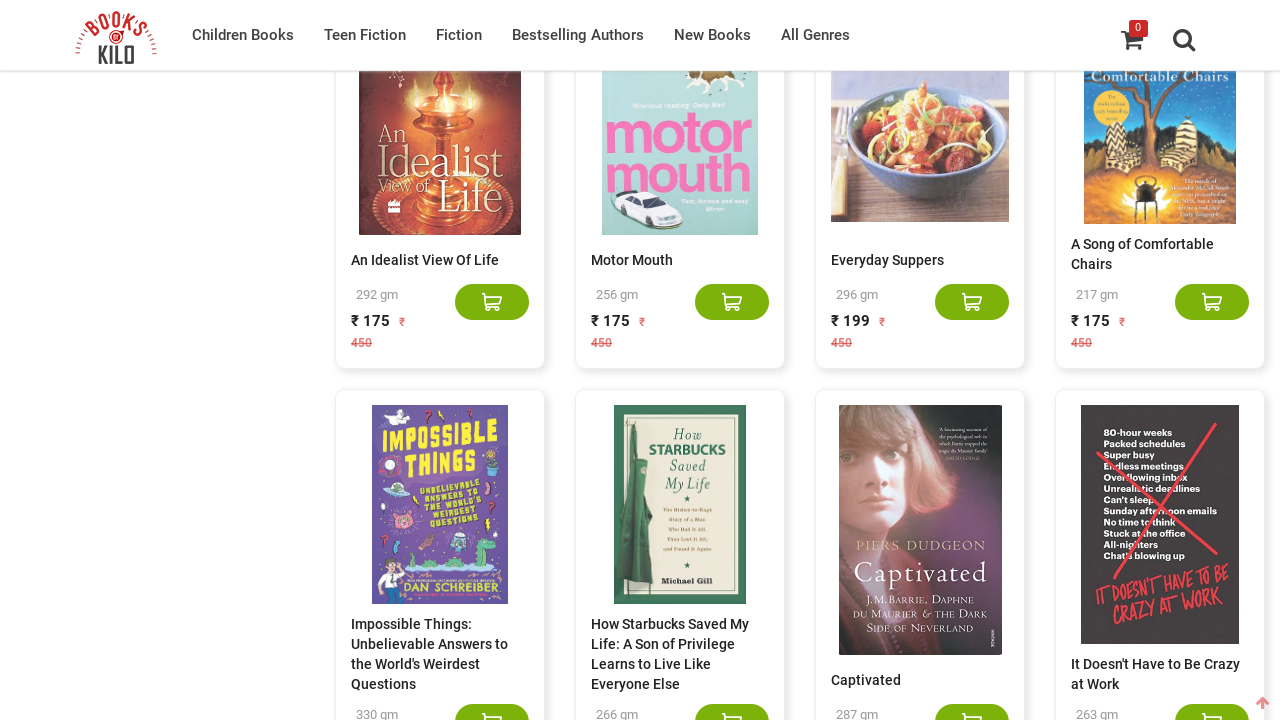

Scrolled to bottom of page to trigger lazy loading
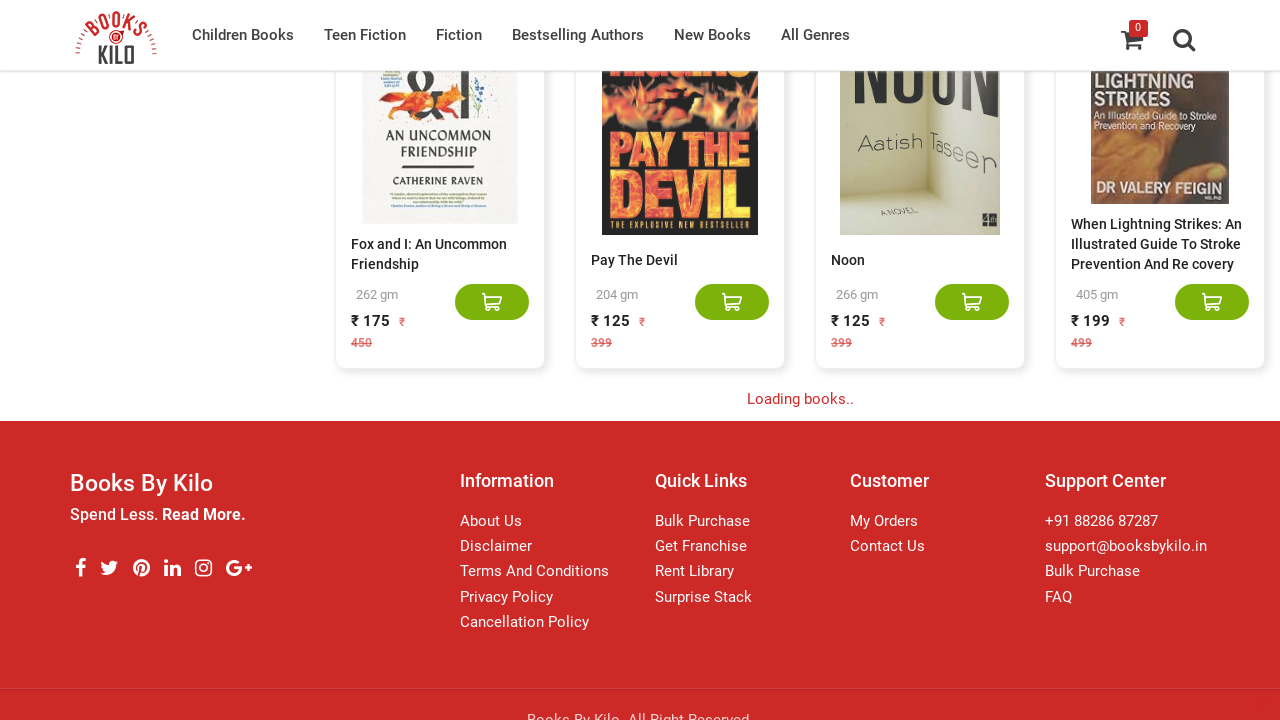

Waited 3 seconds for new books to load
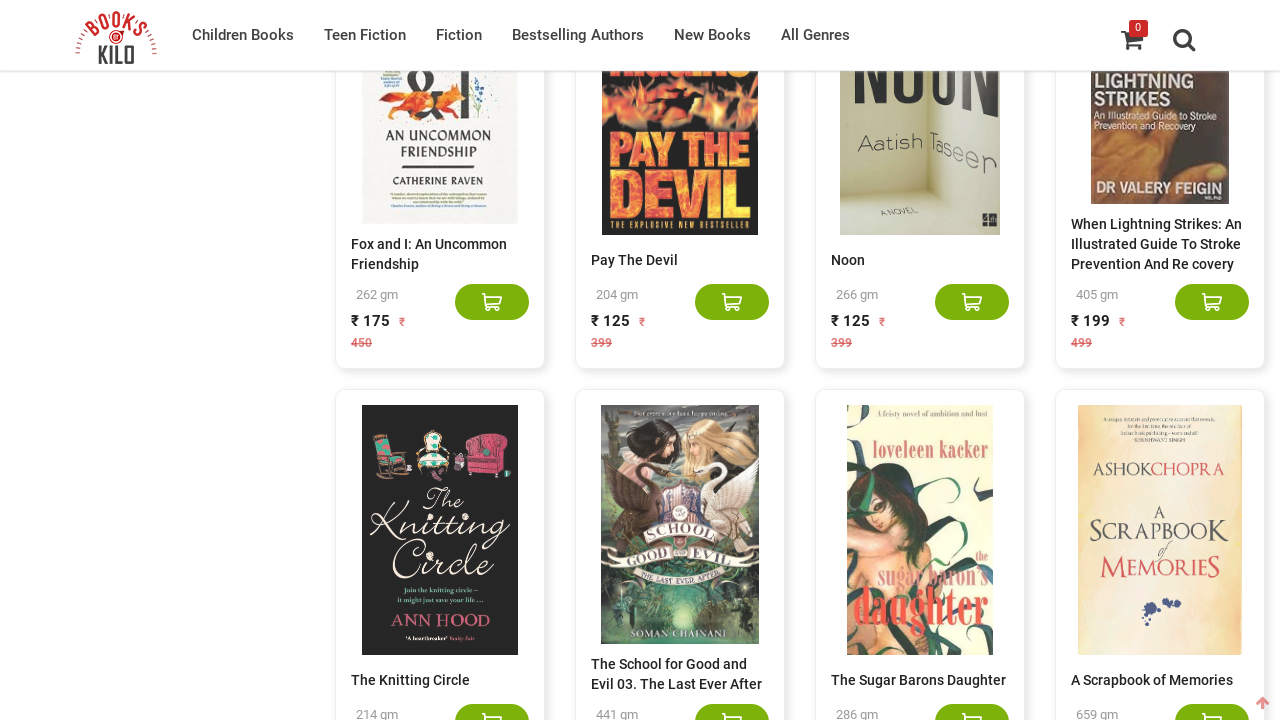

Retrieved current book count: 460 books loaded
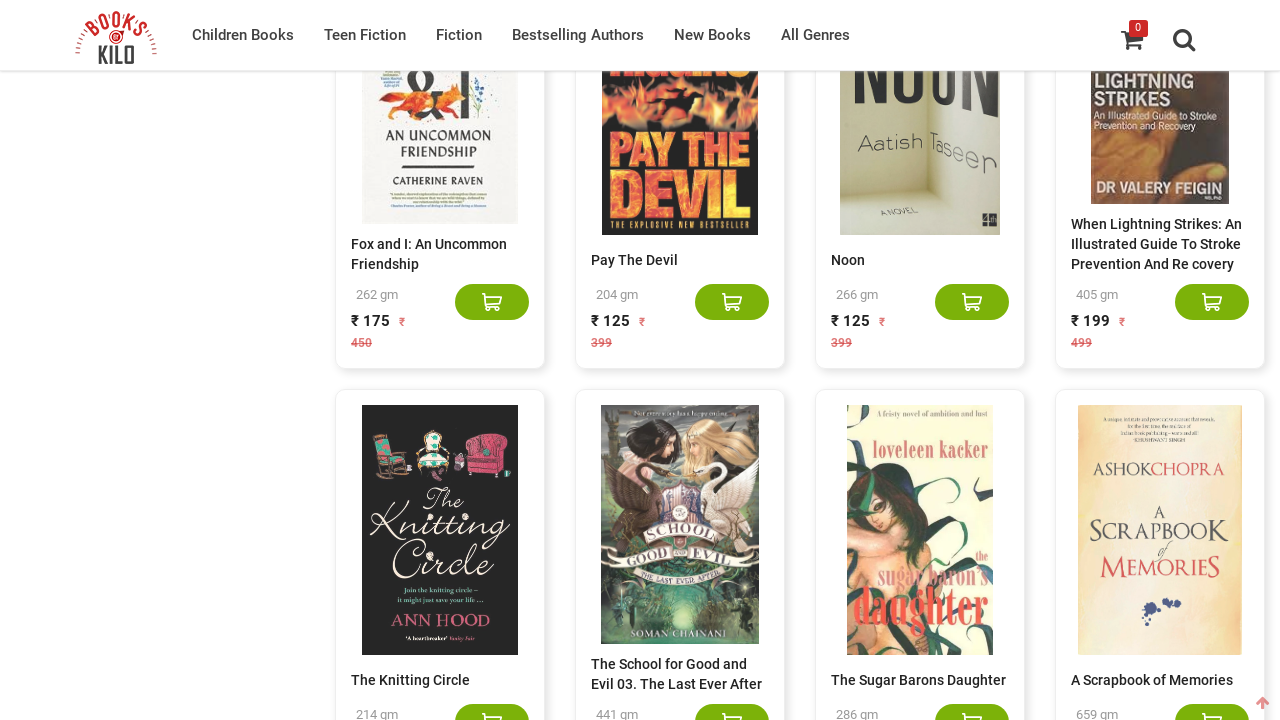

Scrolled to bottom of page to trigger lazy loading
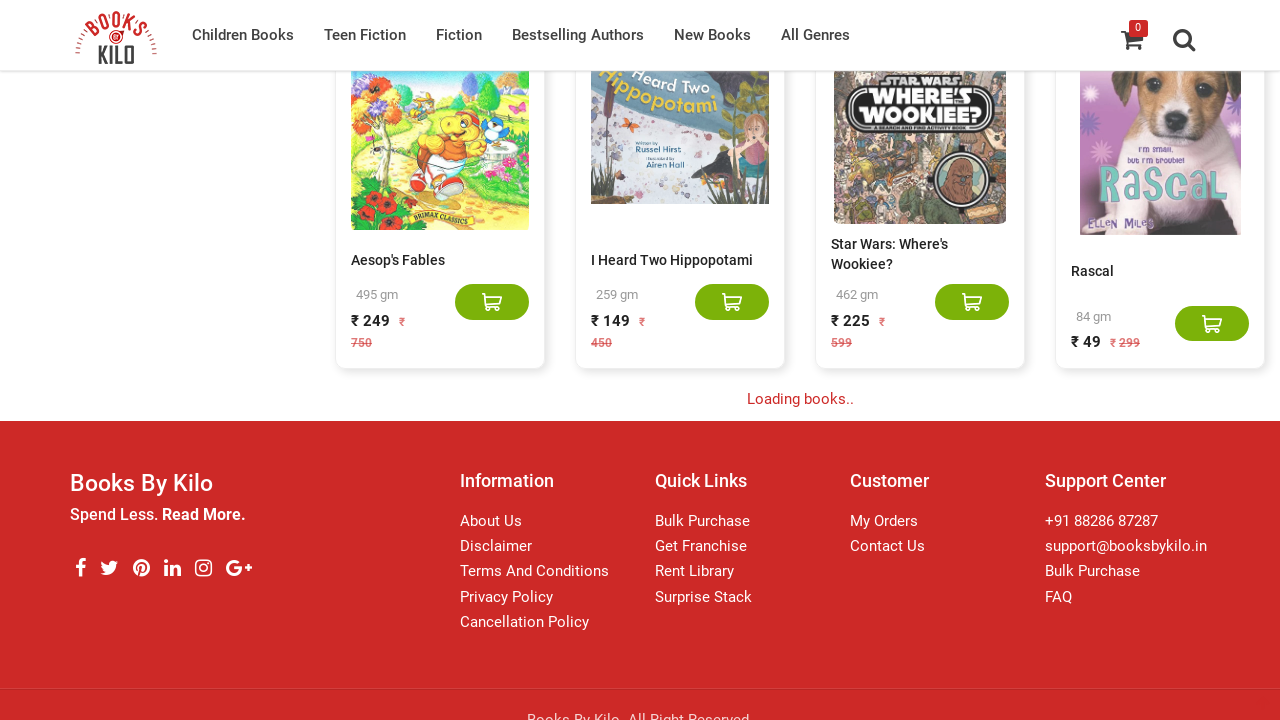

Waited 3 seconds for new books to load
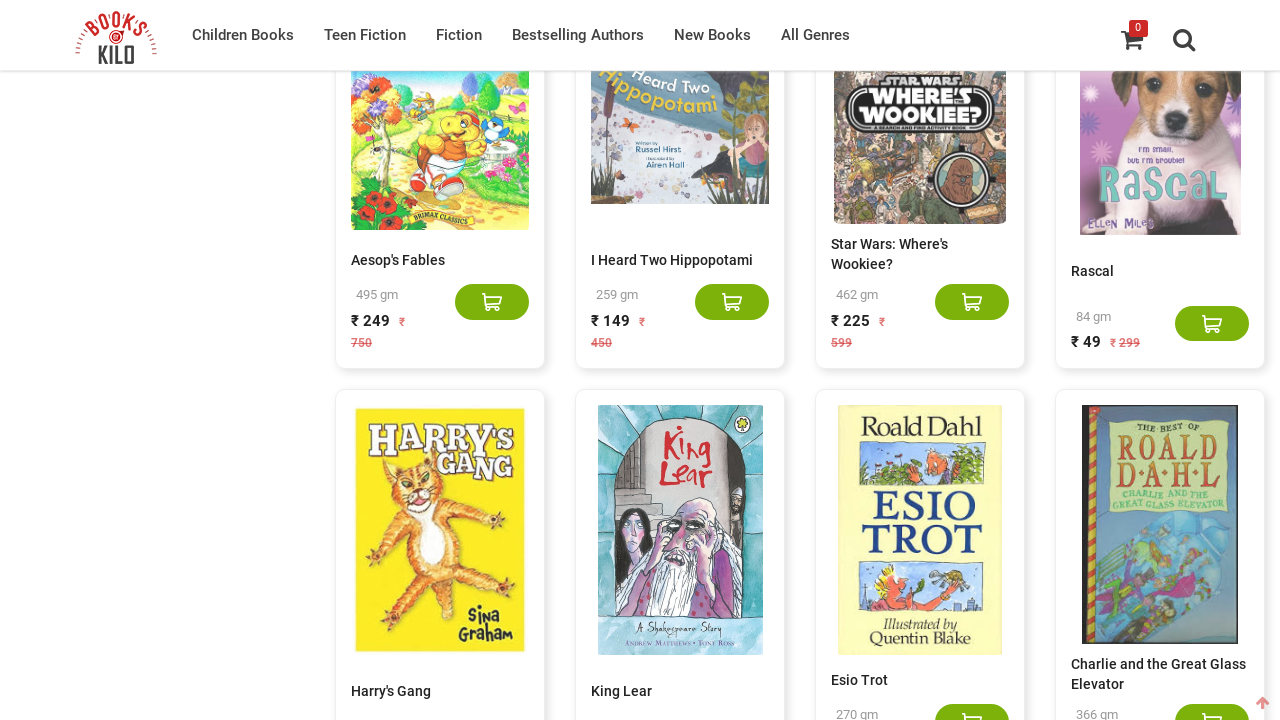

Retrieved current book count: 480 books loaded
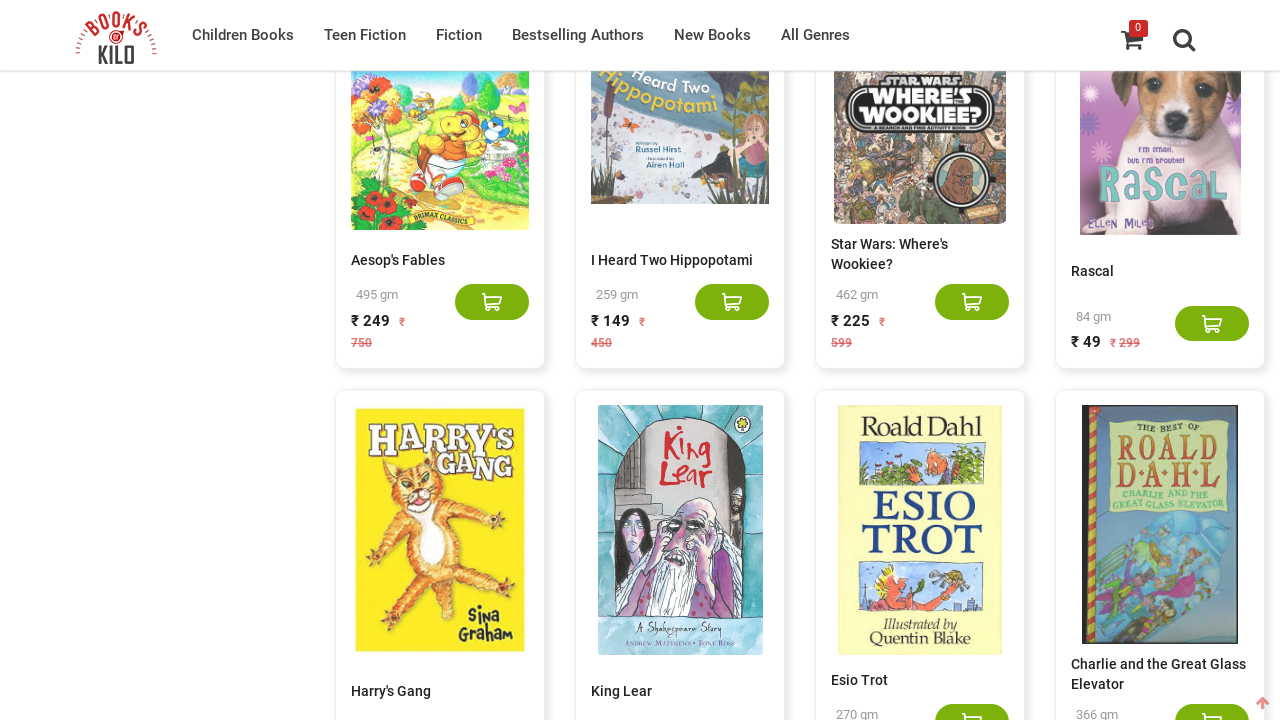

Scrolled to bottom of page to trigger lazy loading
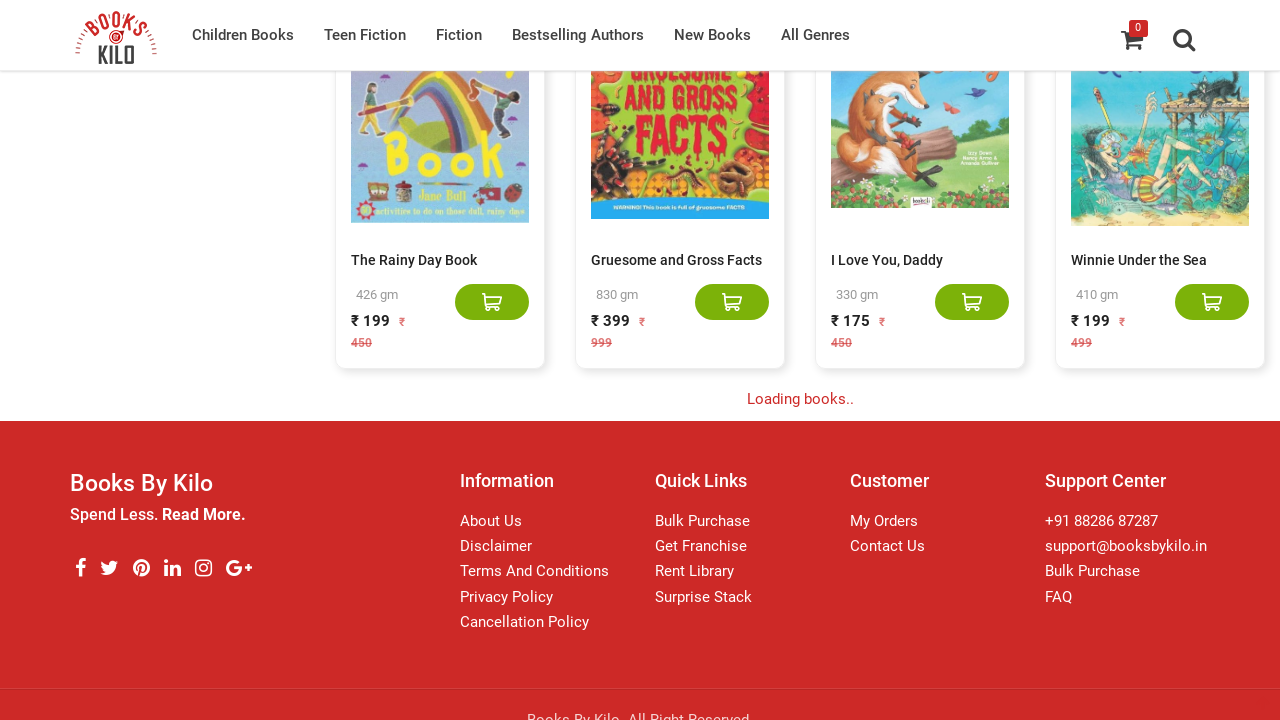

Waited 3 seconds for new books to load
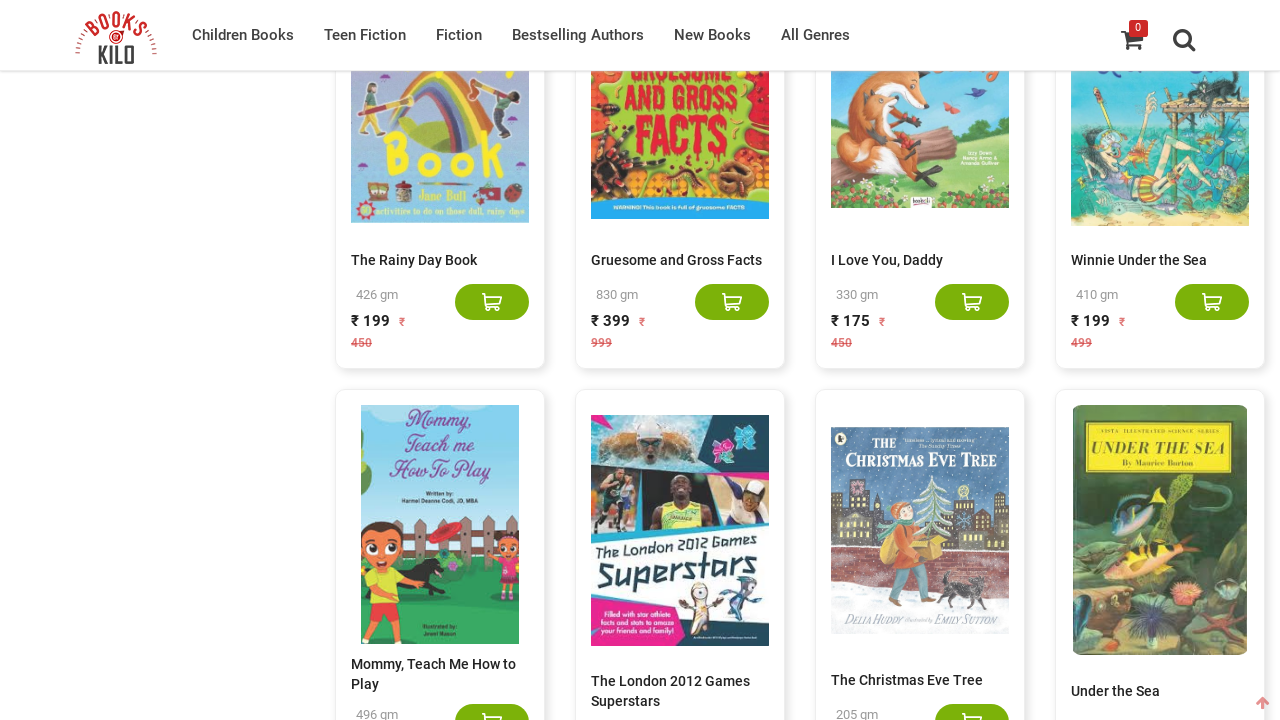

Retrieved current book count: 500 books loaded
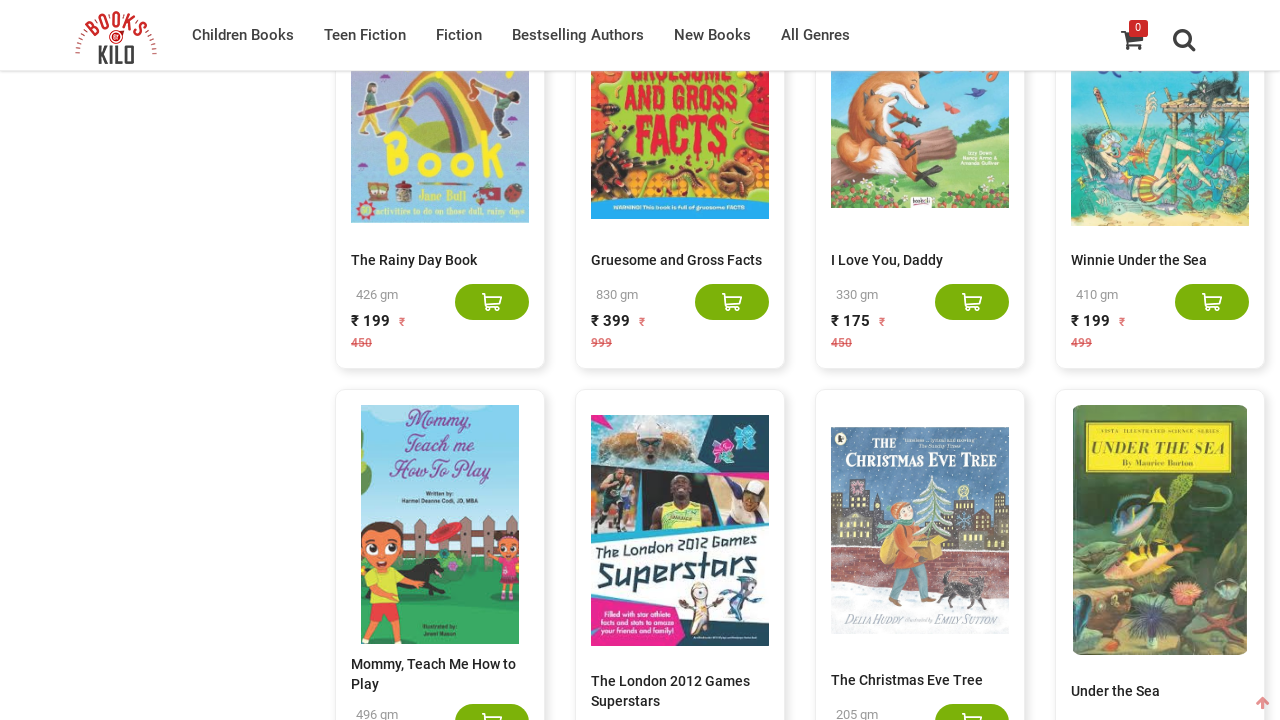

Scrolled to bottom of page to trigger lazy loading
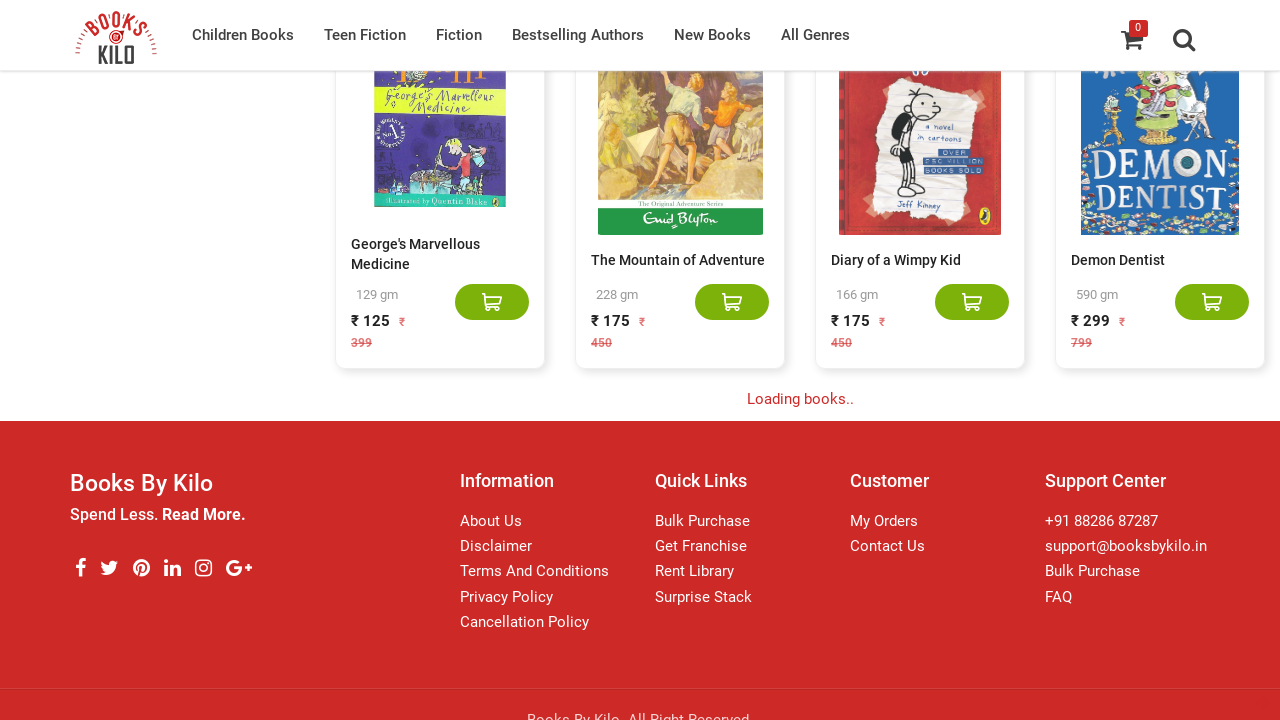

Waited 3 seconds for new books to load
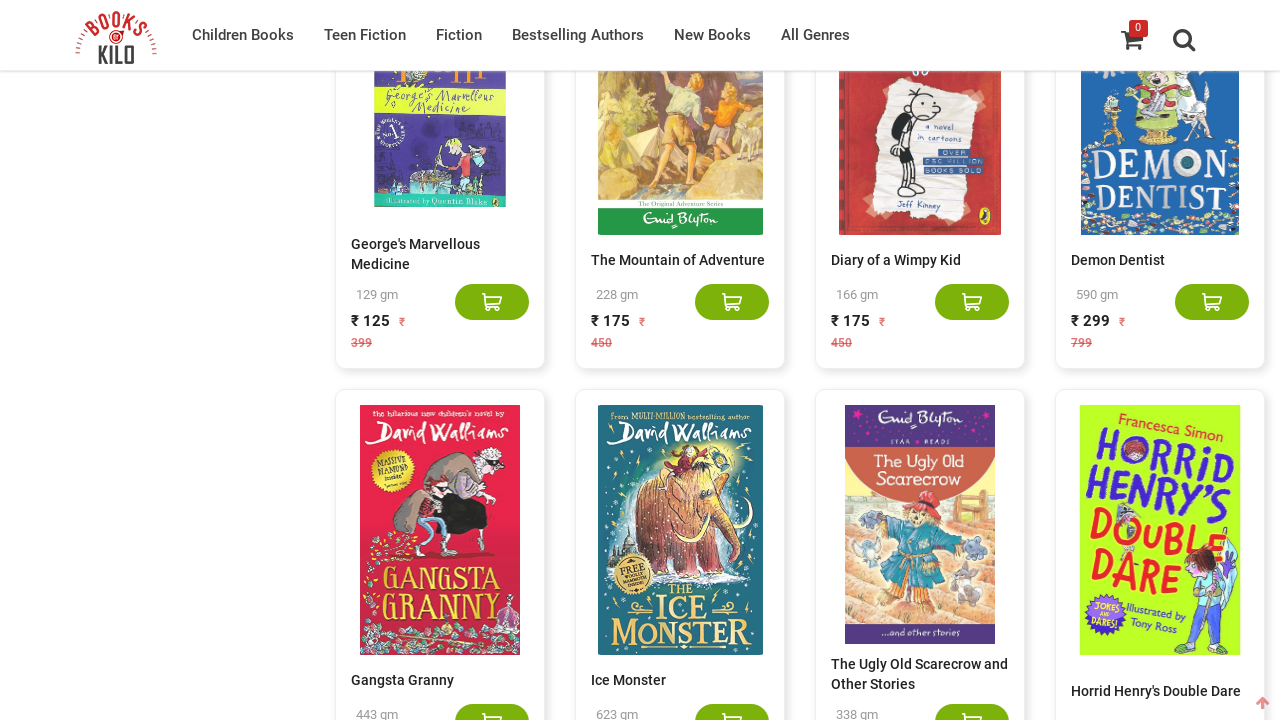

Retrieved current book count: 520 books loaded
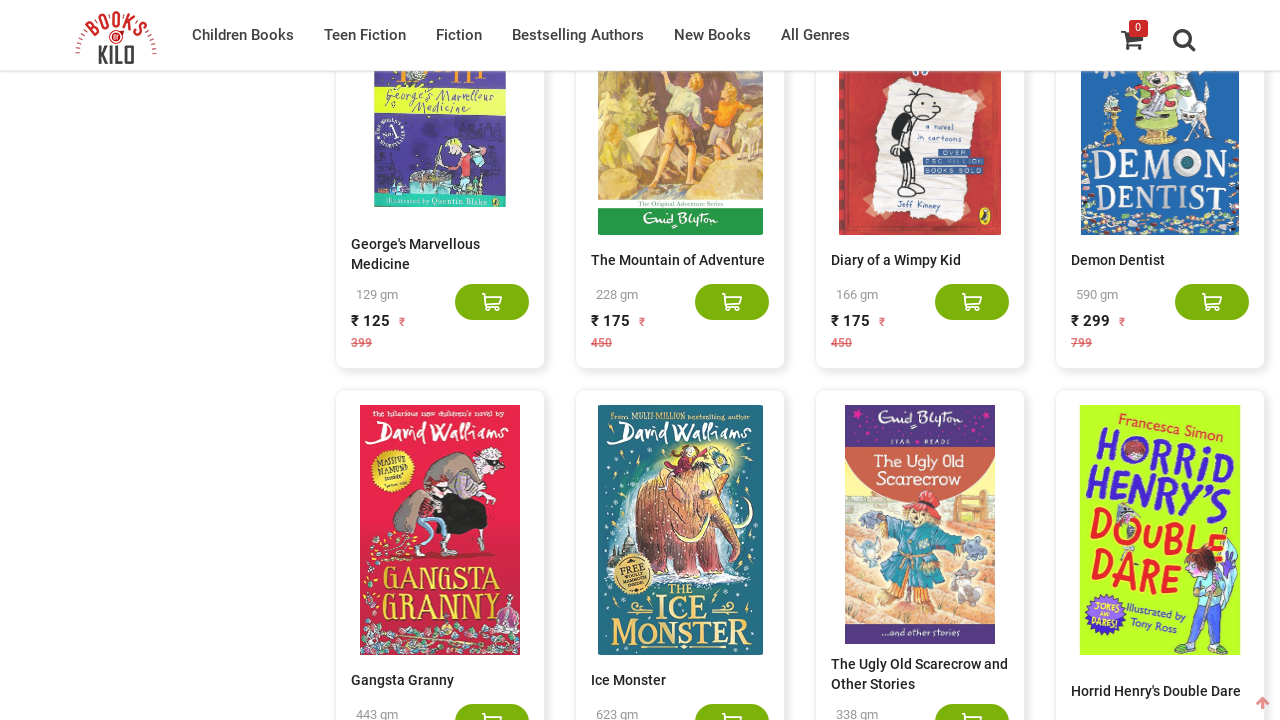

Scrolled to bottom of page to trigger lazy loading
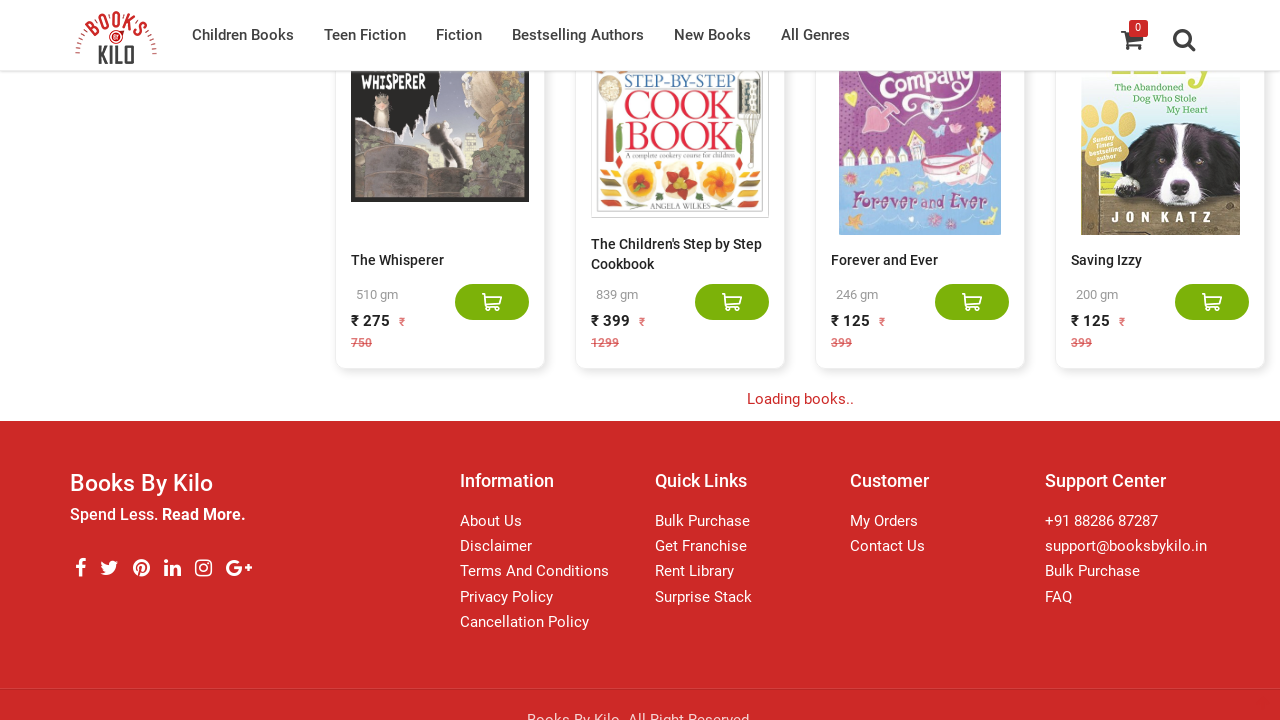

Waited 3 seconds for new books to load
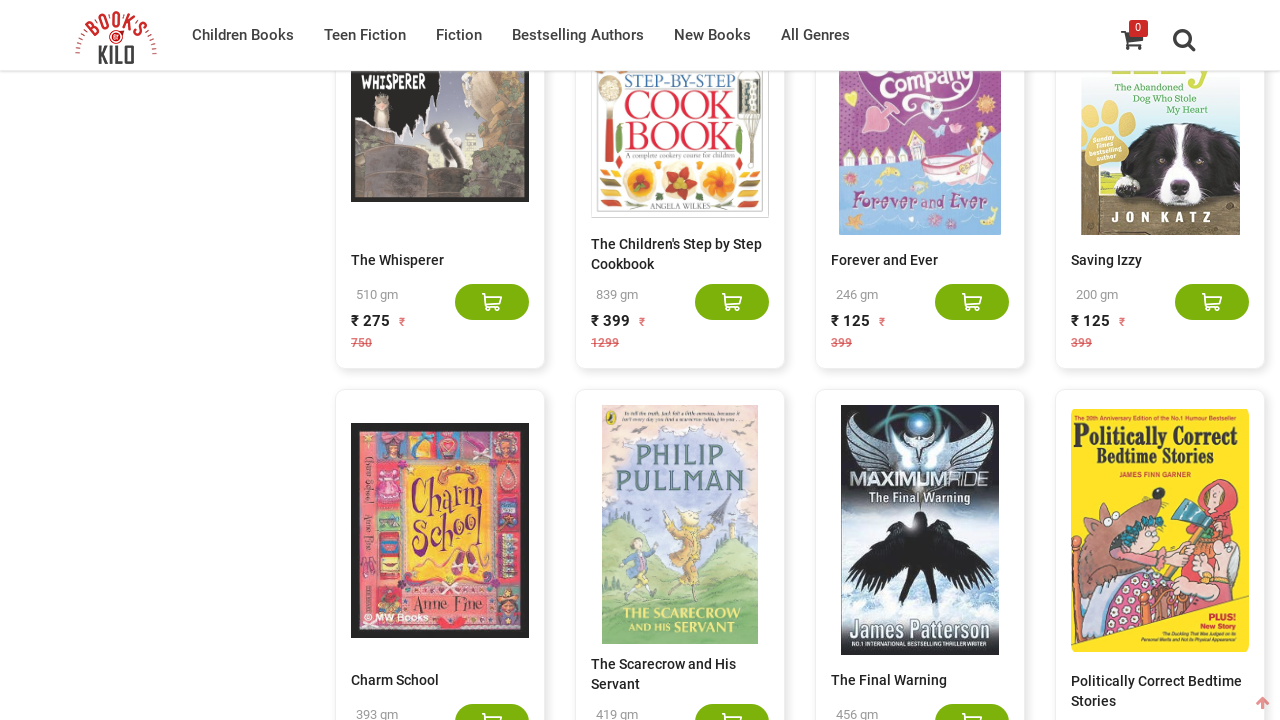

Retrieved current book count: 540 books loaded
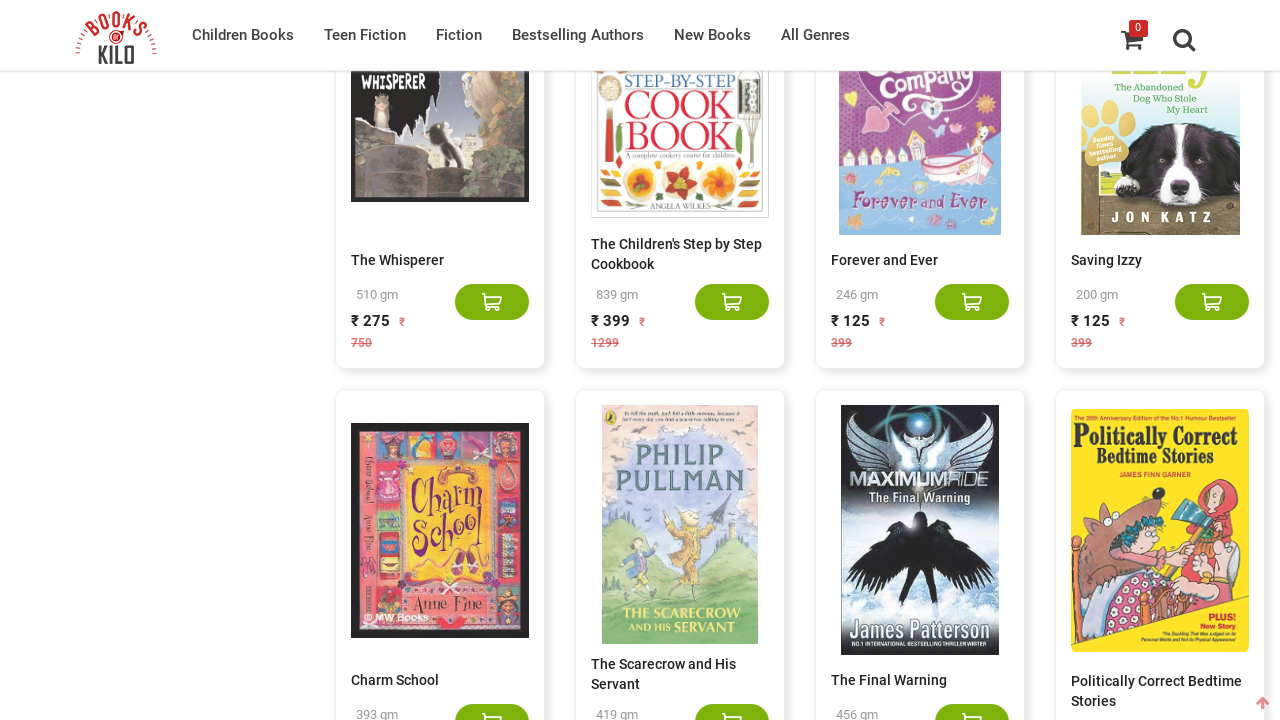

Scrolled to bottom of page to trigger lazy loading
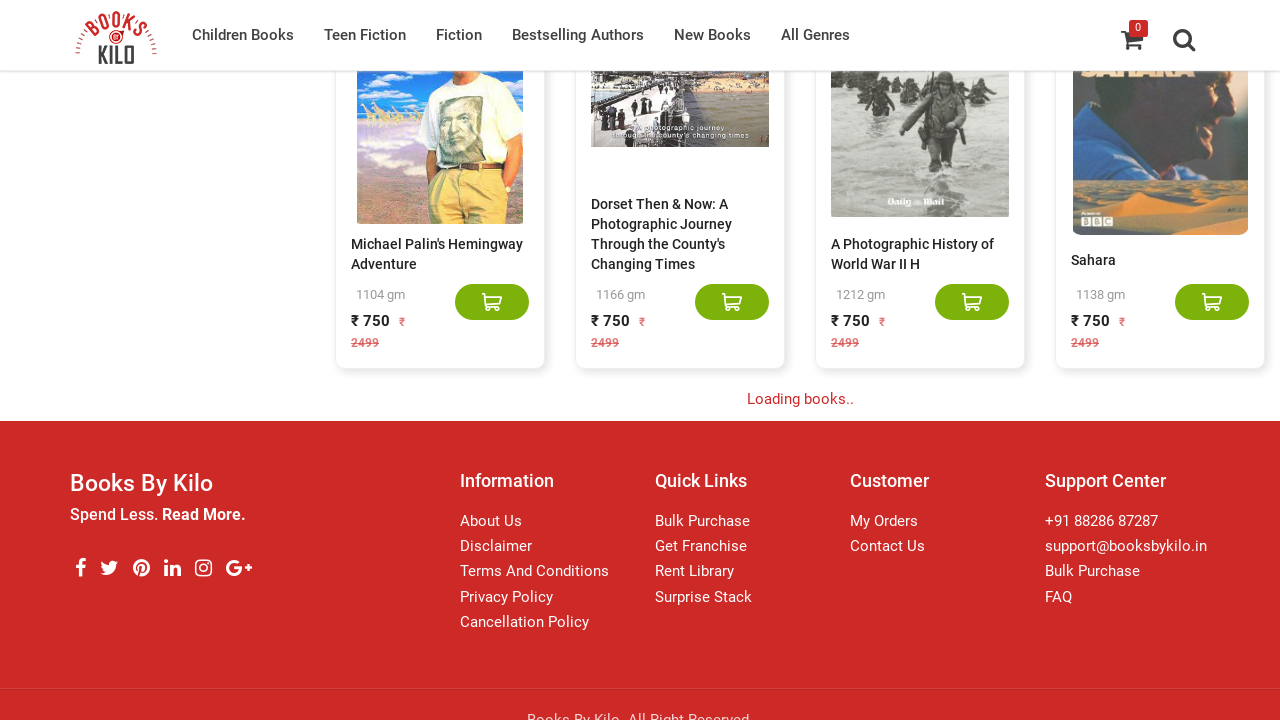

Waited 3 seconds for new books to load
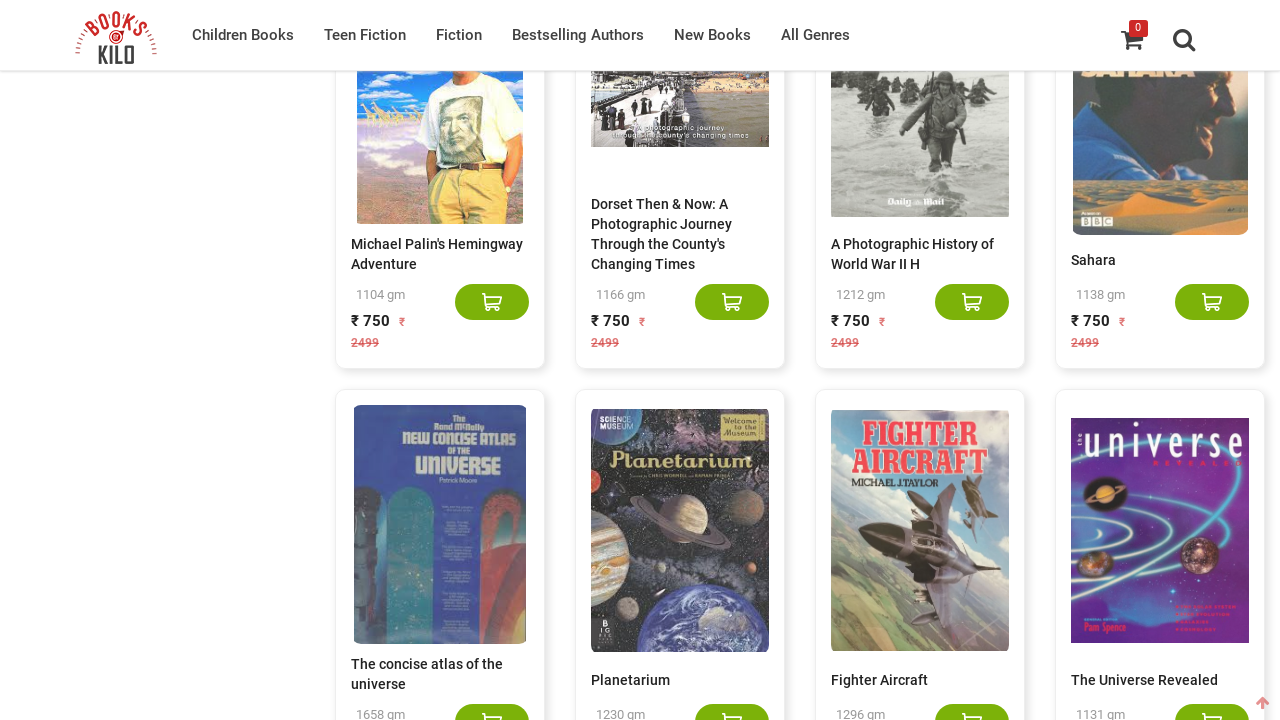

Retrieved current book count: 560 books loaded
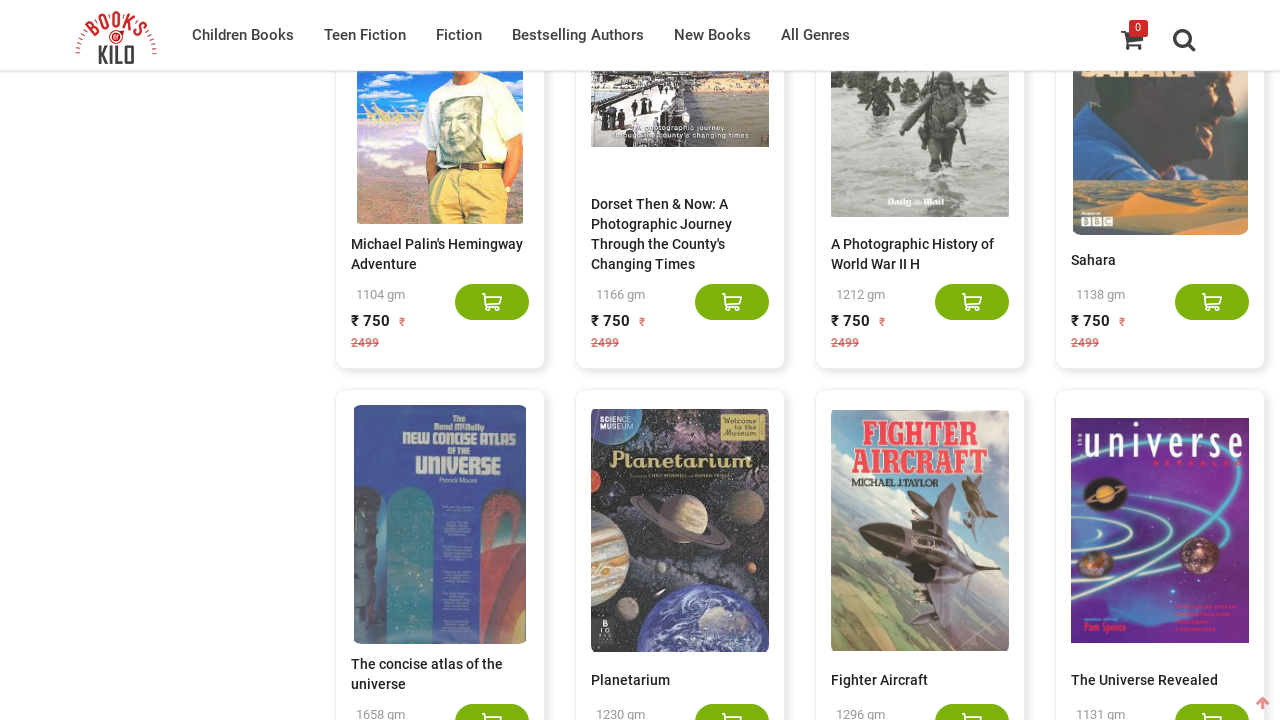

Scrolled to bottom of page to trigger lazy loading
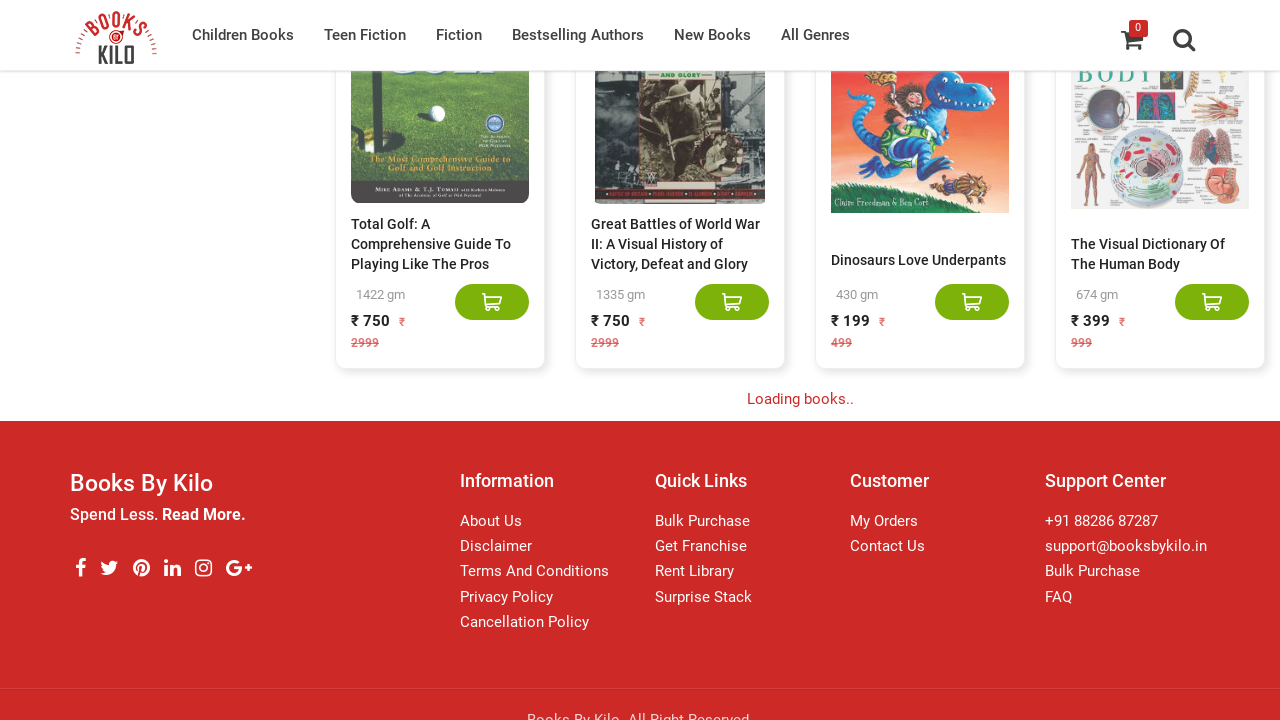

Waited 3 seconds for new books to load
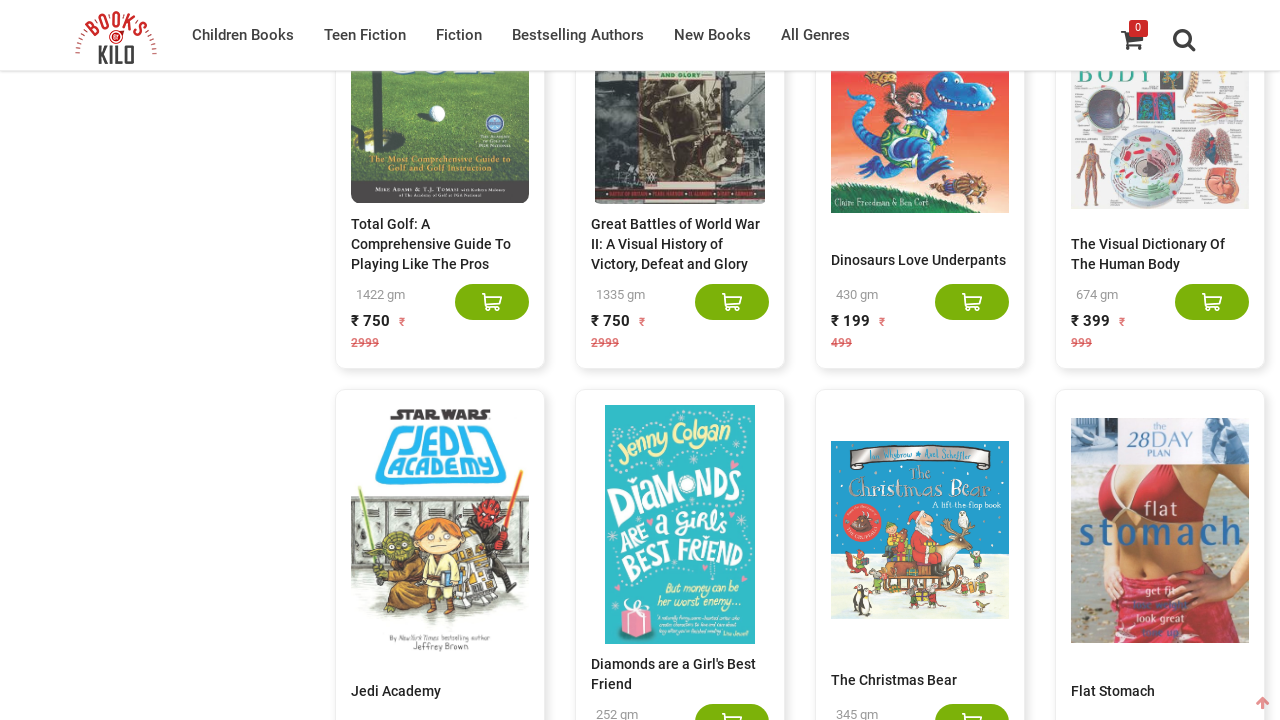

Retrieved current book count: 580 books loaded
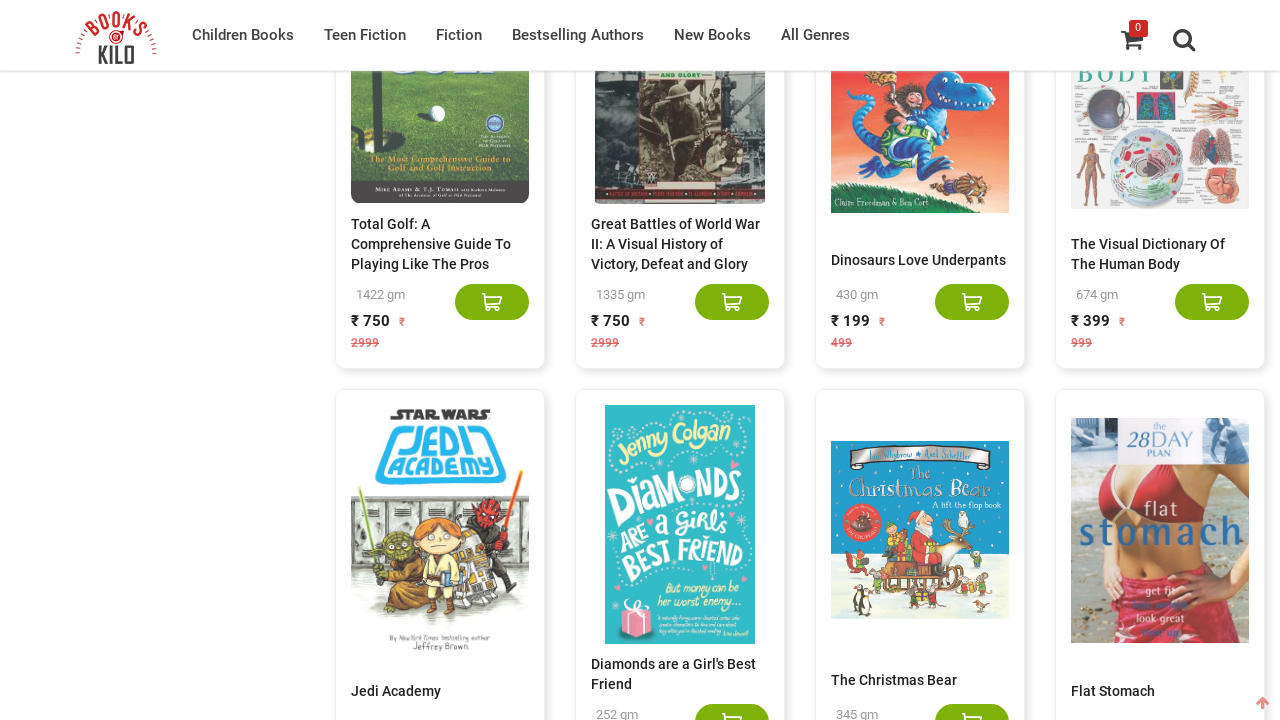

Scrolled to bottom of page to trigger lazy loading
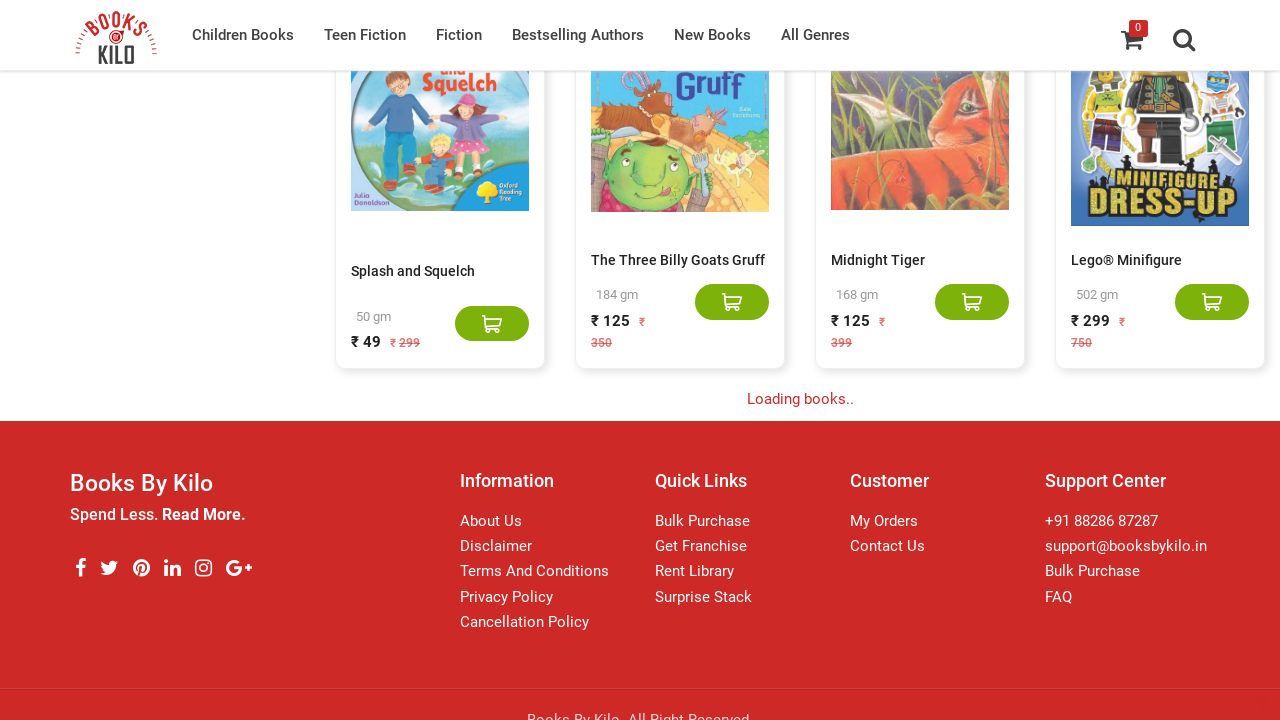

Waited 3 seconds for new books to load
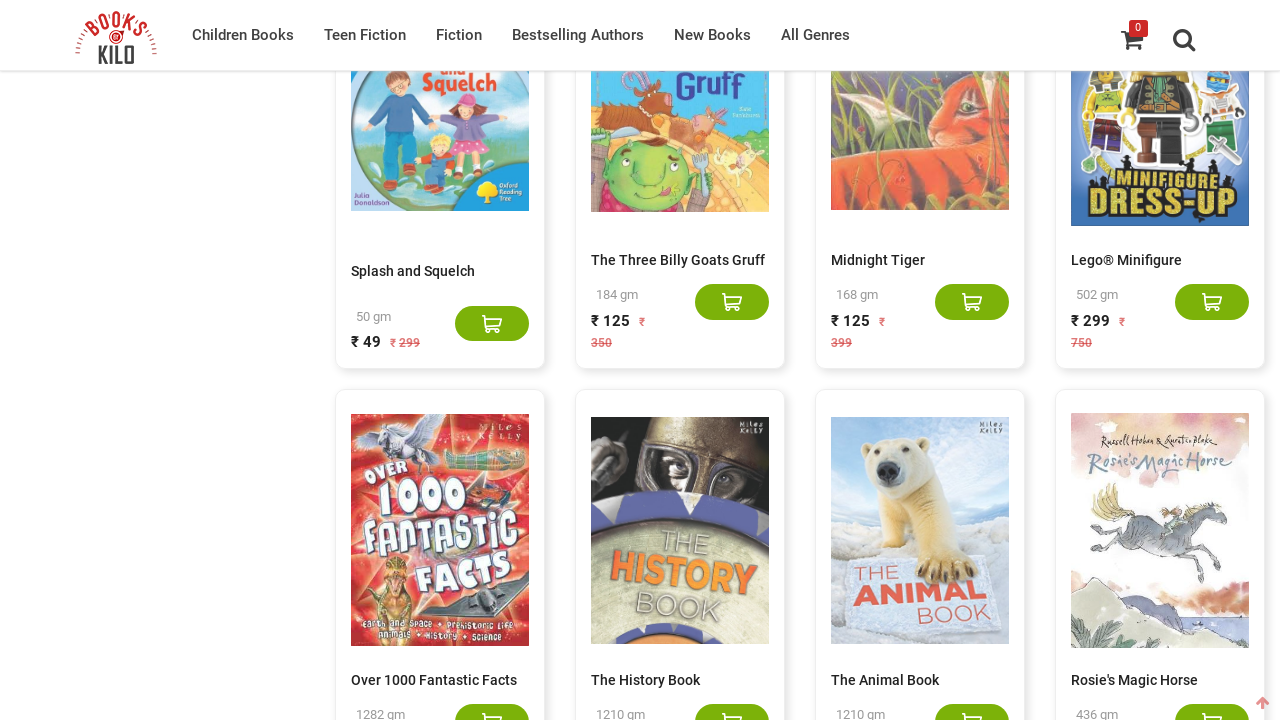

Retrieved current book count: 600 books loaded
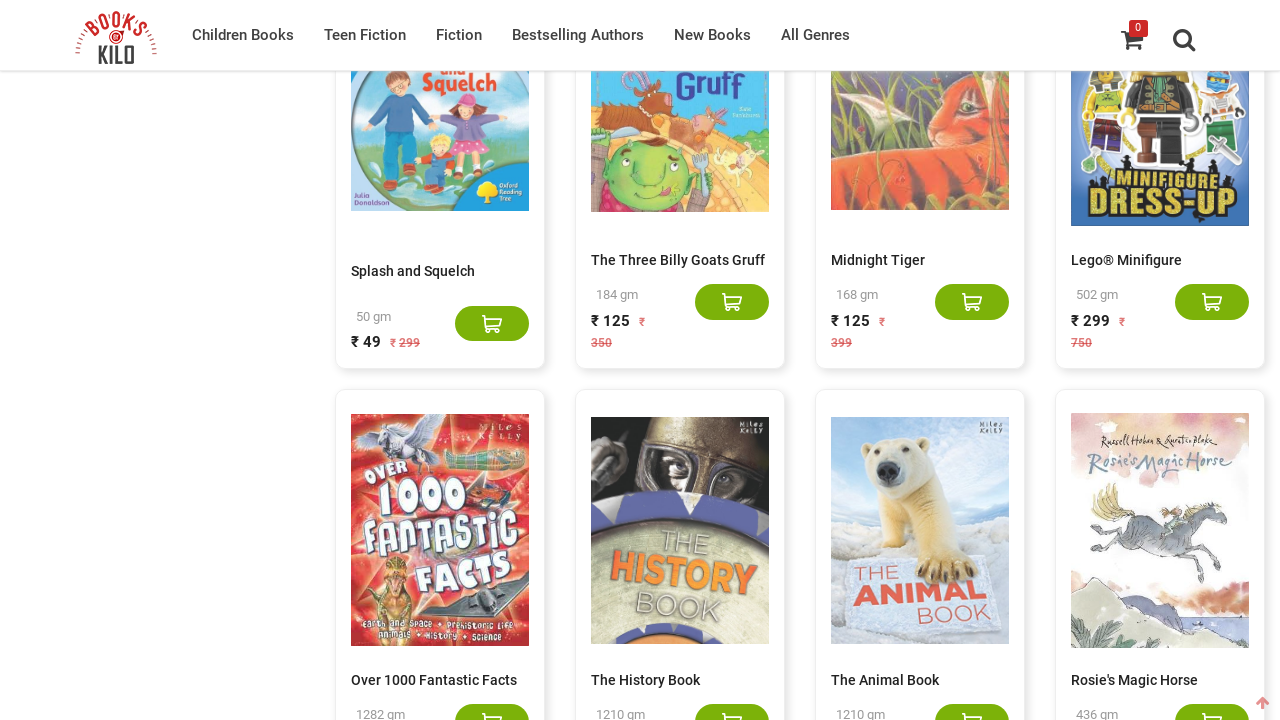

Scrolled to bottom of page to trigger lazy loading
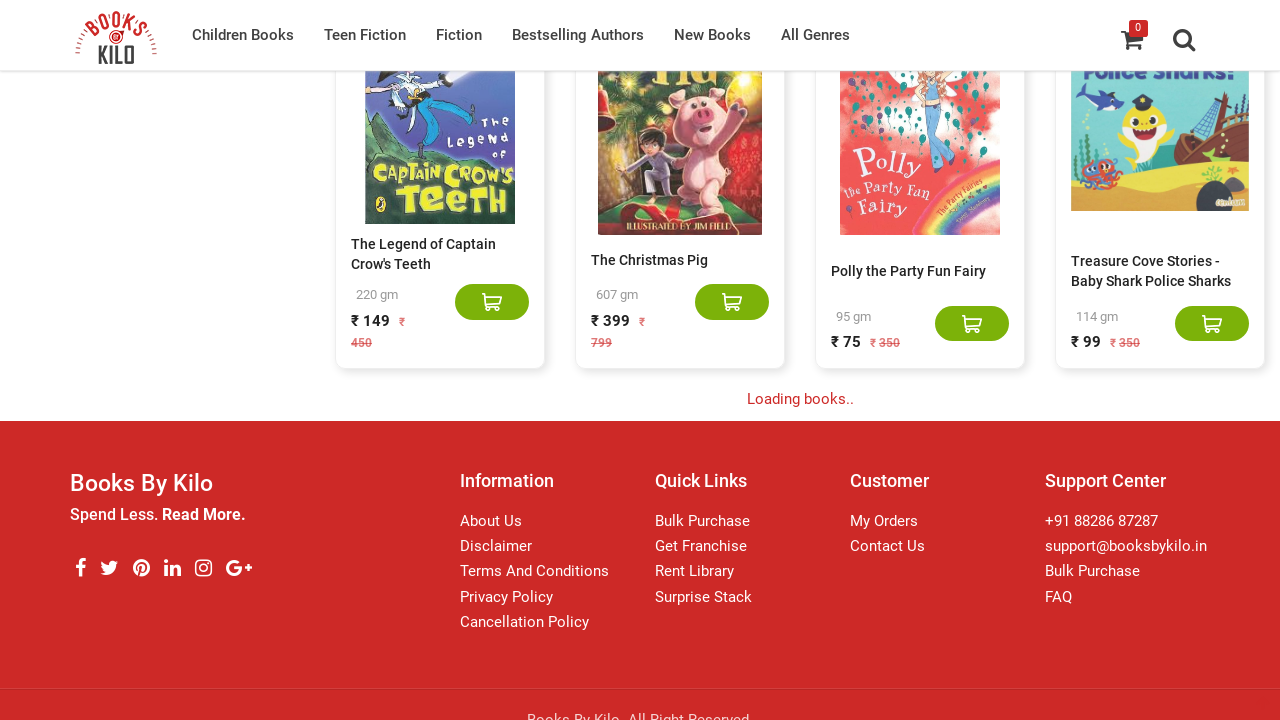

Waited 3 seconds for new books to load
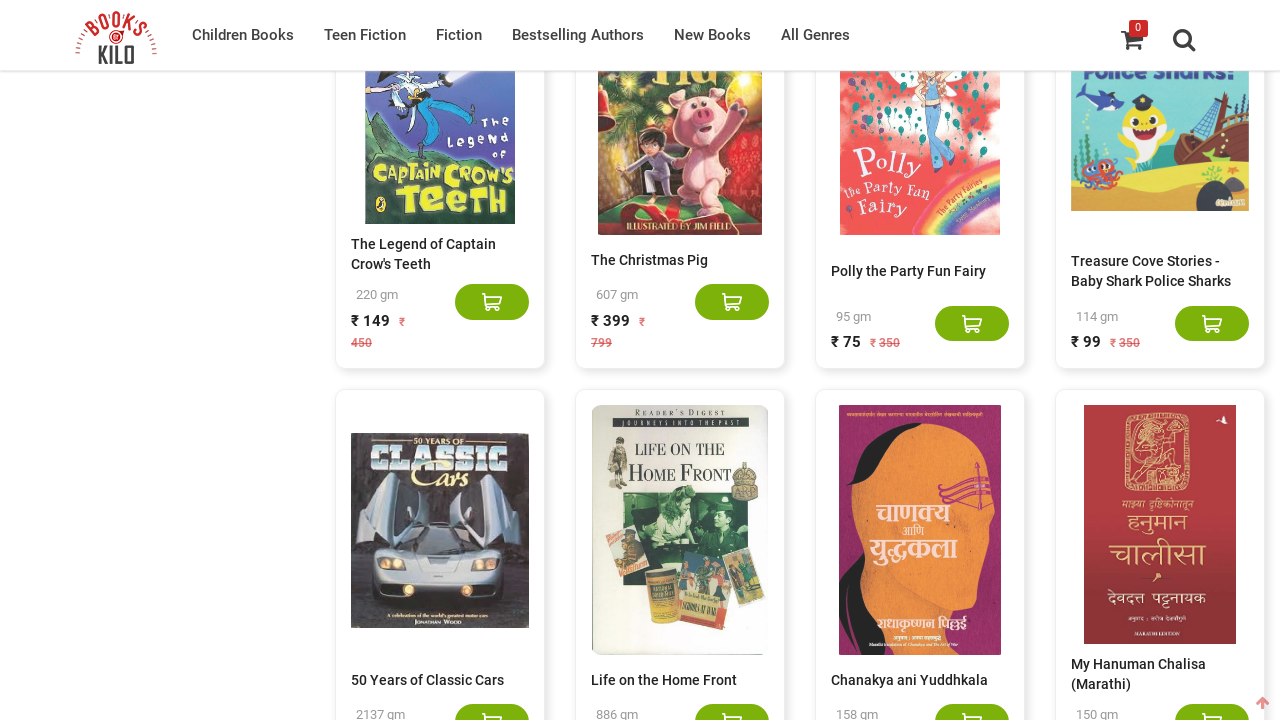

Retrieved current book count: 620 books loaded
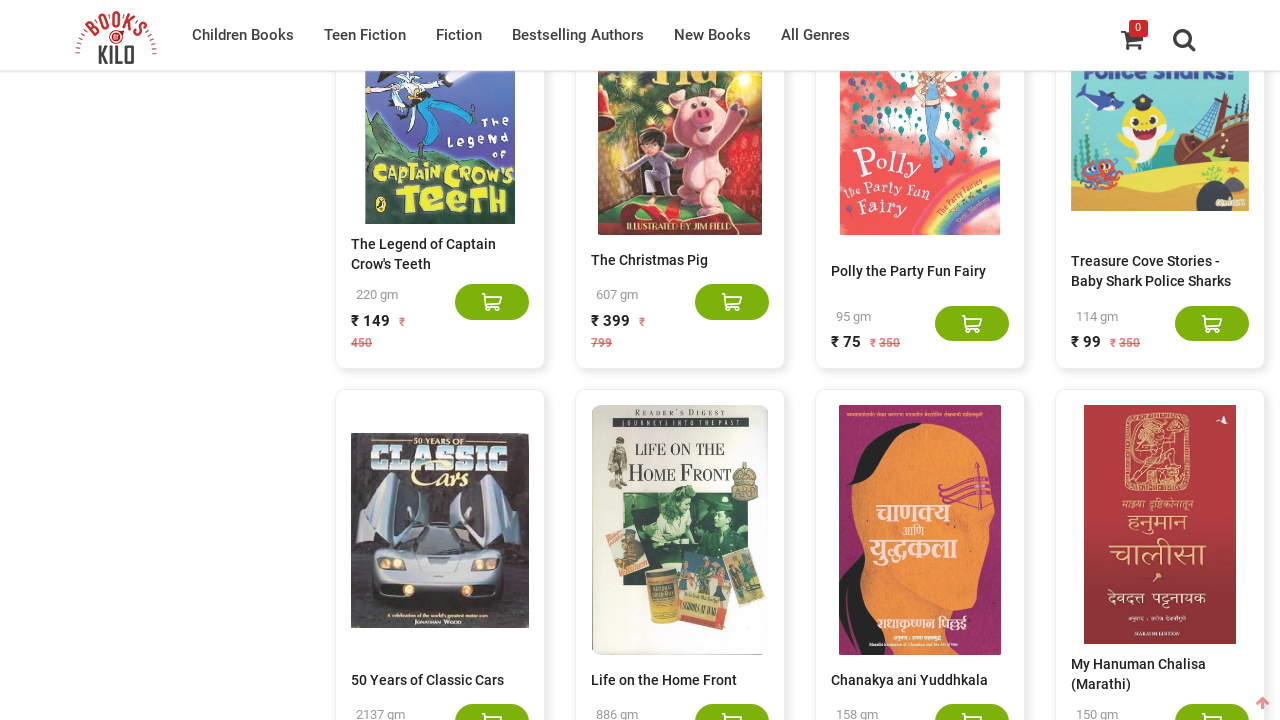

Scrolled to bottom of page to trigger lazy loading
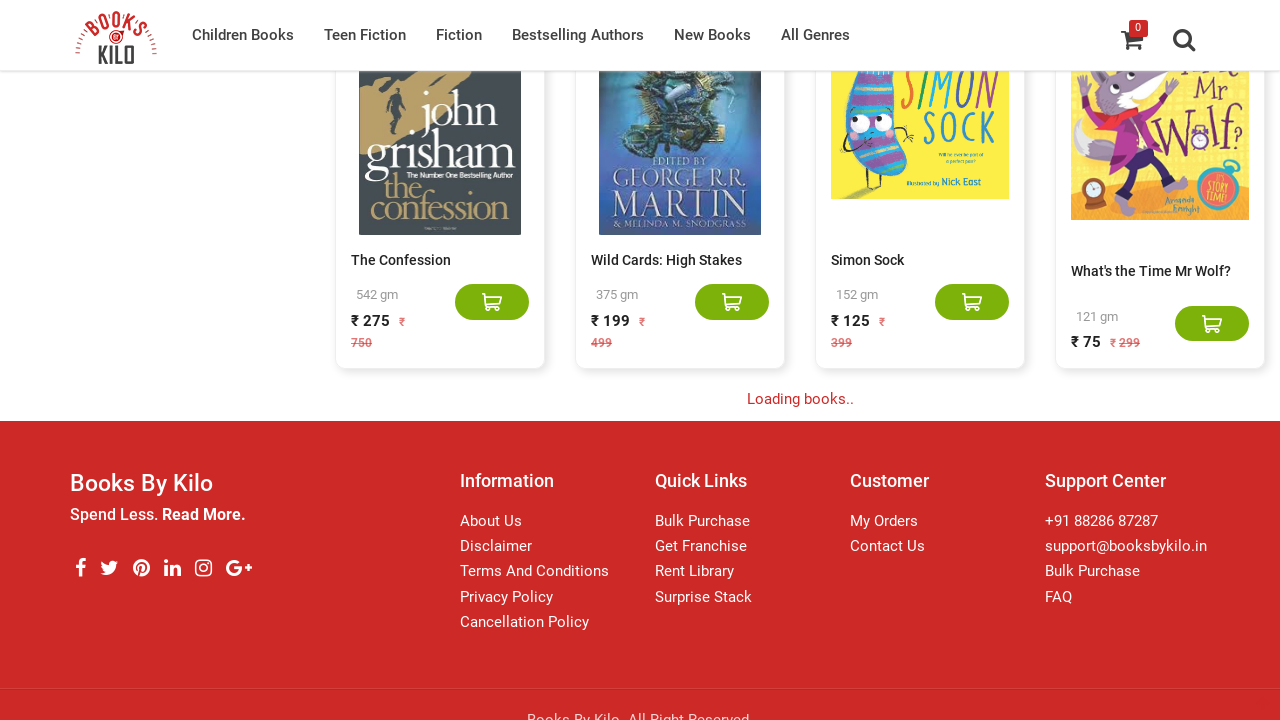

Waited 3 seconds for new books to load
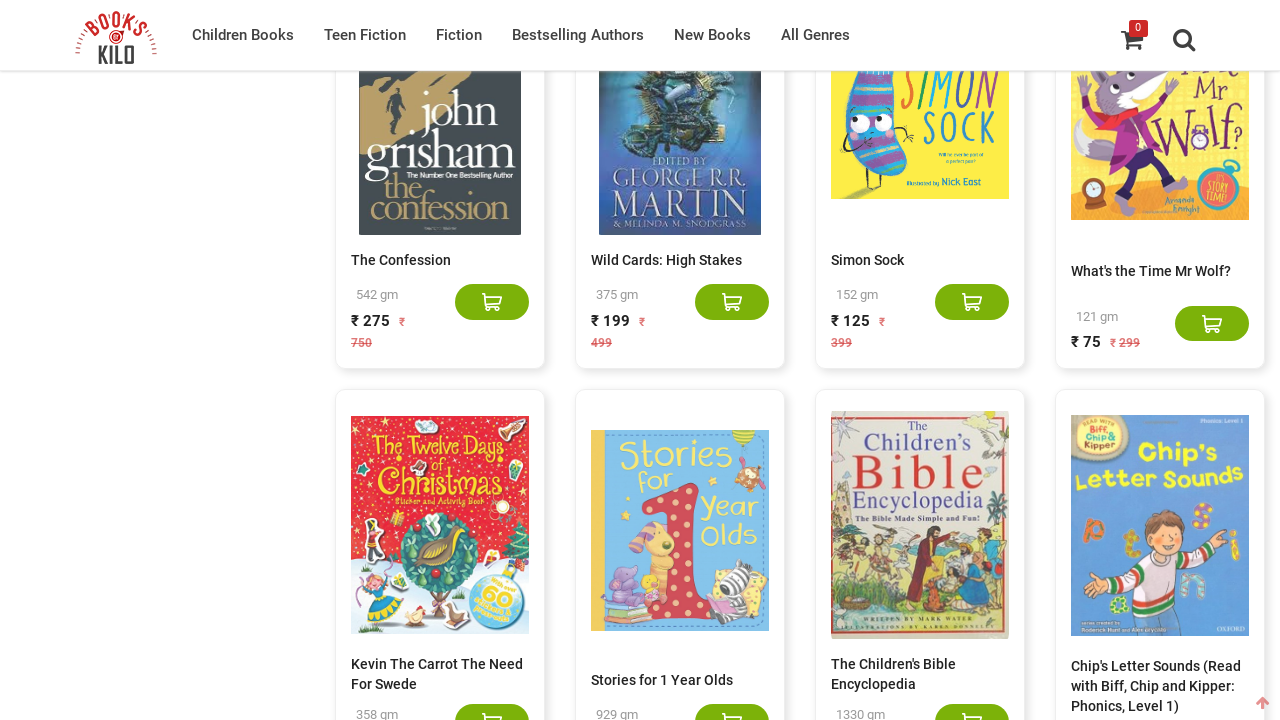

Retrieved current book count: 640 books loaded
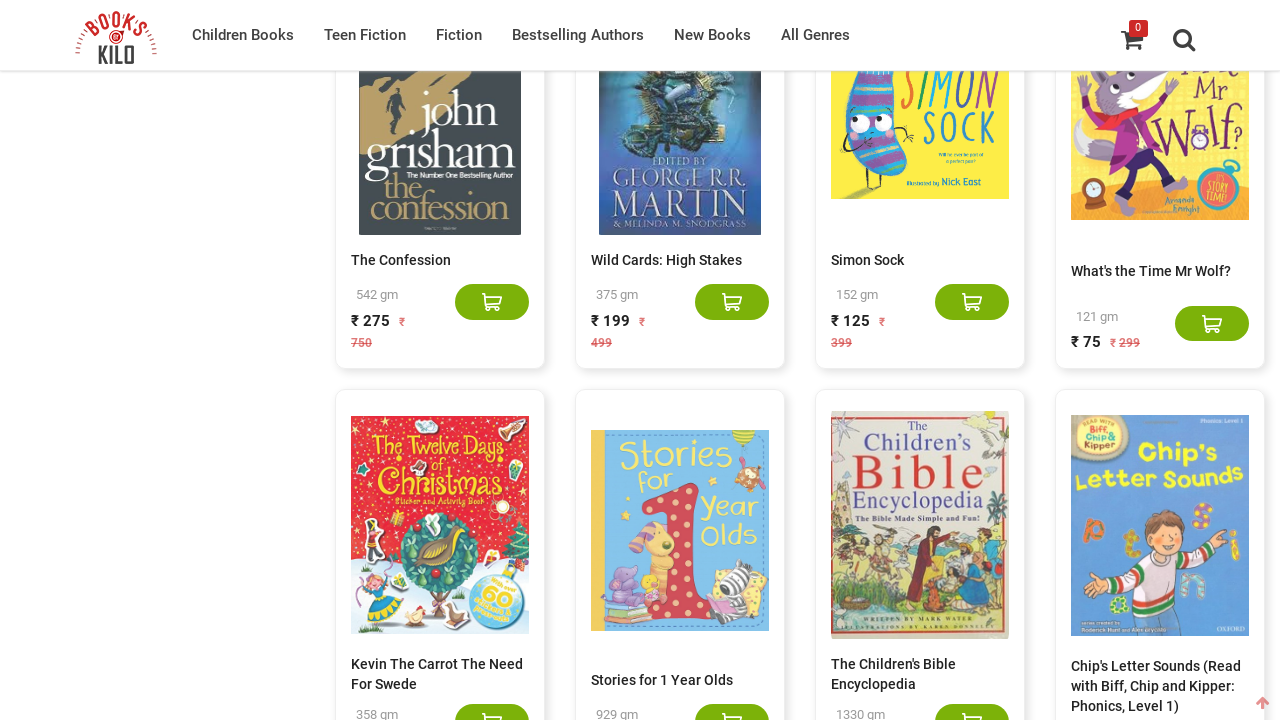

Scrolled to bottom of page to trigger lazy loading
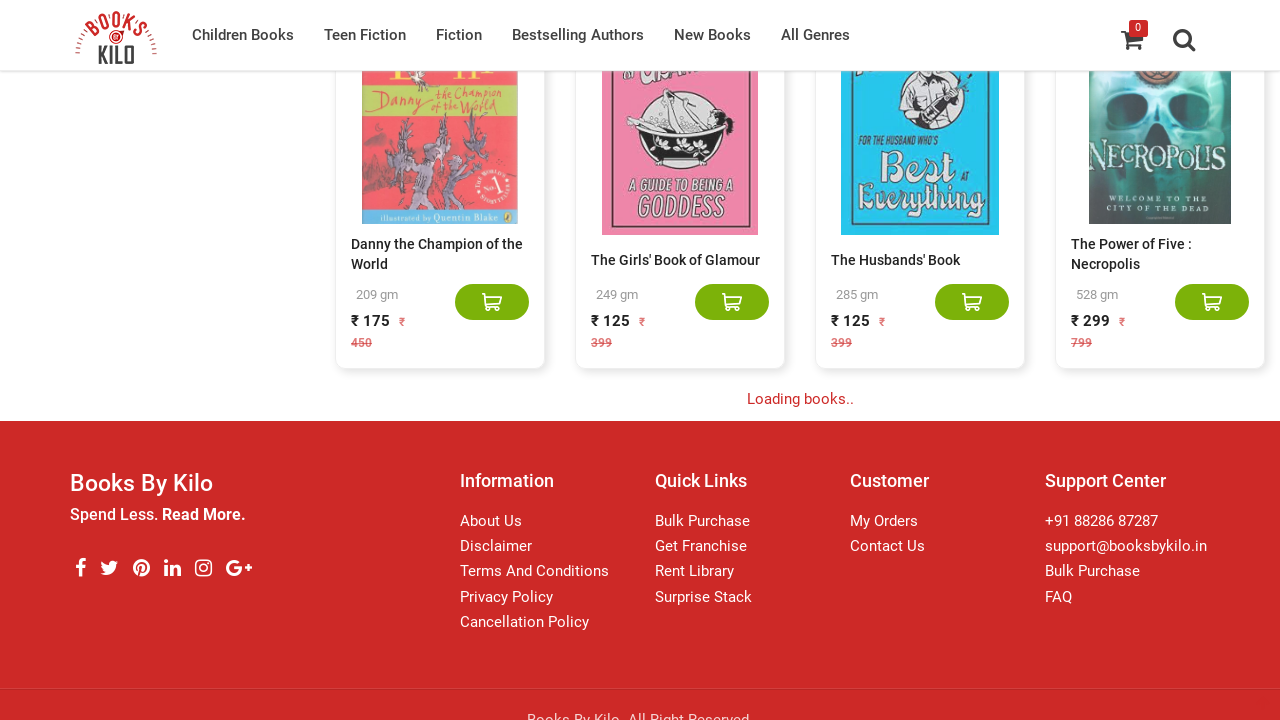

Waited 3 seconds for new books to load
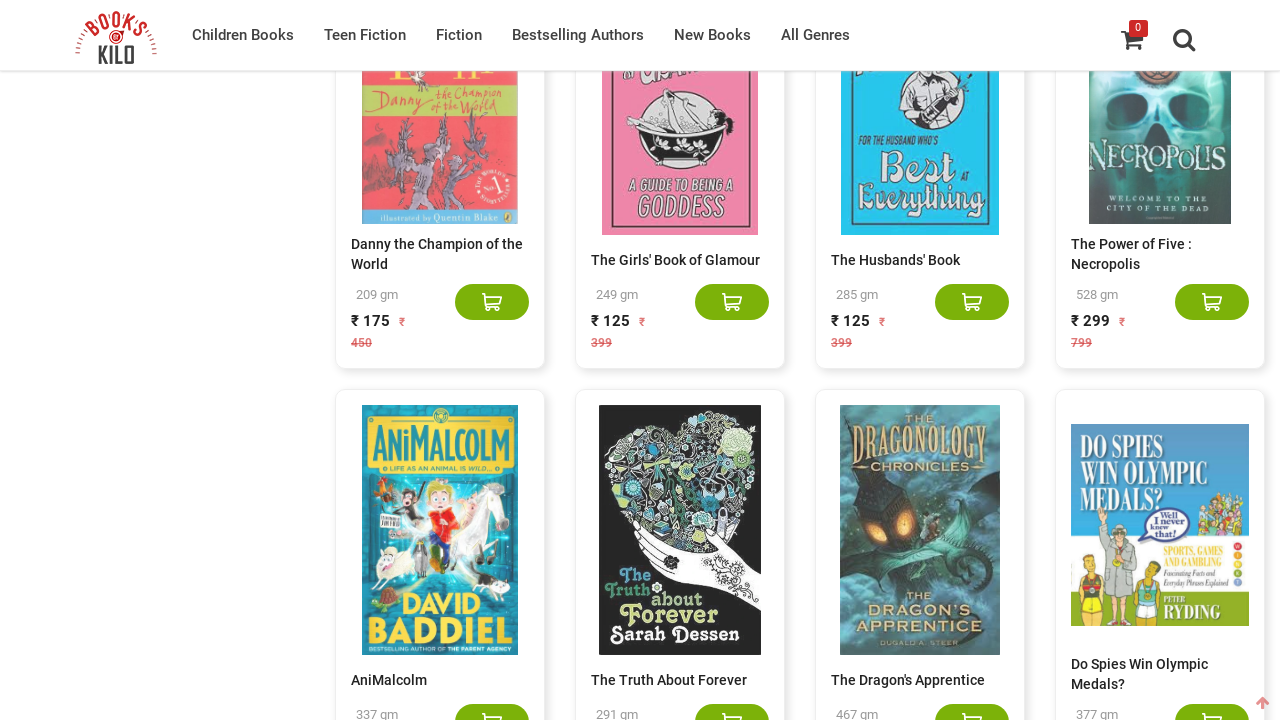

Retrieved current book count: 660 books loaded
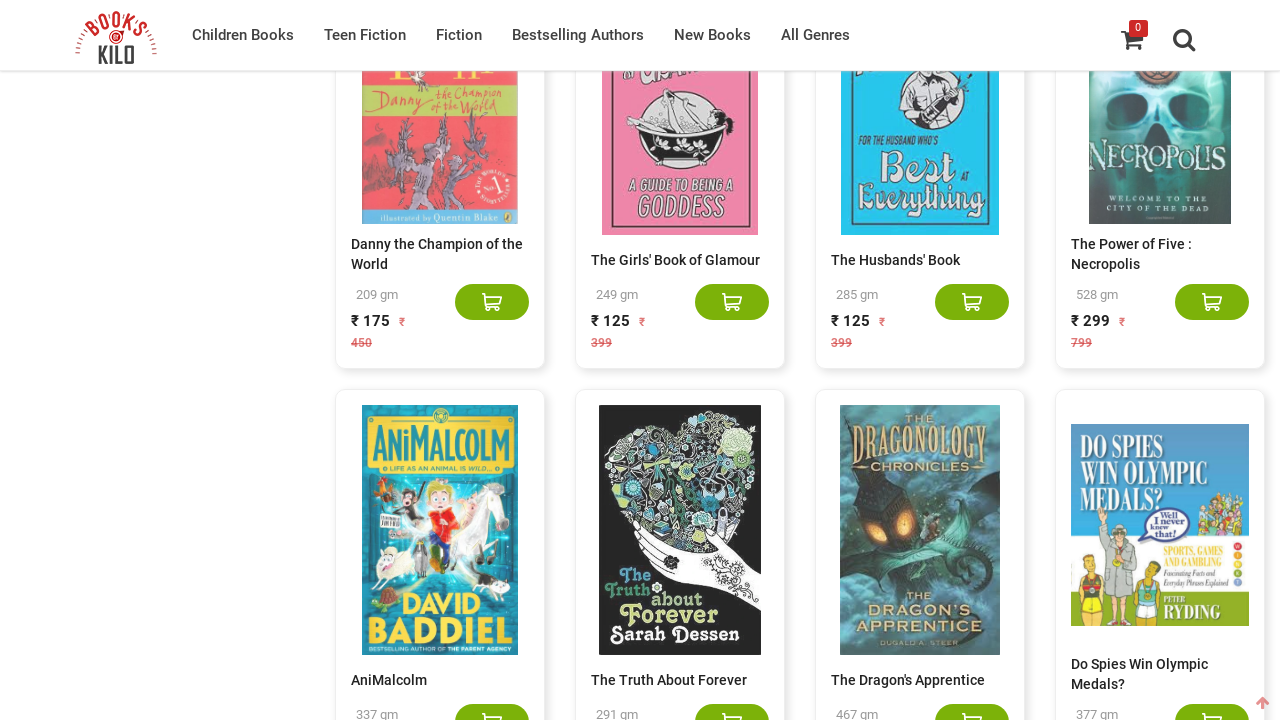

Scrolled to bottom of page to trigger lazy loading
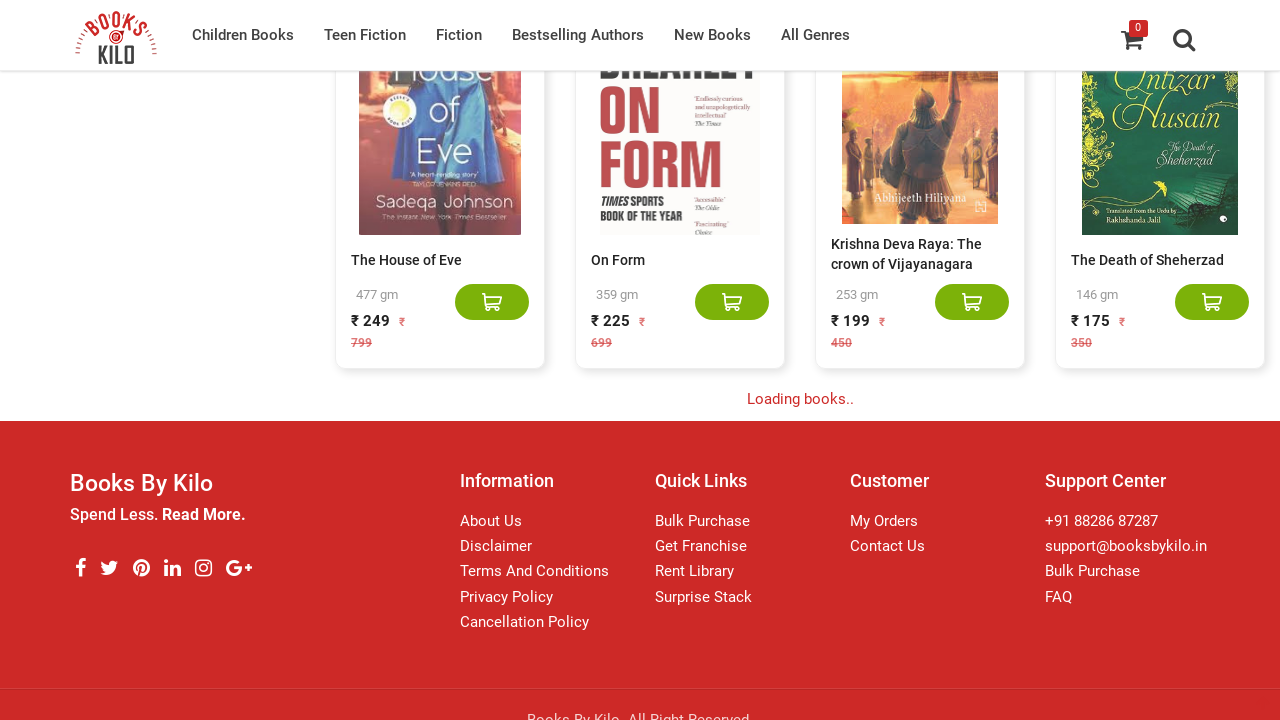

Waited 3 seconds for new books to load
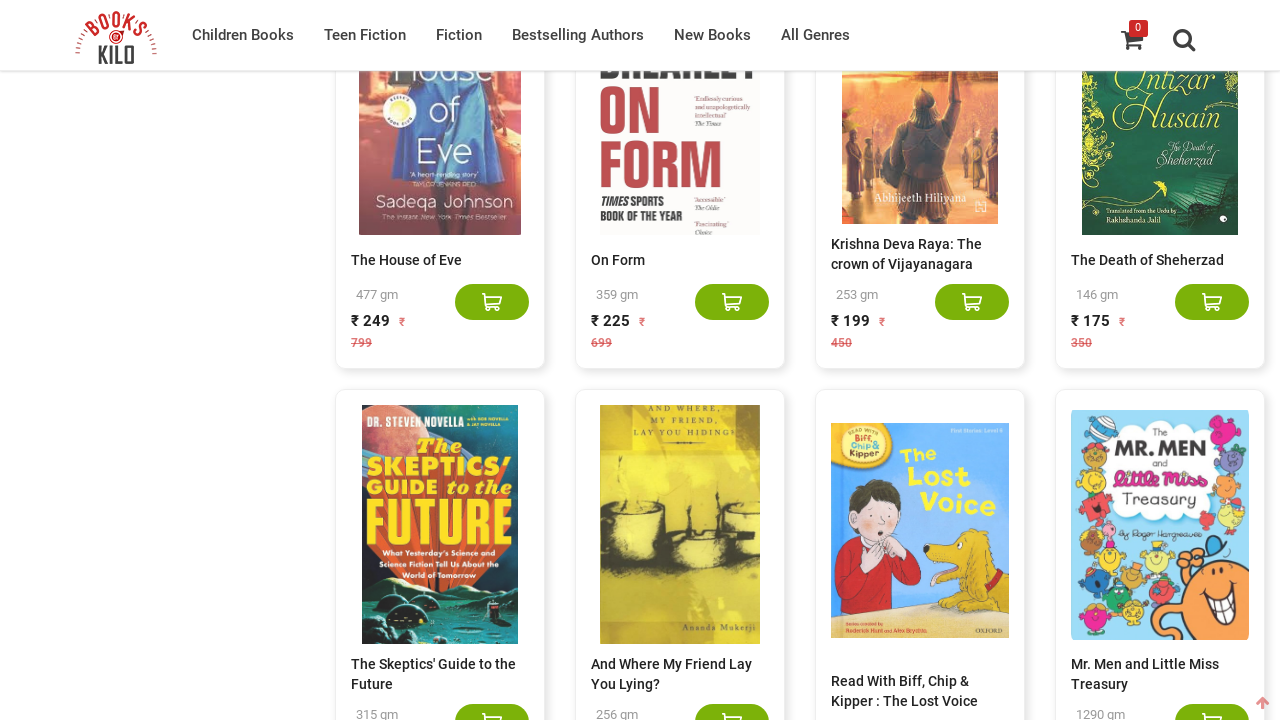

Retrieved current book count: 680 books loaded
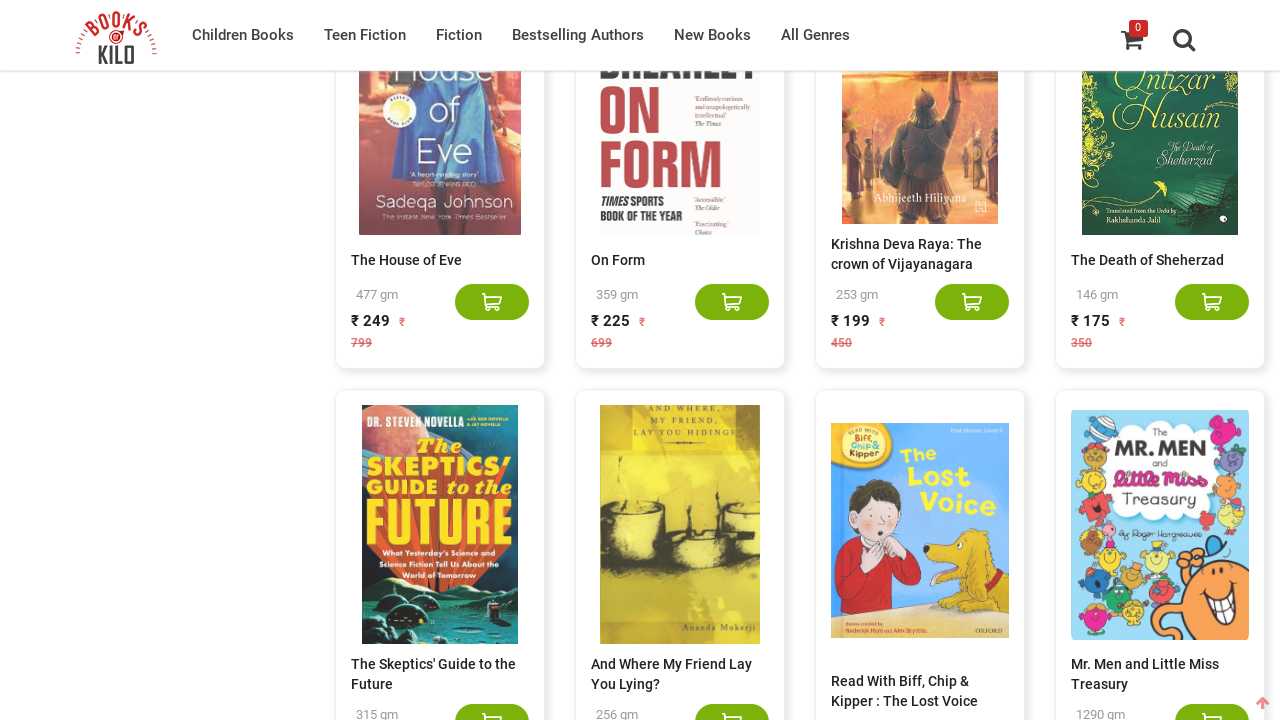

Scrolled to bottom of page to trigger lazy loading
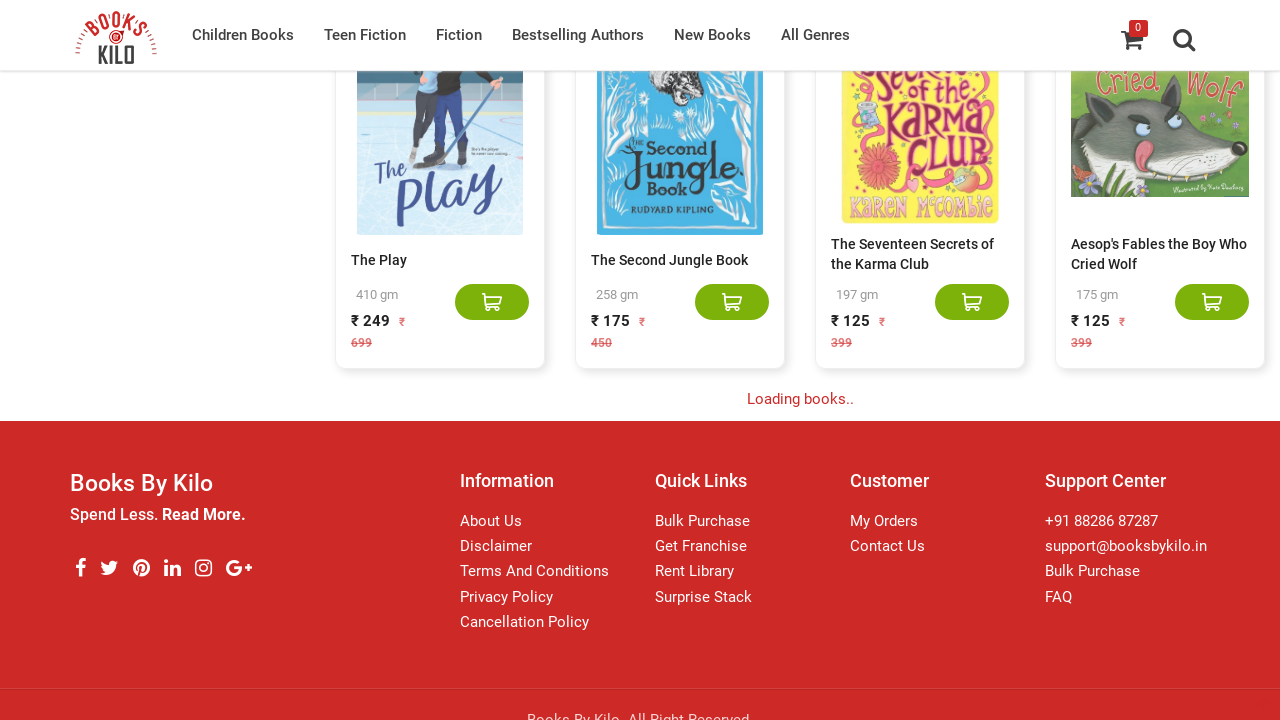

Waited 3 seconds for new books to load
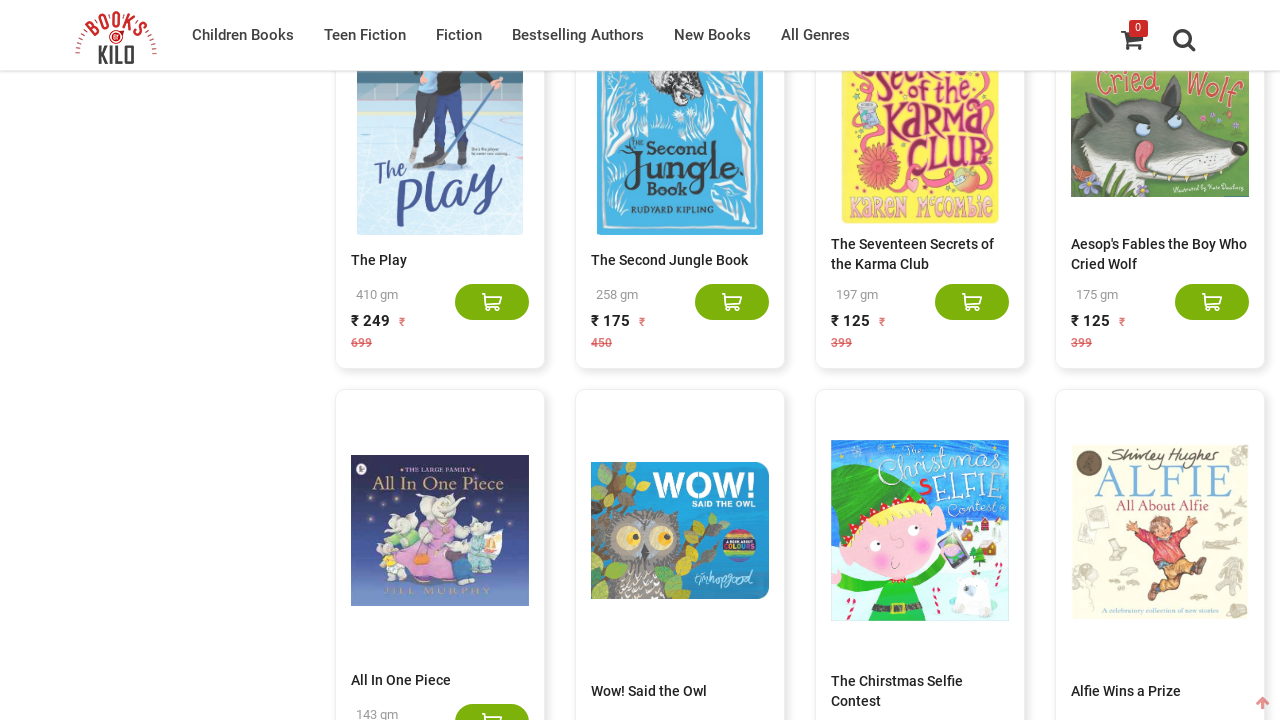

Retrieved current book count: 700 books loaded
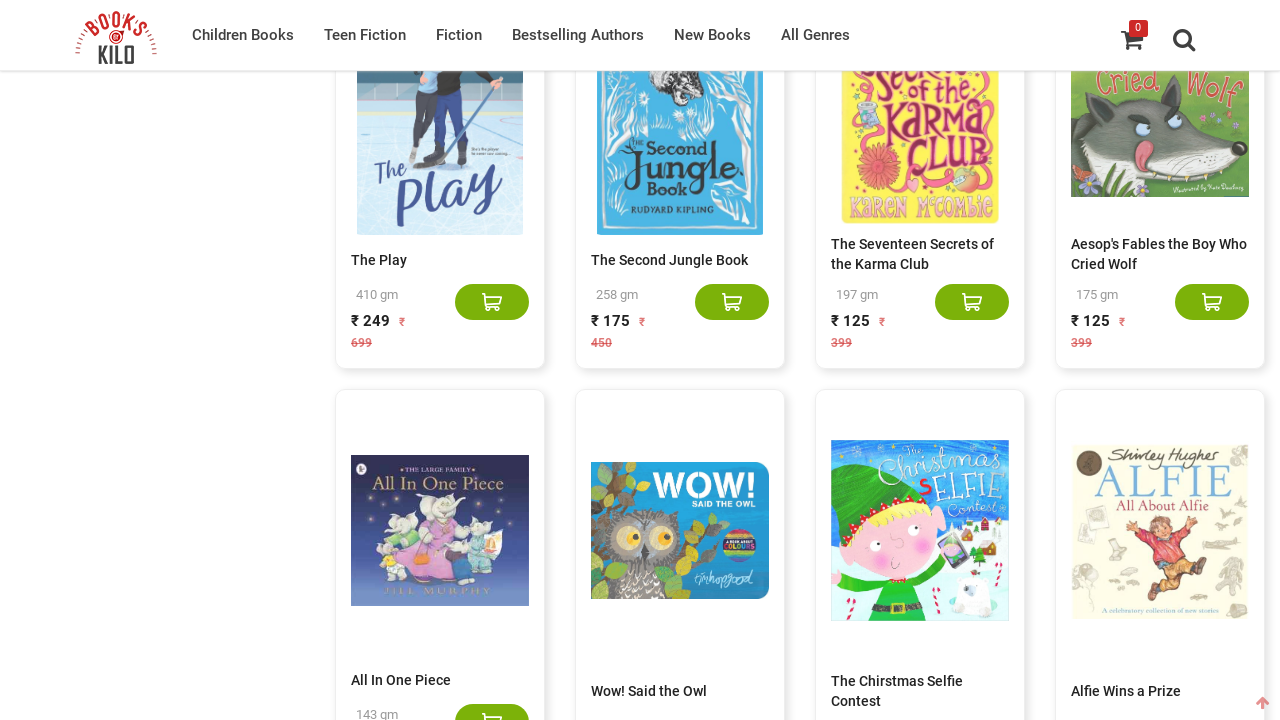

Scrolled to bottom of page to trigger lazy loading
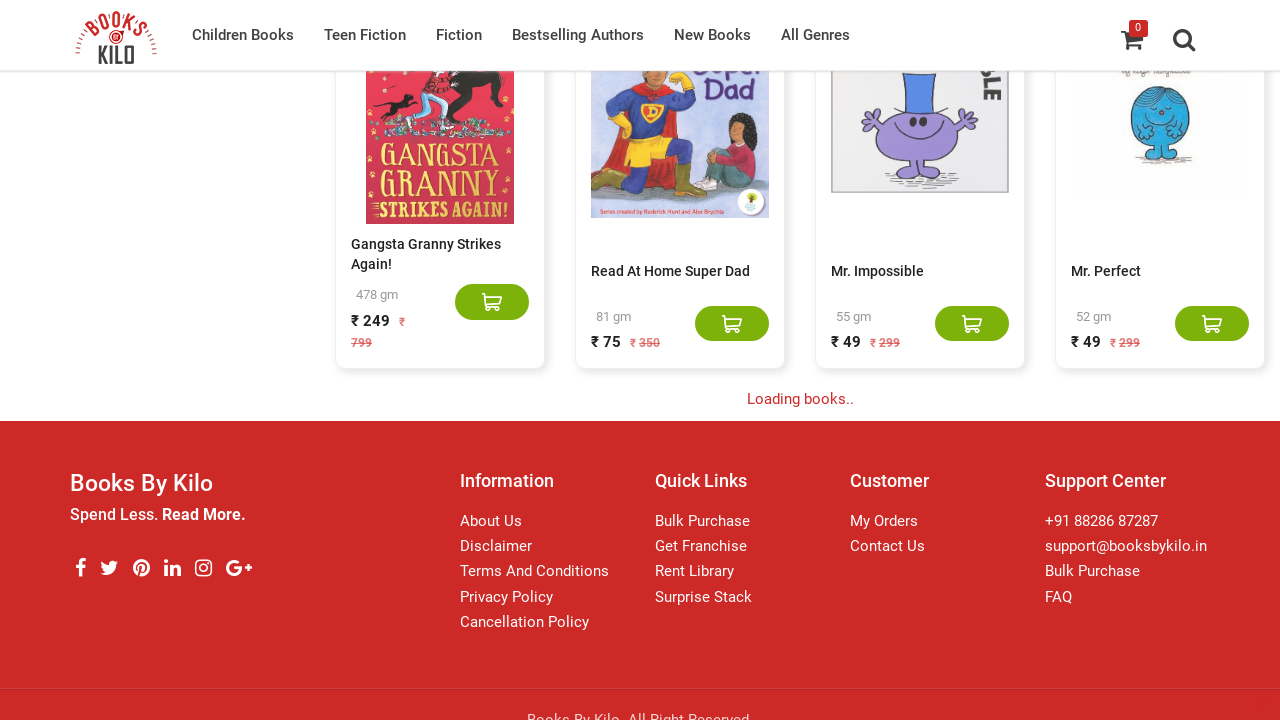

Waited 3 seconds for new books to load
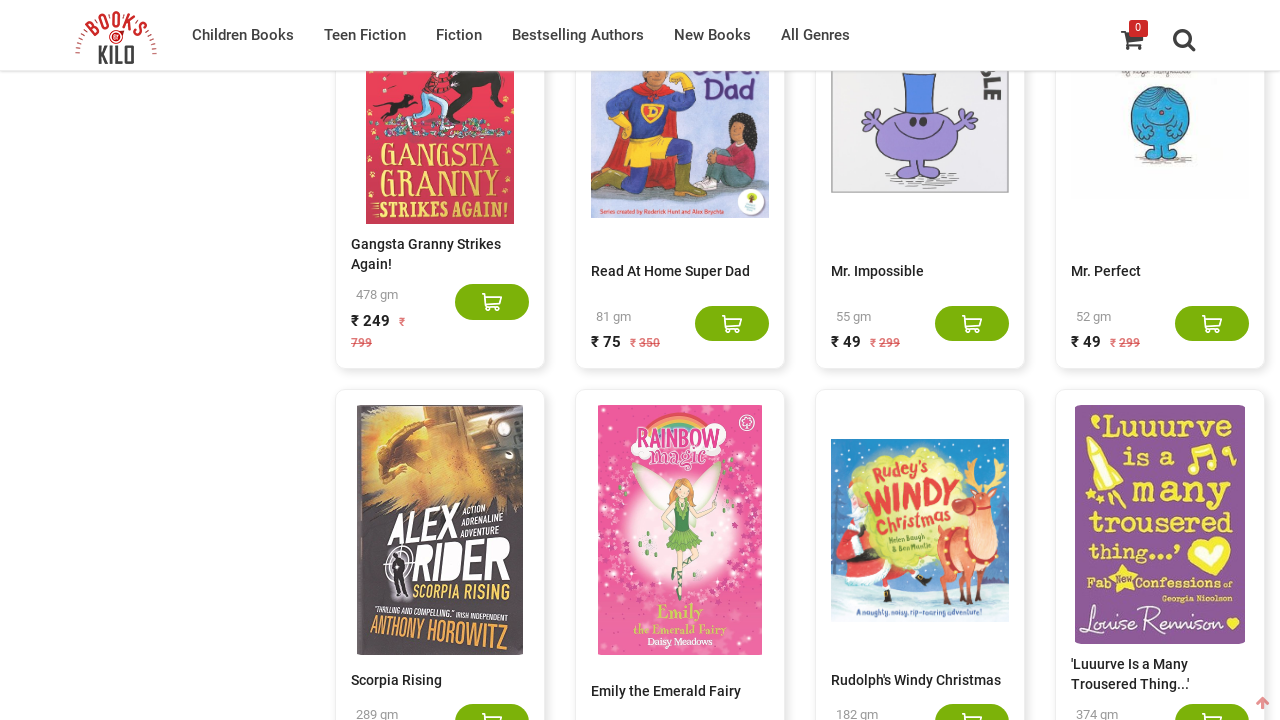

Retrieved current book count: 720 books loaded
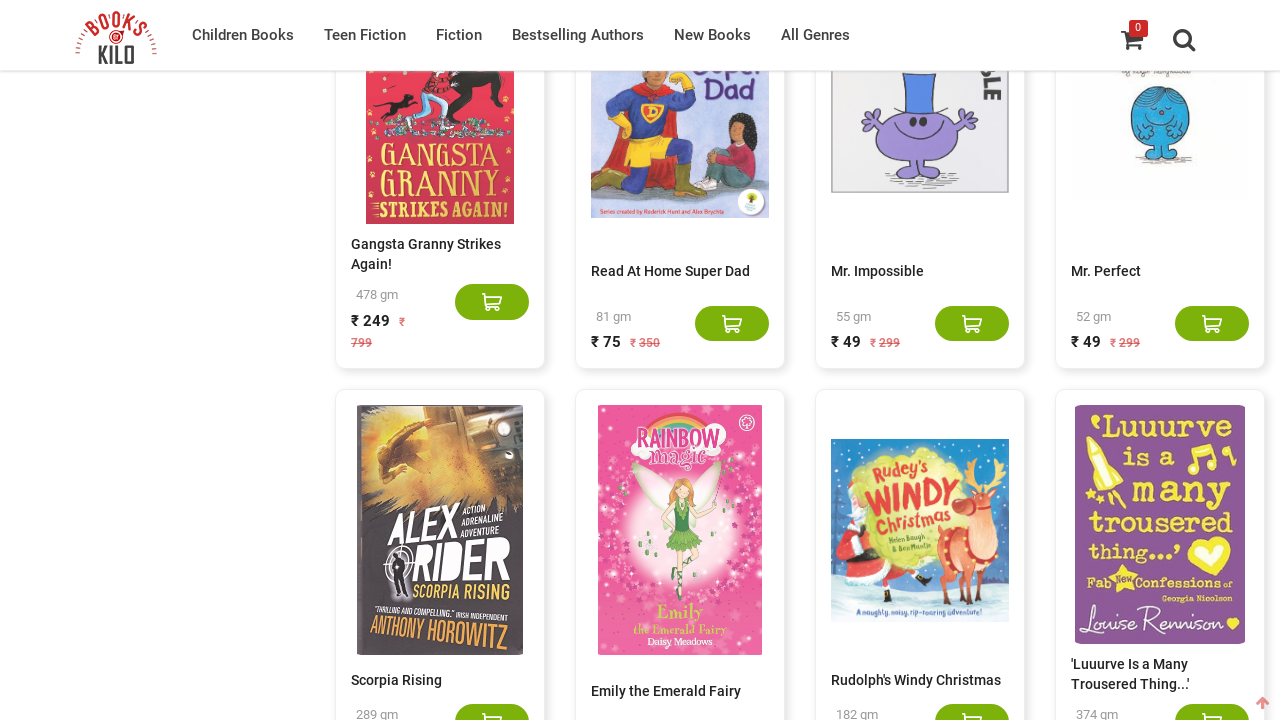

Scrolled to bottom of page to trigger lazy loading
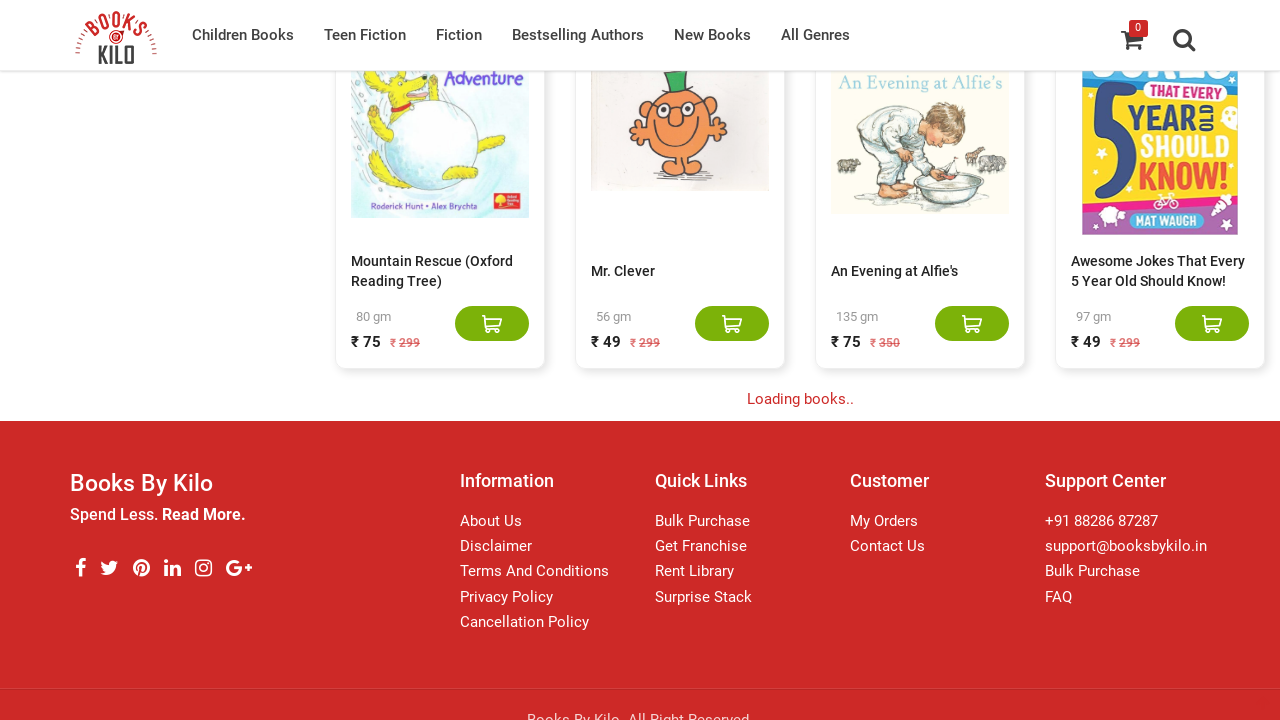

Waited 3 seconds for new books to load
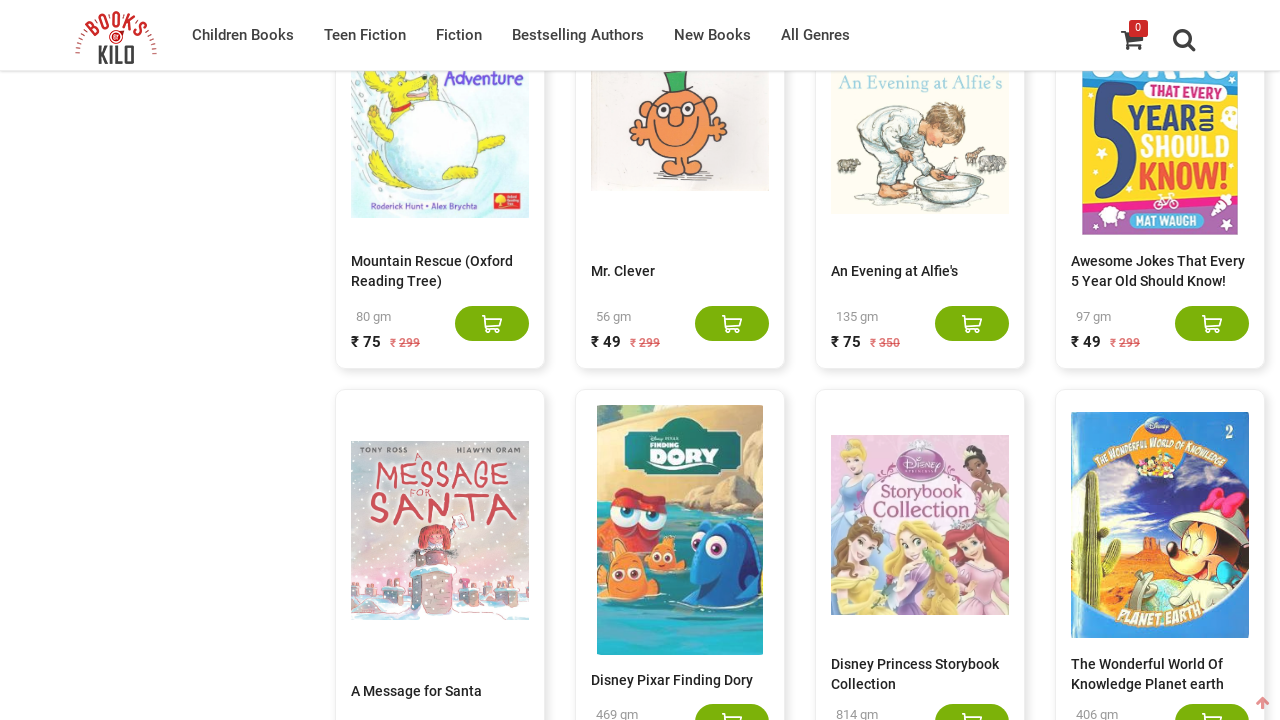

Retrieved current book count: 740 books loaded
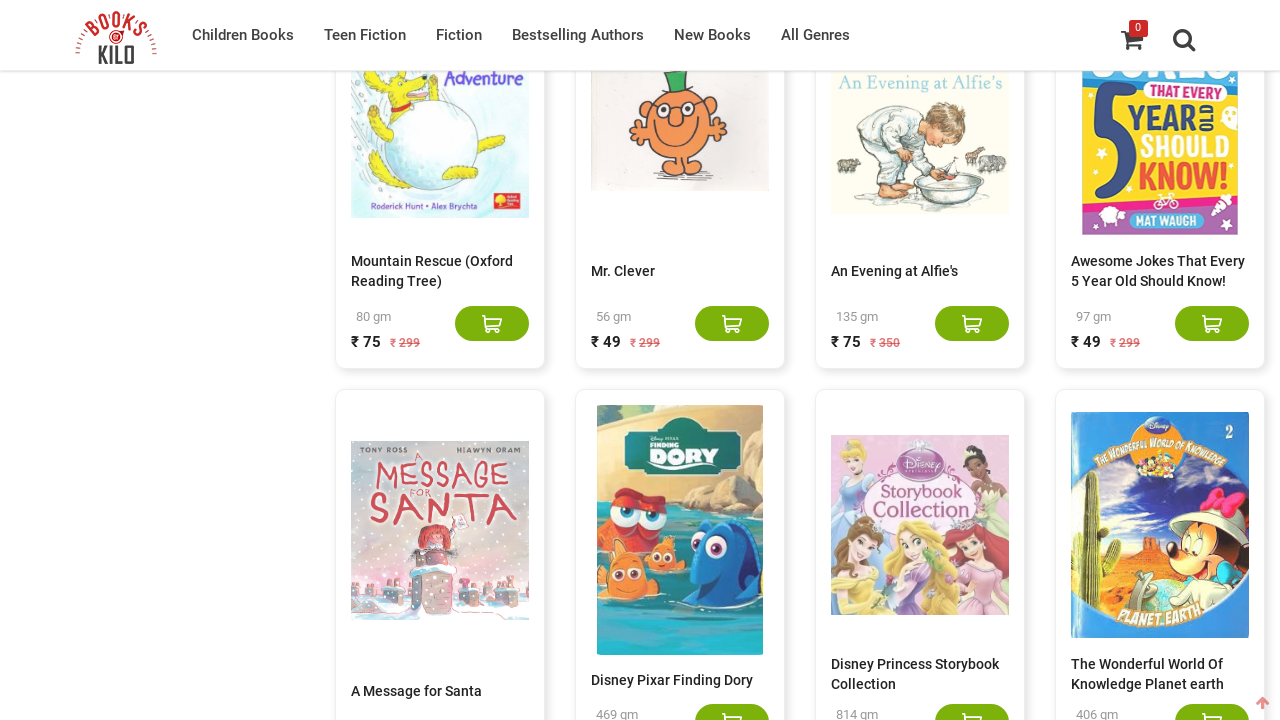

Scrolled to bottom of page to trigger lazy loading
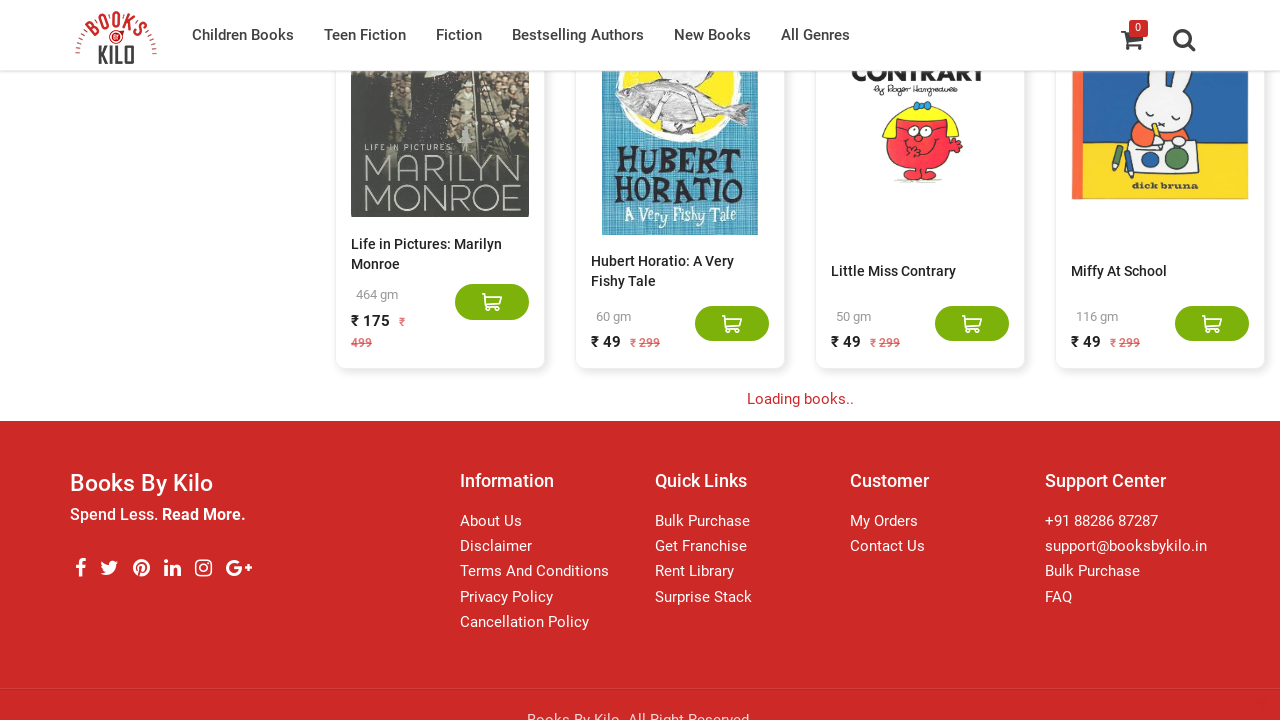

Waited 3 seconds for new books to load
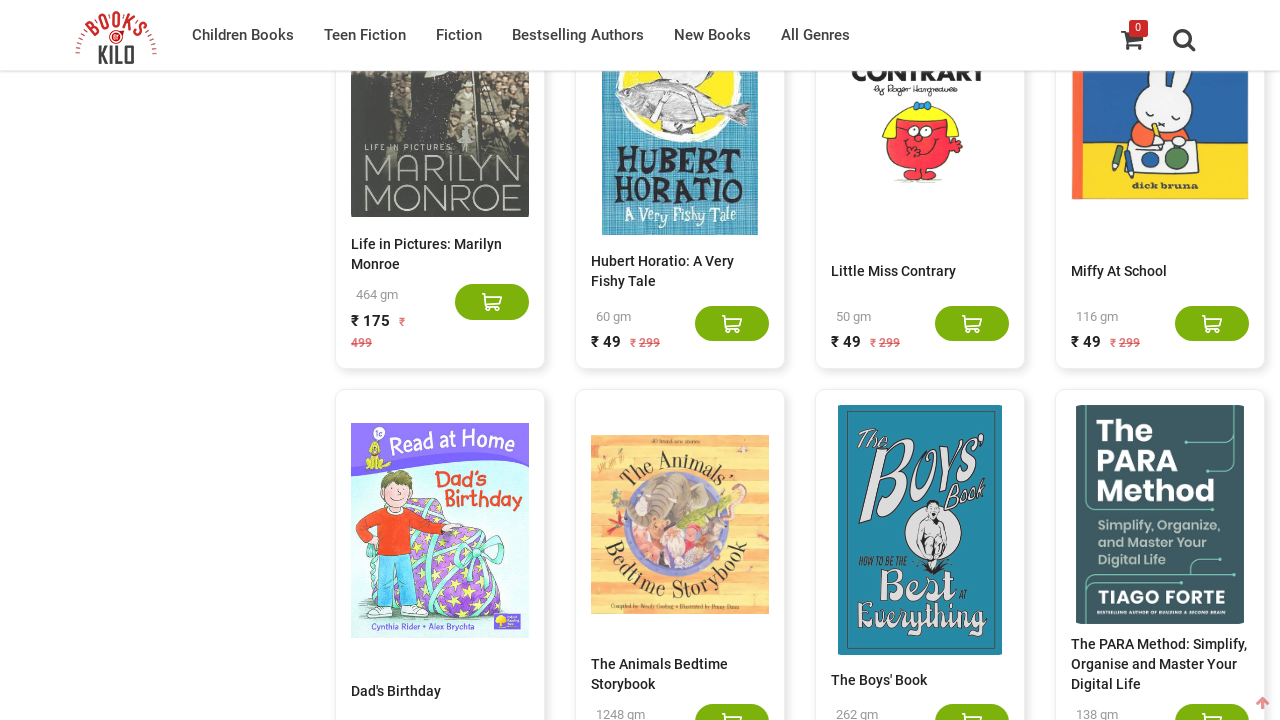

Retrieved current book count: 760 books loaded
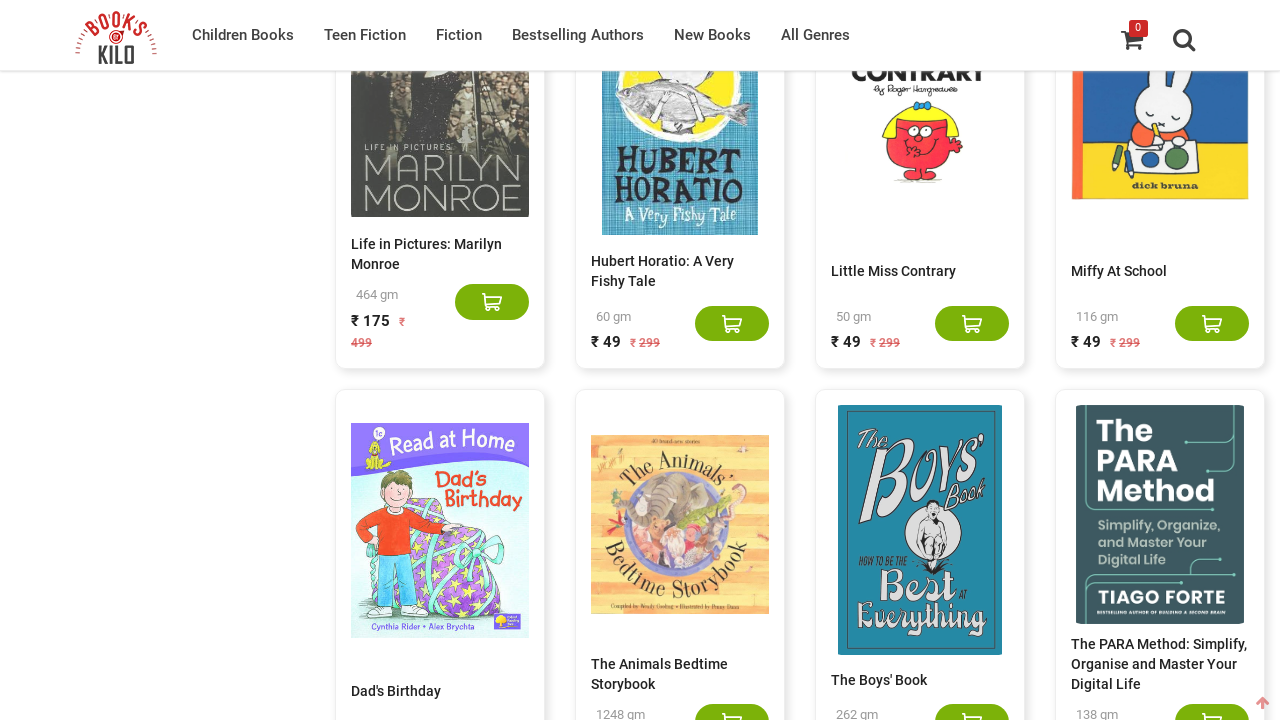

Scrolled to bottom of page to trigger lazy loading
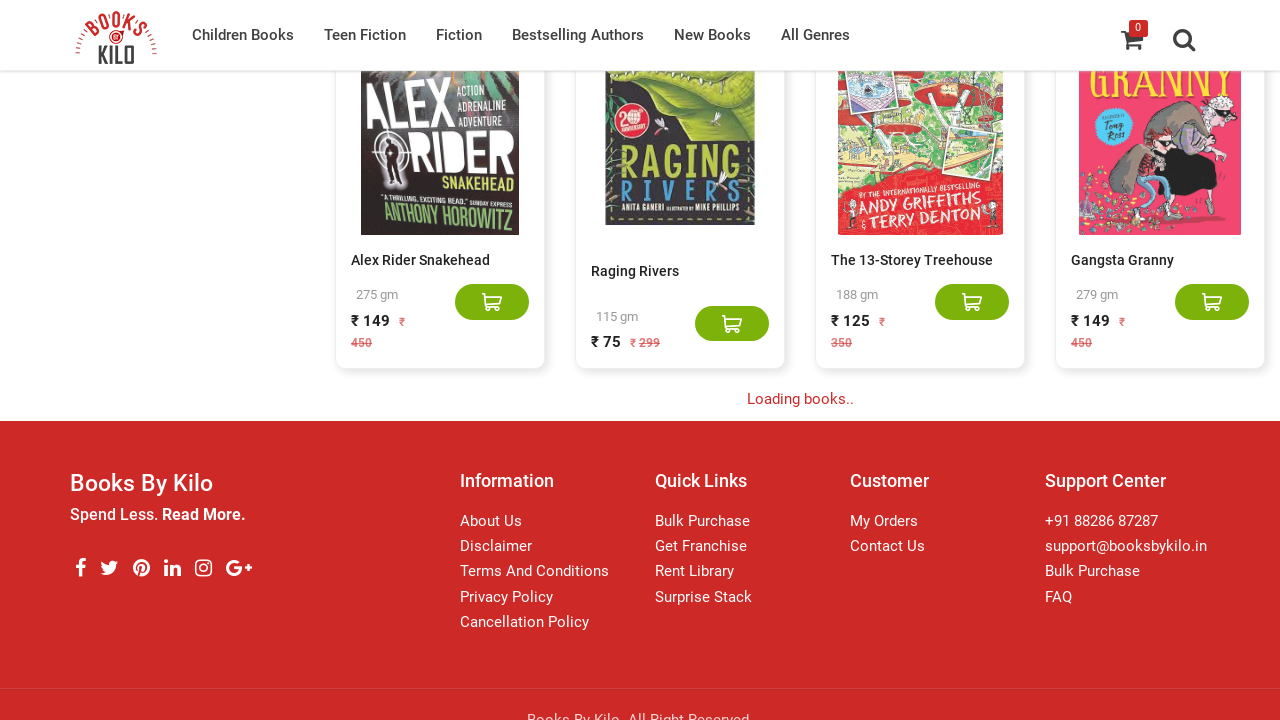

Waited 3 seconds for new books to load
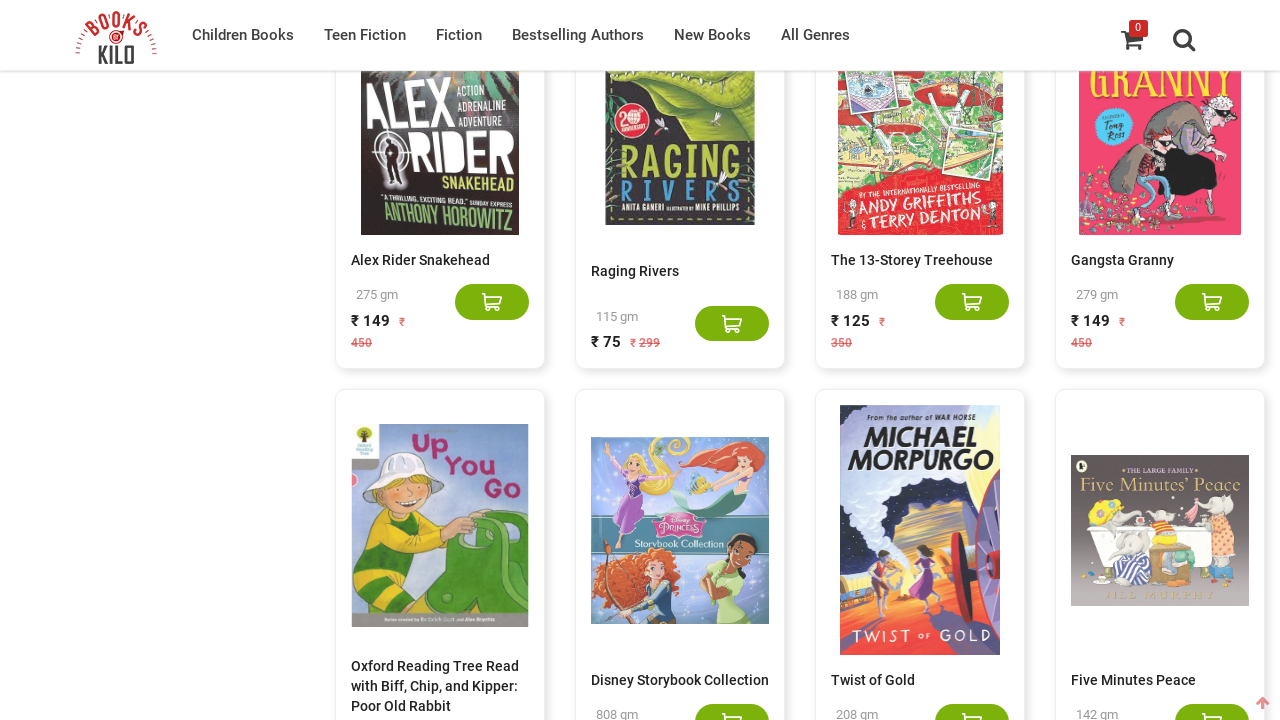

Retrieved current book count: 780 books loaded
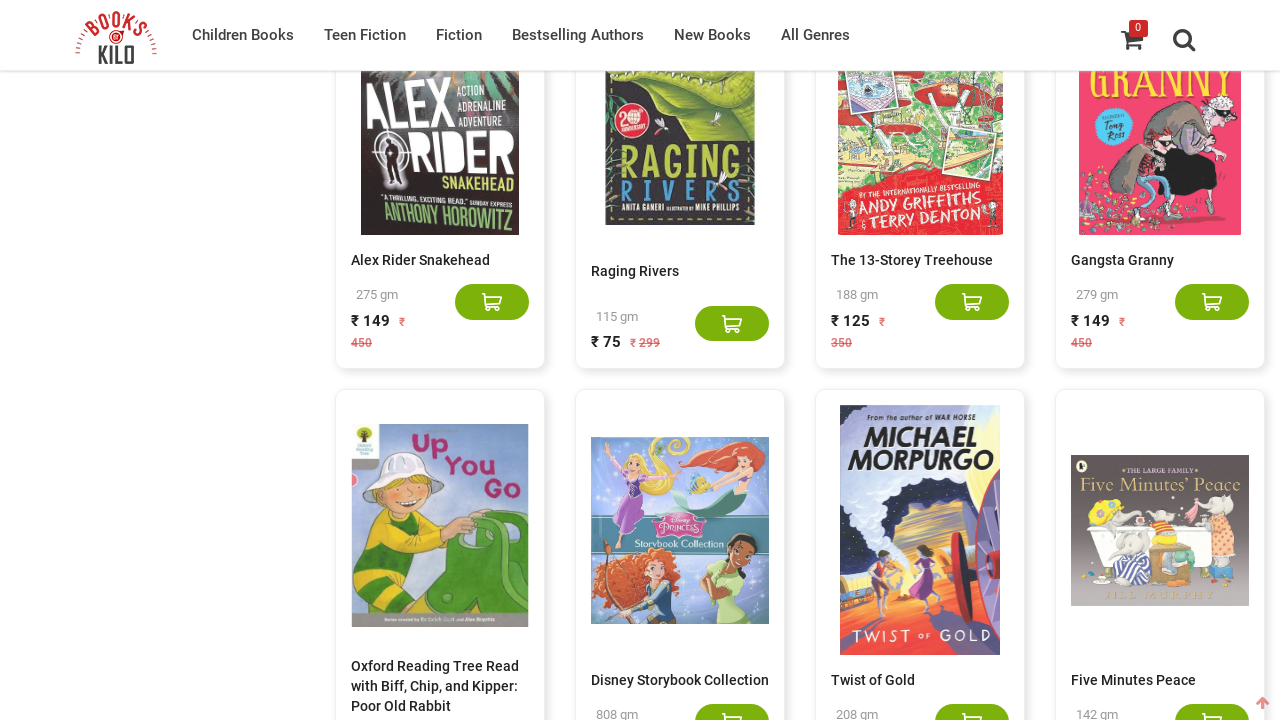

Scrolled to bottom of page to trigger lazy loading
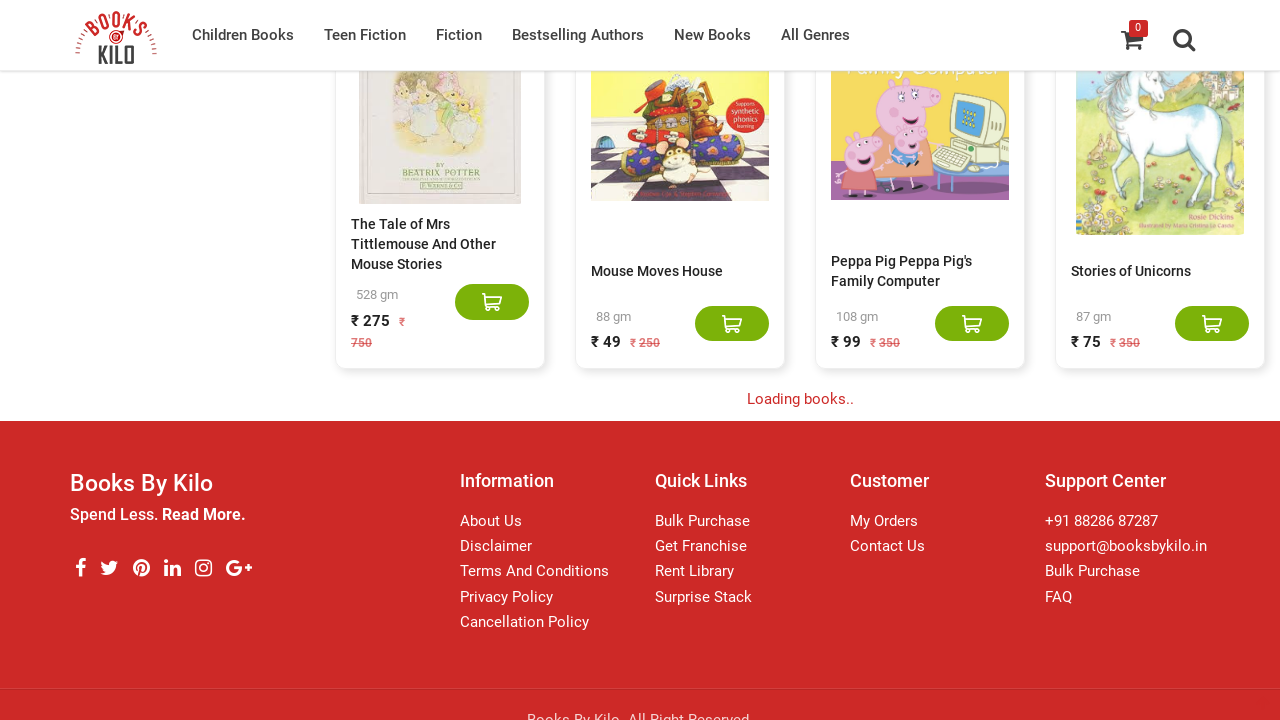

Waited 3 seconds for new books to load
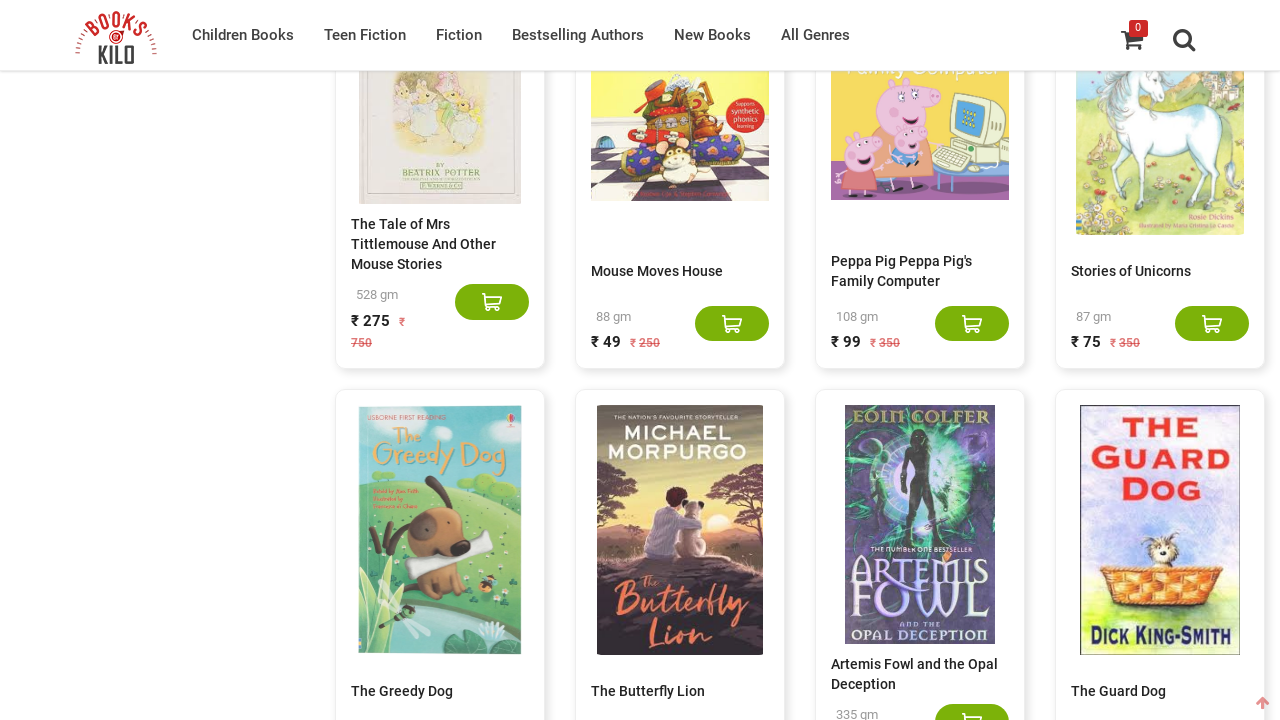

Retrieved current book count: 800 books loaded
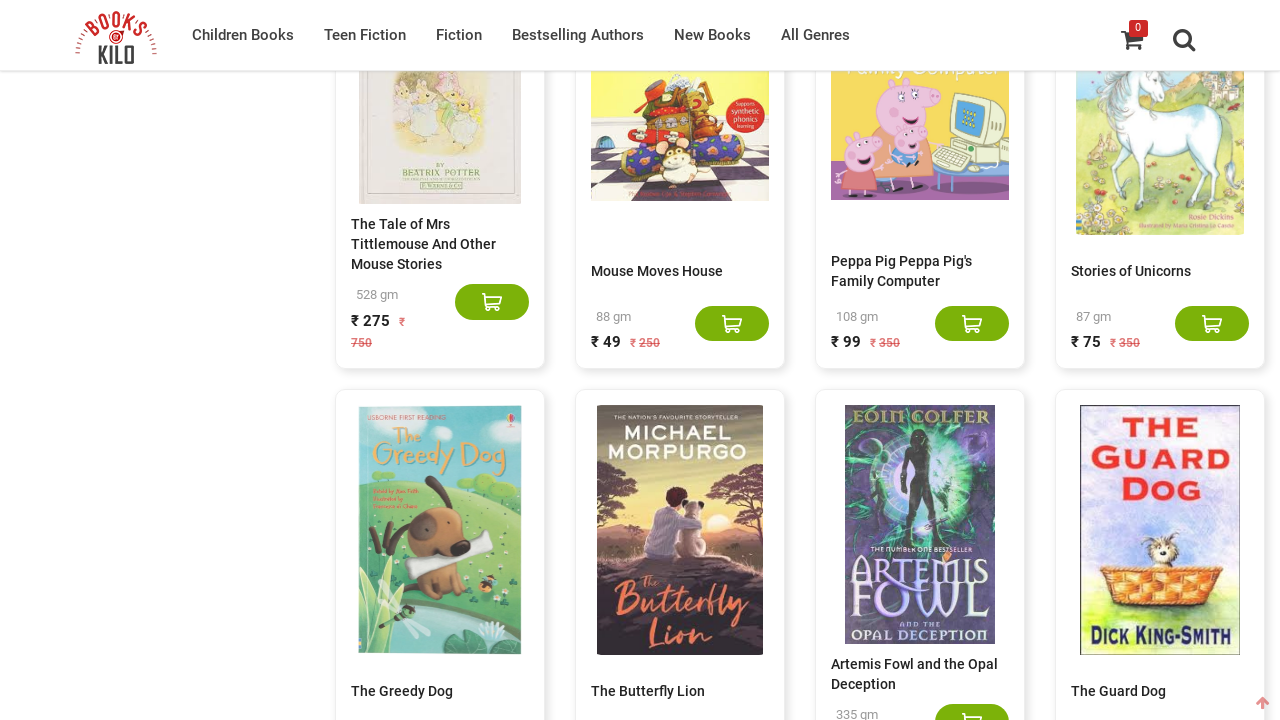

Scrolled to bottom of page to trigger lazy loading
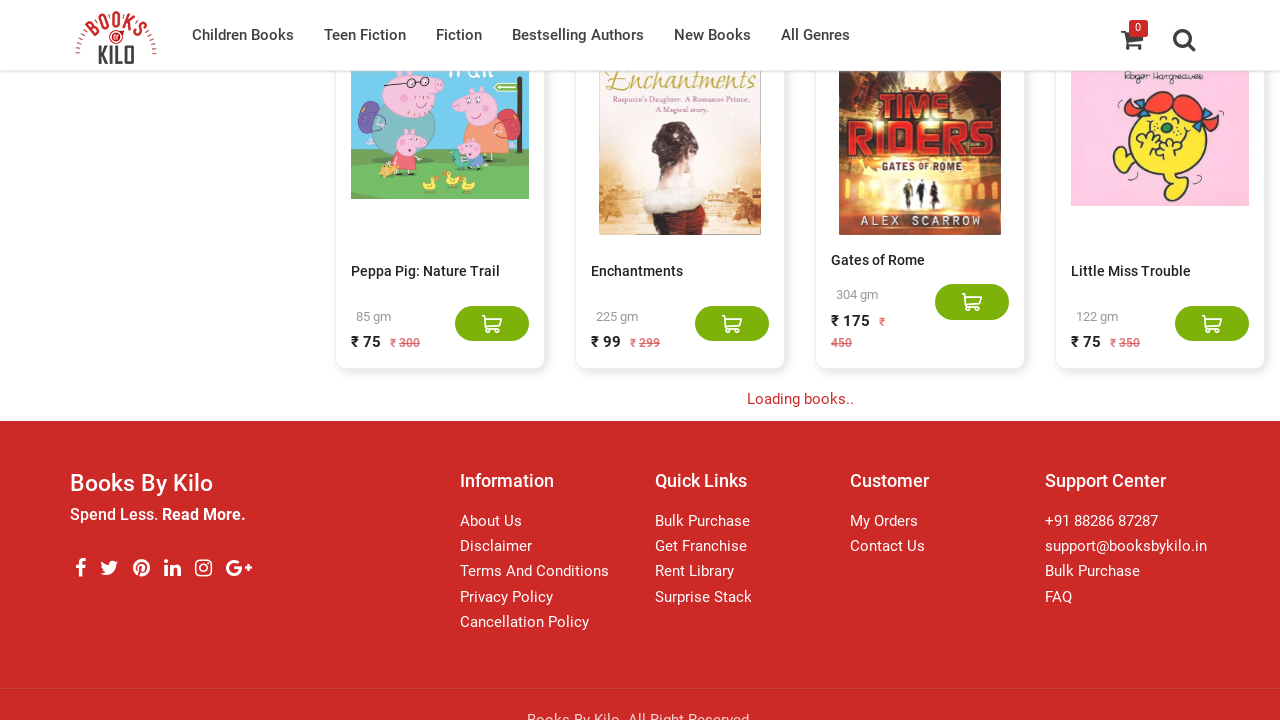

Waited 3 seconds for new books to load
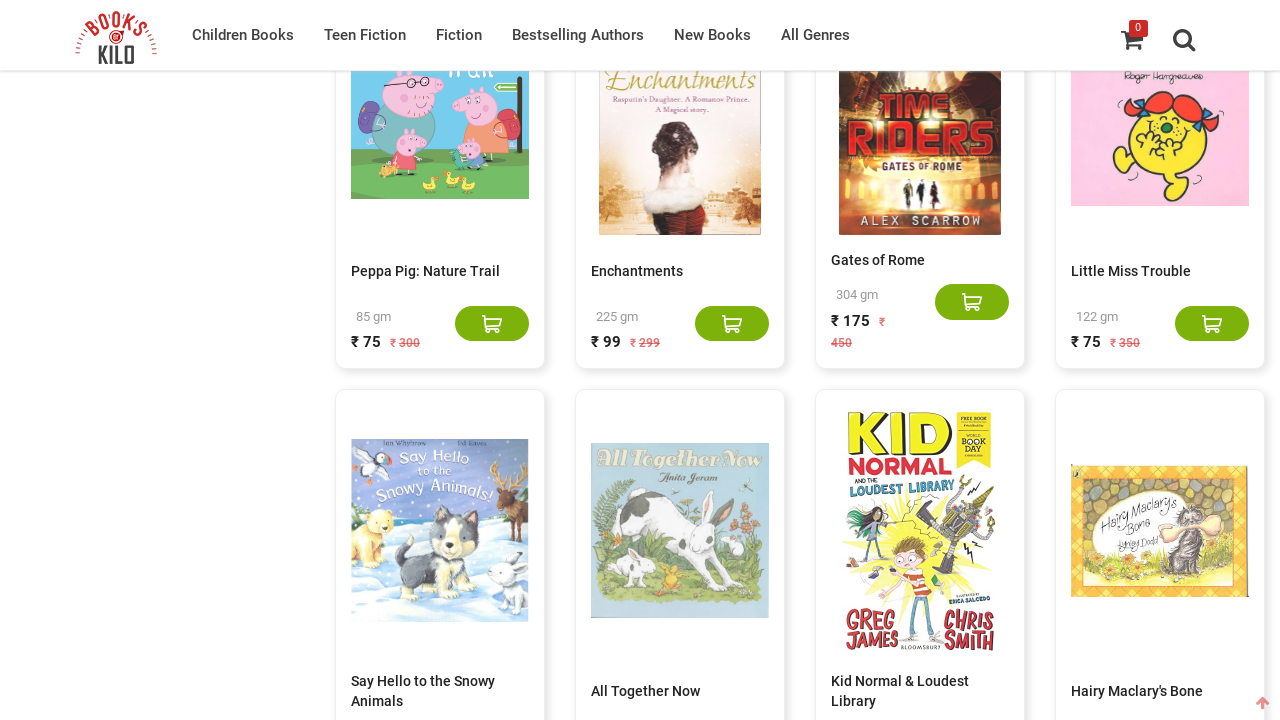

Retrieved current book count: 820 books loaded
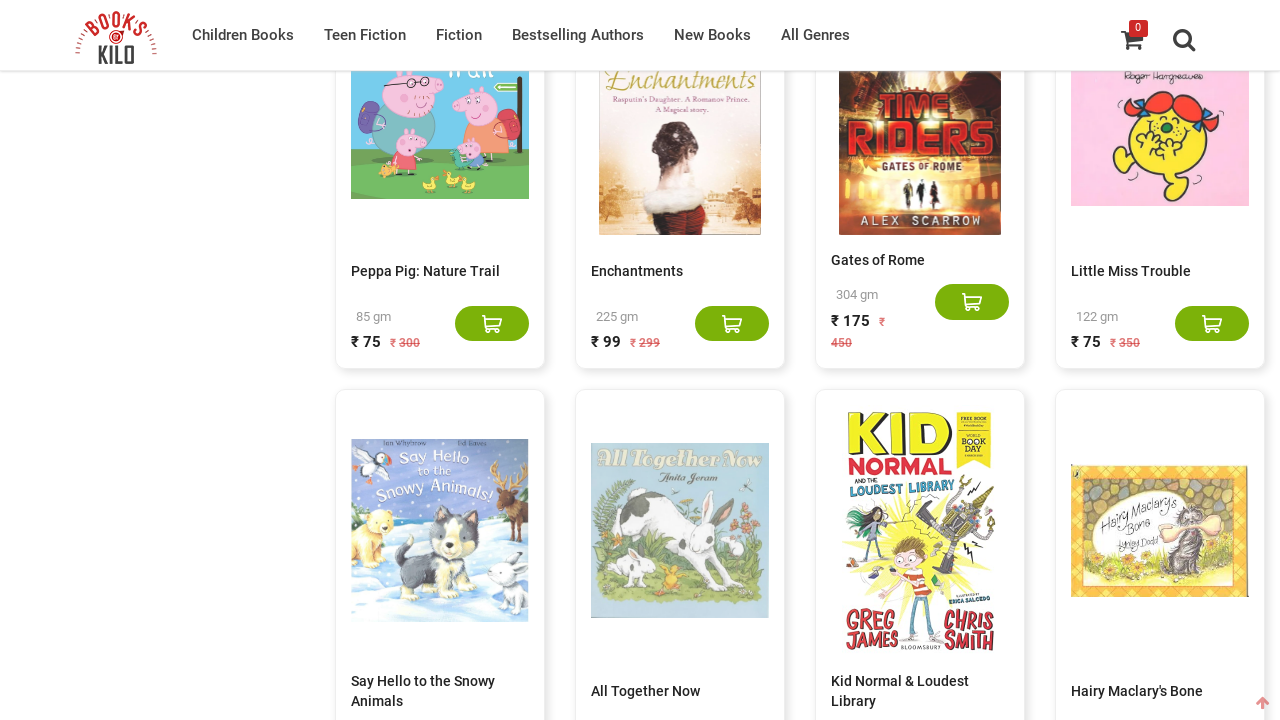

Scrolled to bottom of page to trigger lazy loading
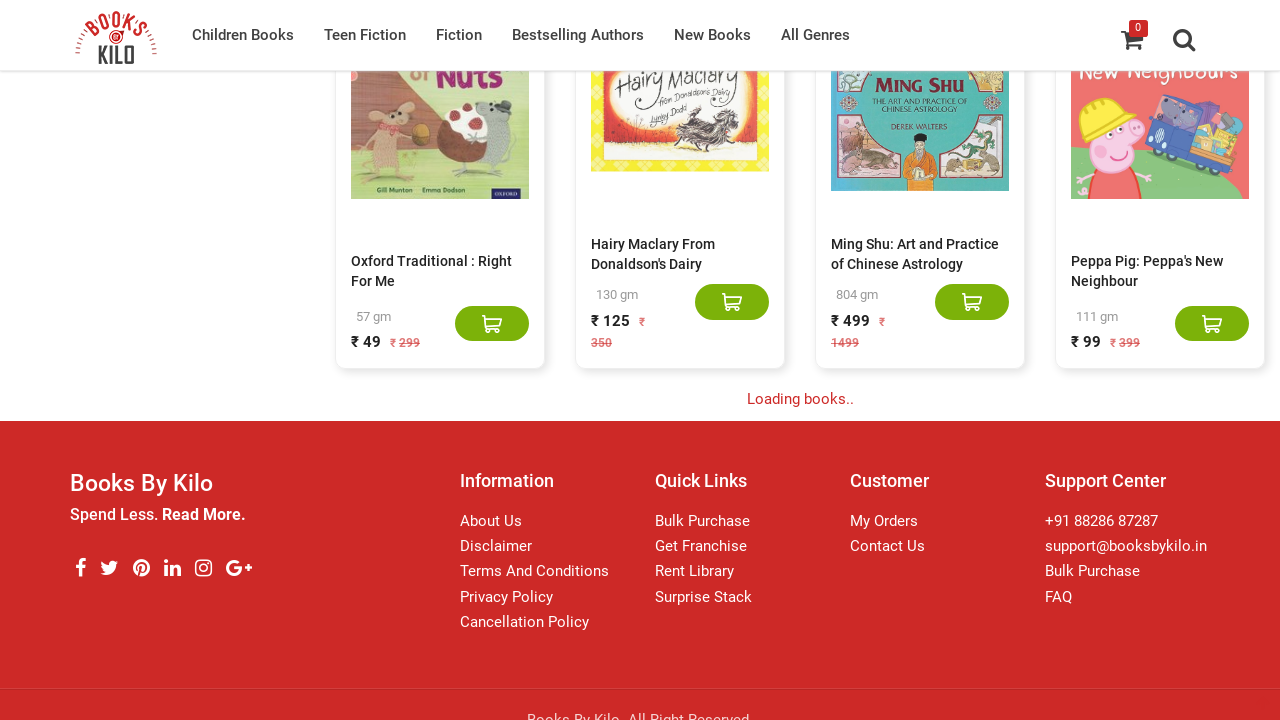

Waited 3 seconds for new books to load
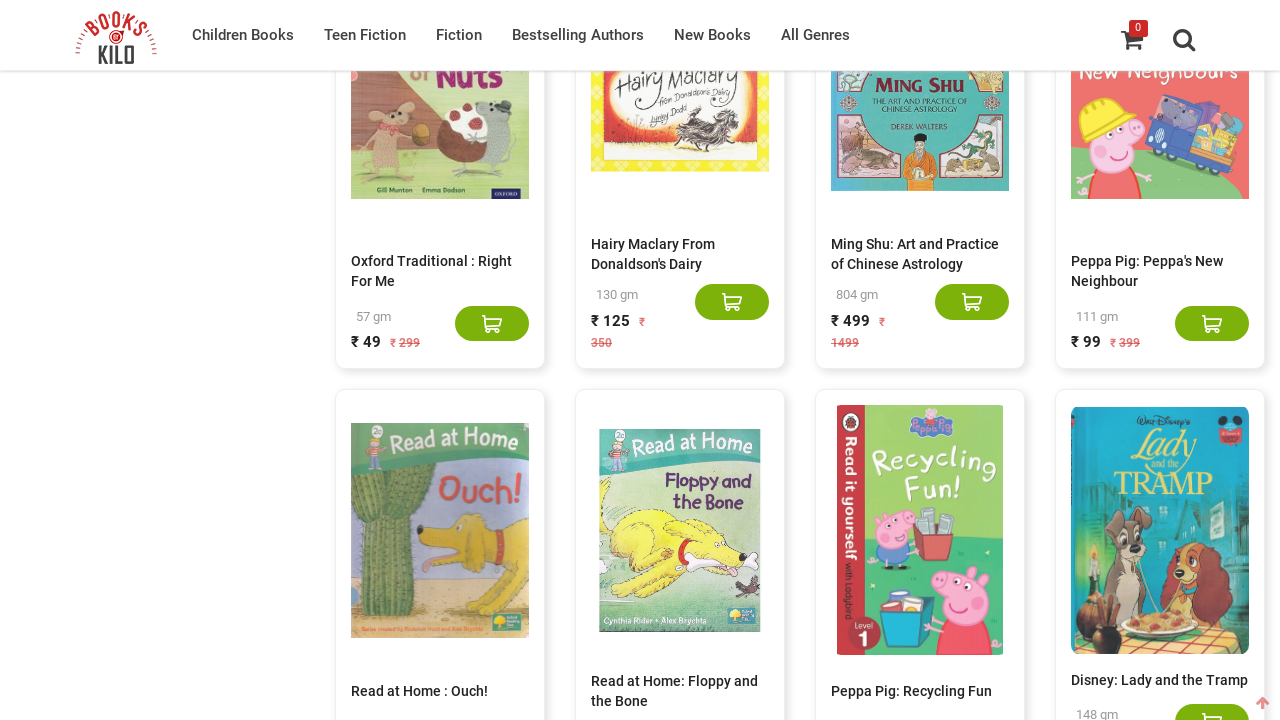

Retrieved current book count: 840 books loaded
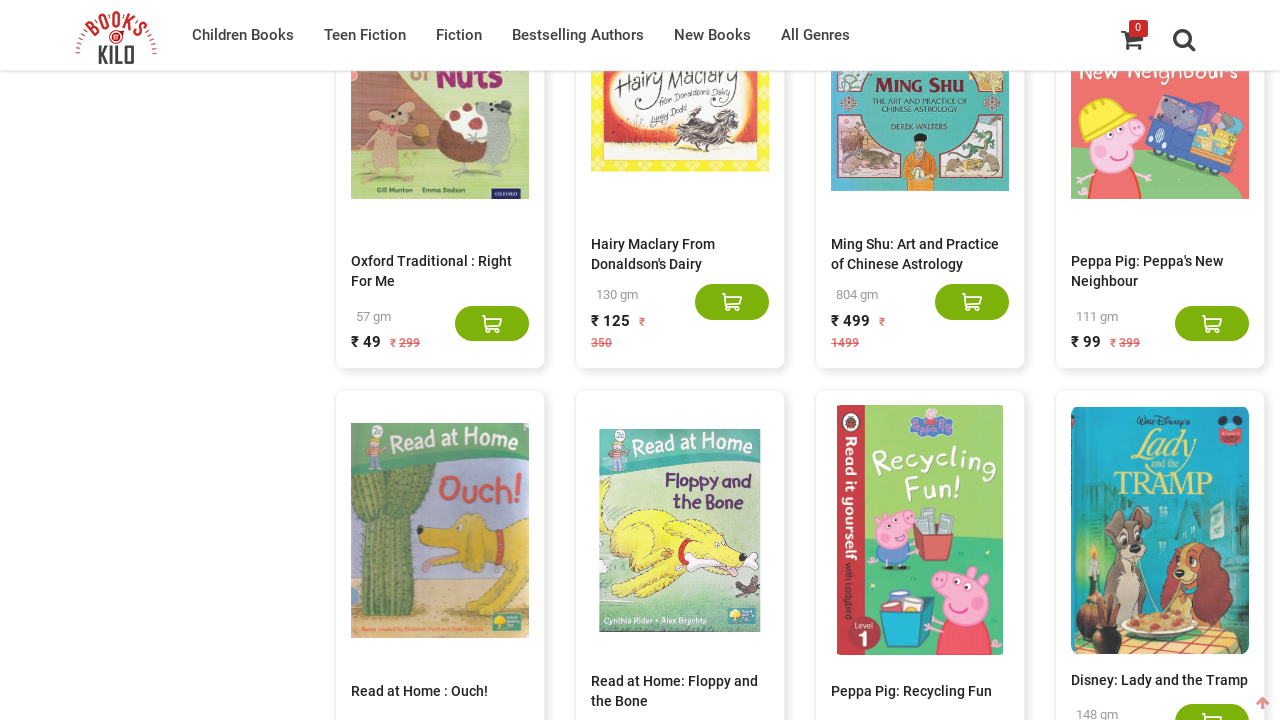

Scrolled to bottom of page to trigger lazy loading
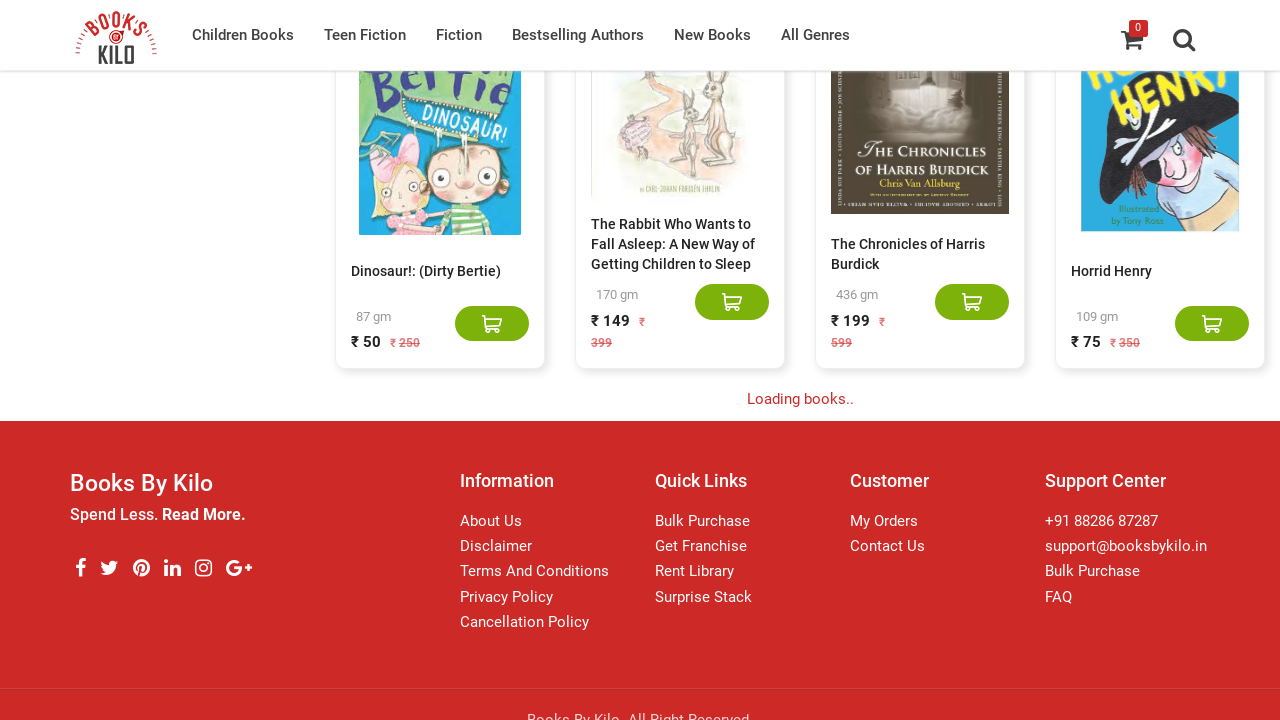

Waited 3 seconds for new books to load
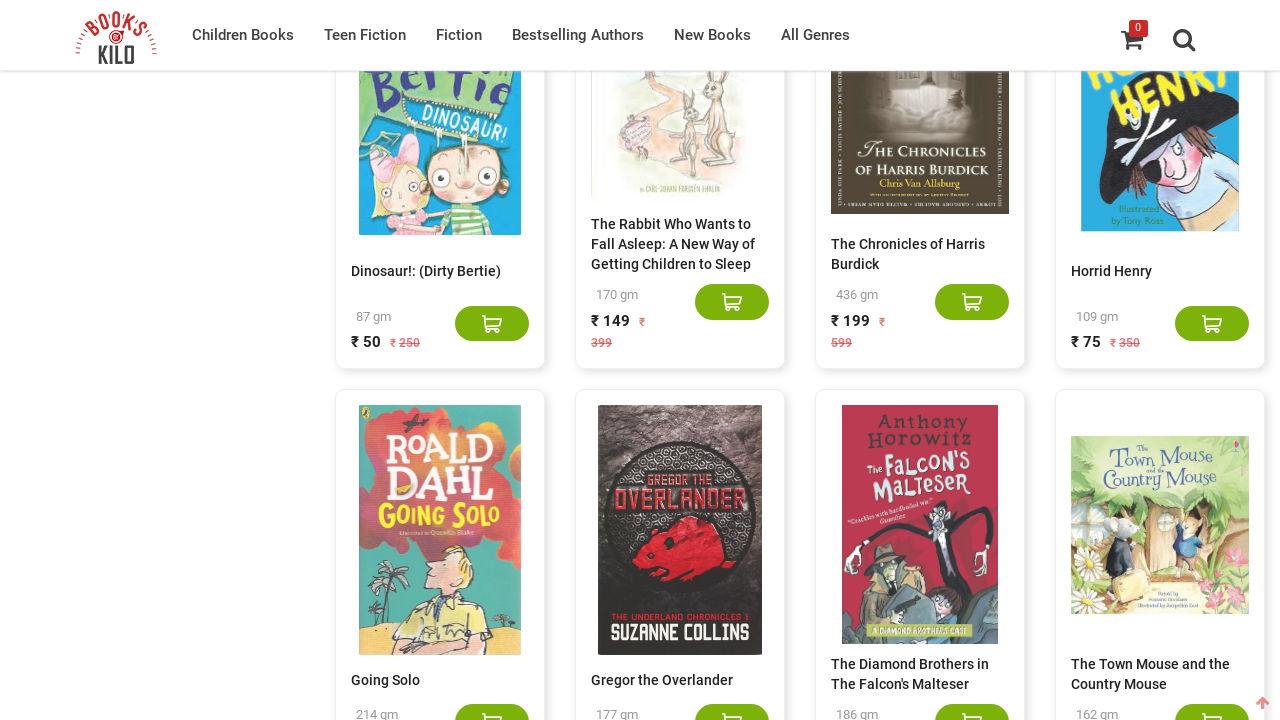

Retrieved current book count: 860 books loaded
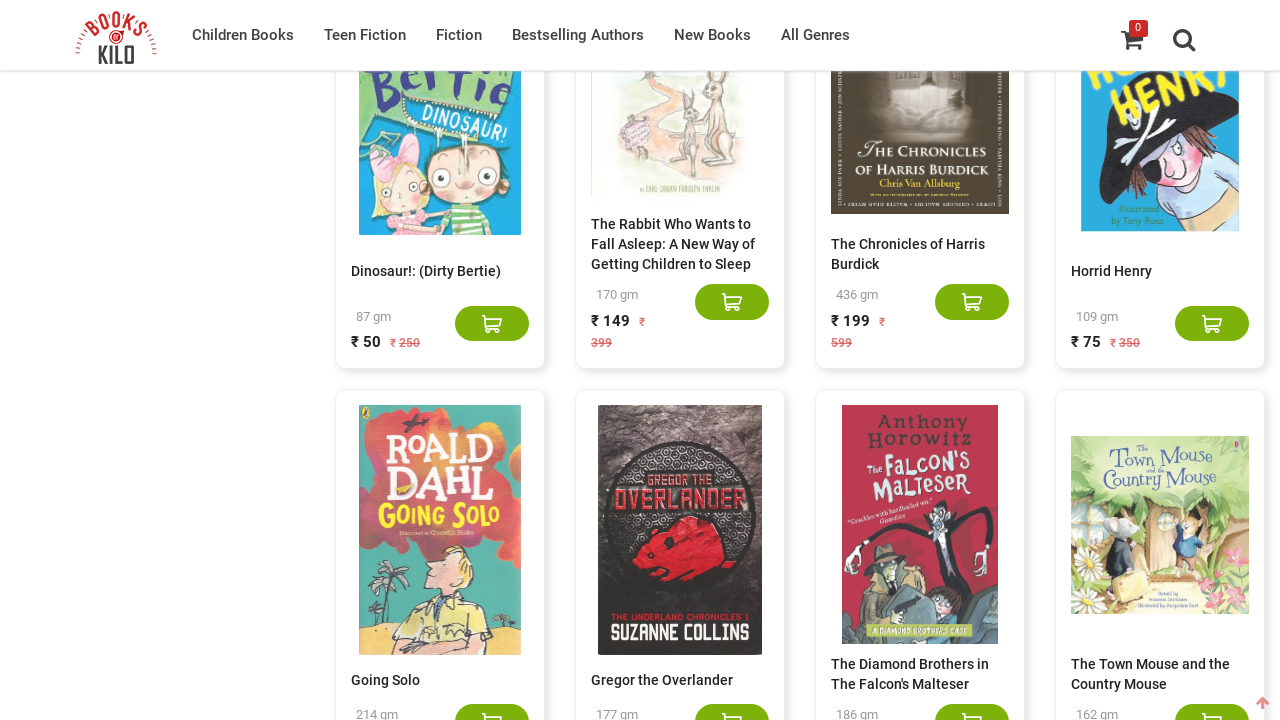

Scrolled to bottom of page to trigger lazy loading
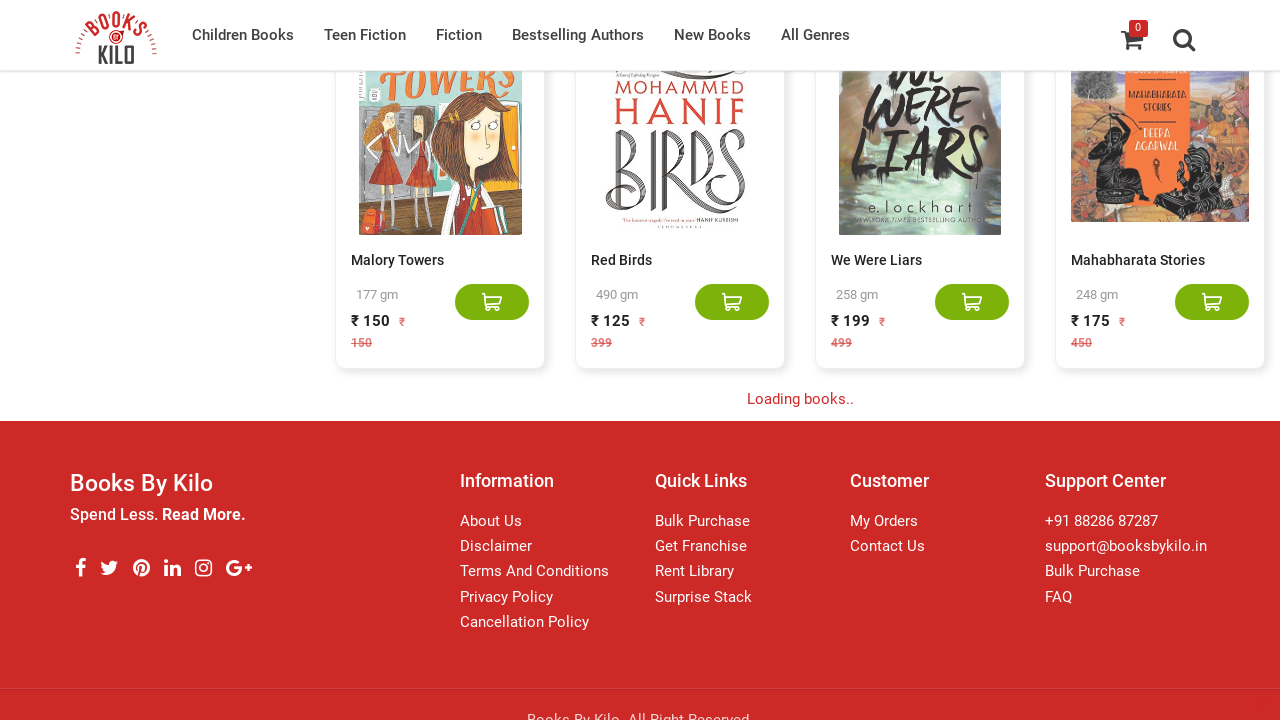

Waited 3 seconds for new books to load
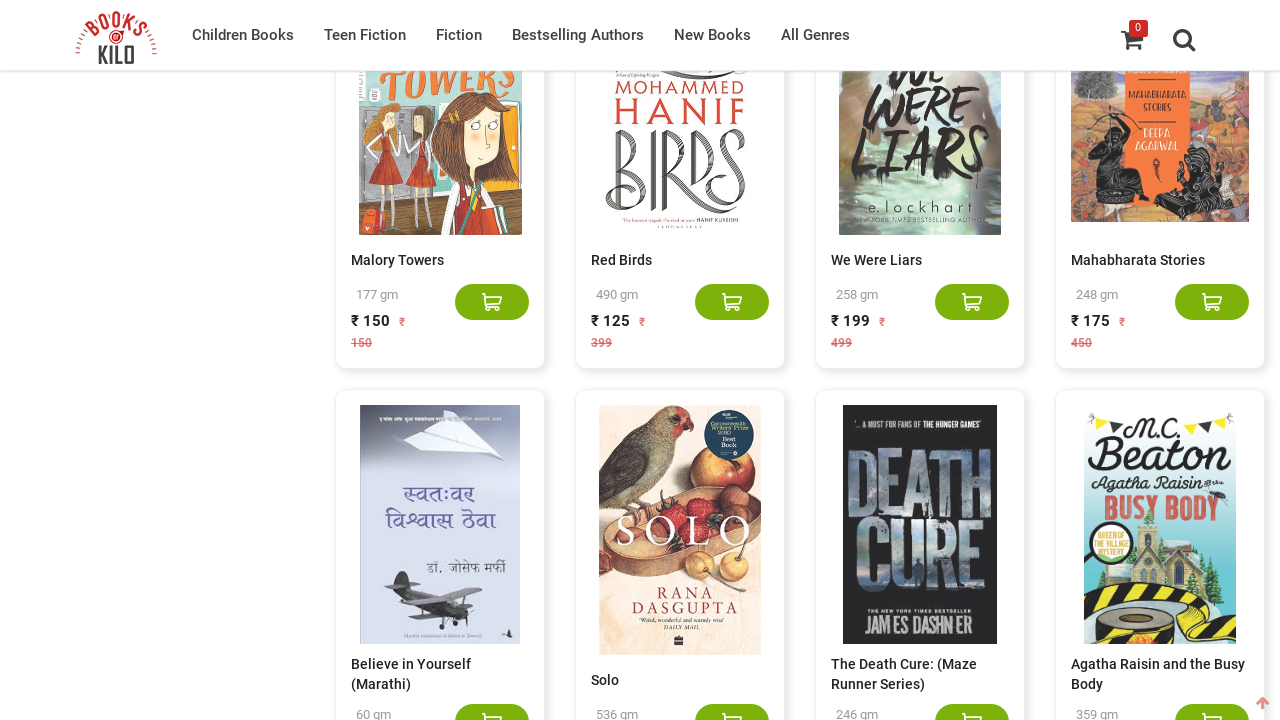

Retrieved current book count: 875 books loaded
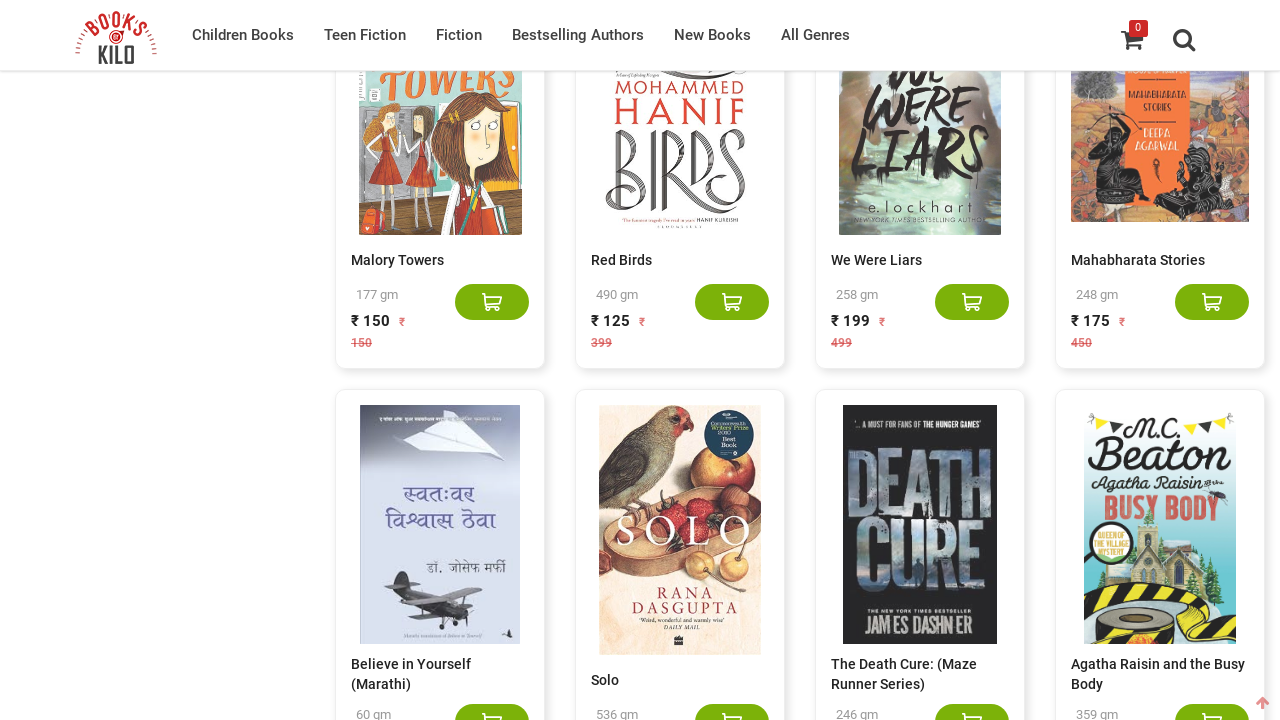

Scrolled to bottom of page to trigger lazy loading
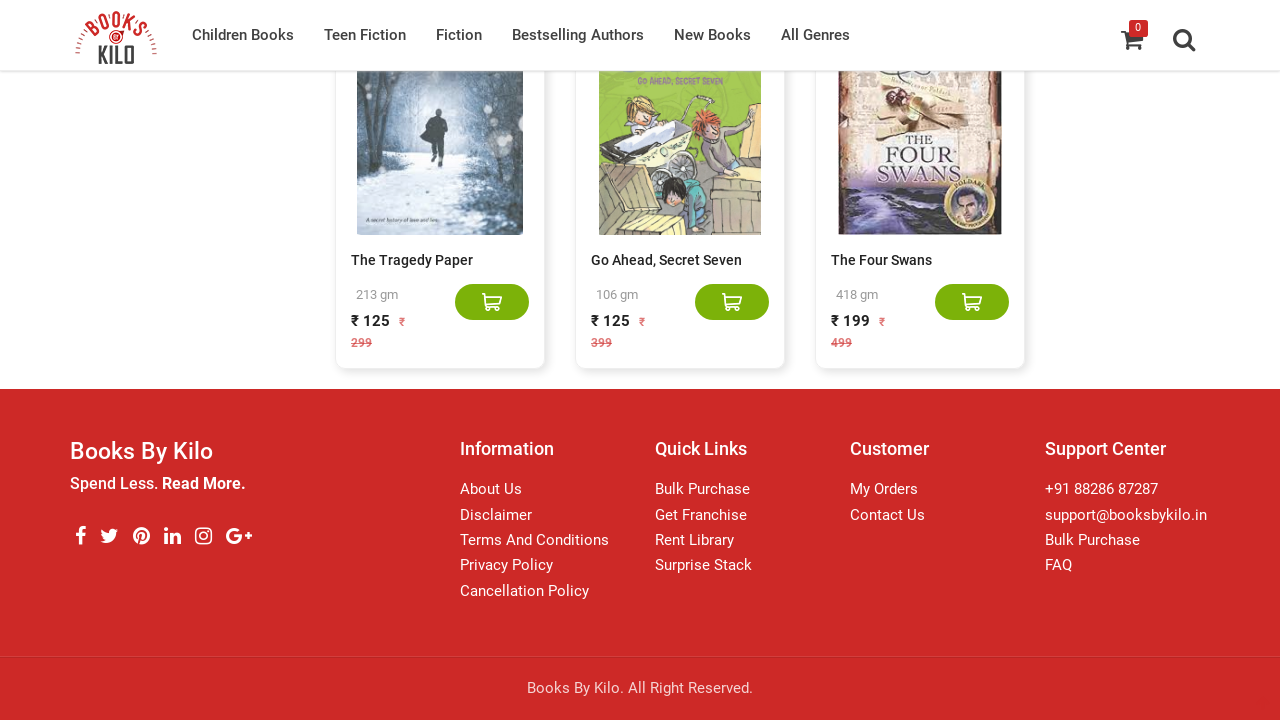

Waited 3 seconds for new books to load
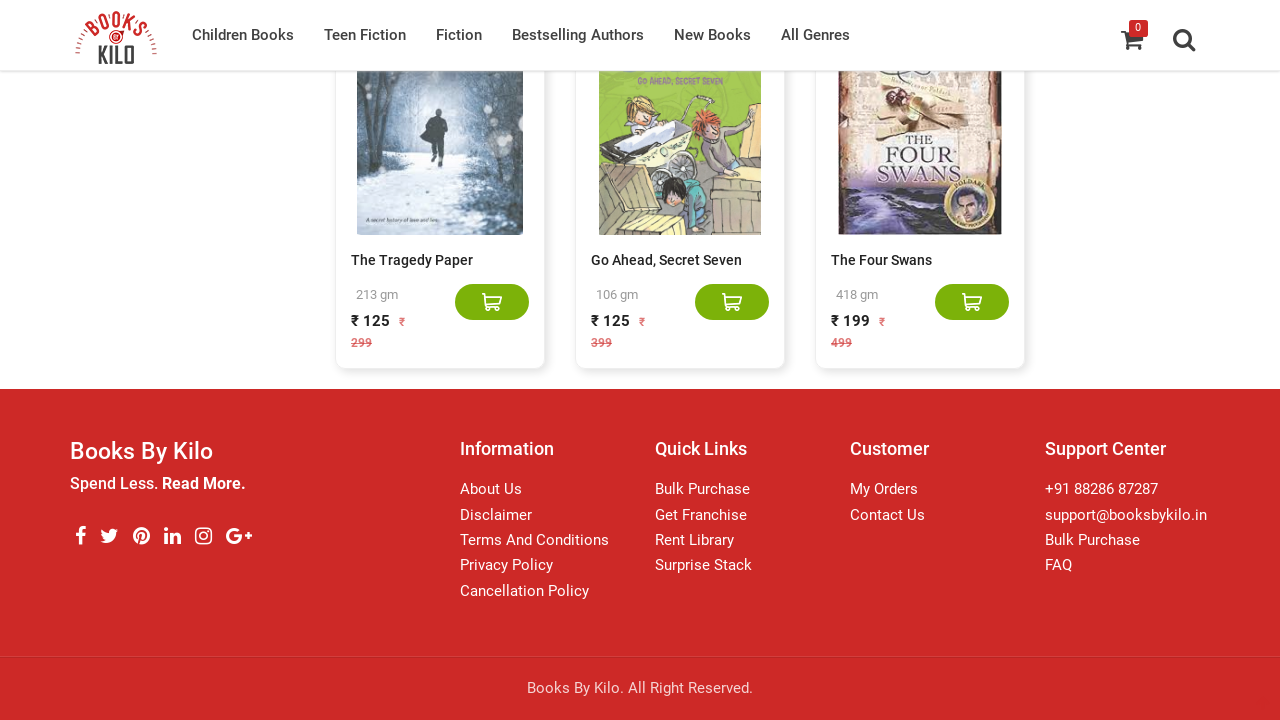

Retrieved current book count: 875 books loaded
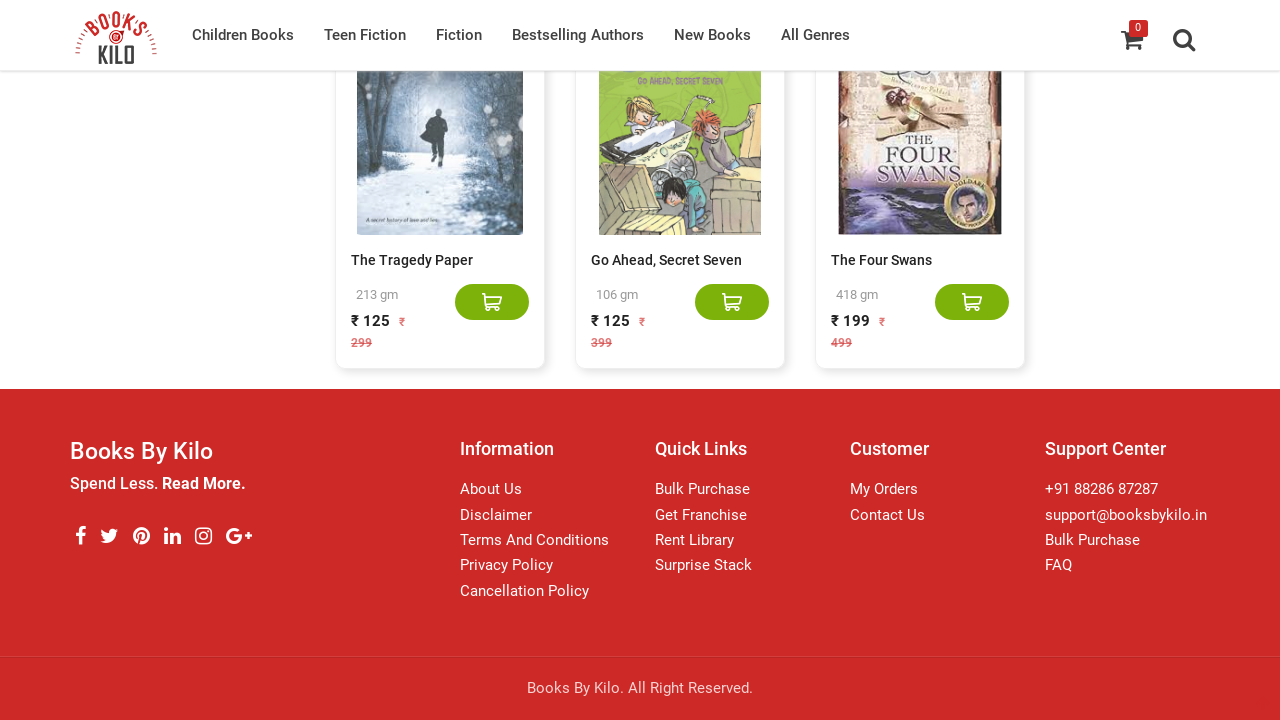

No new books loaded - lazy loading complete
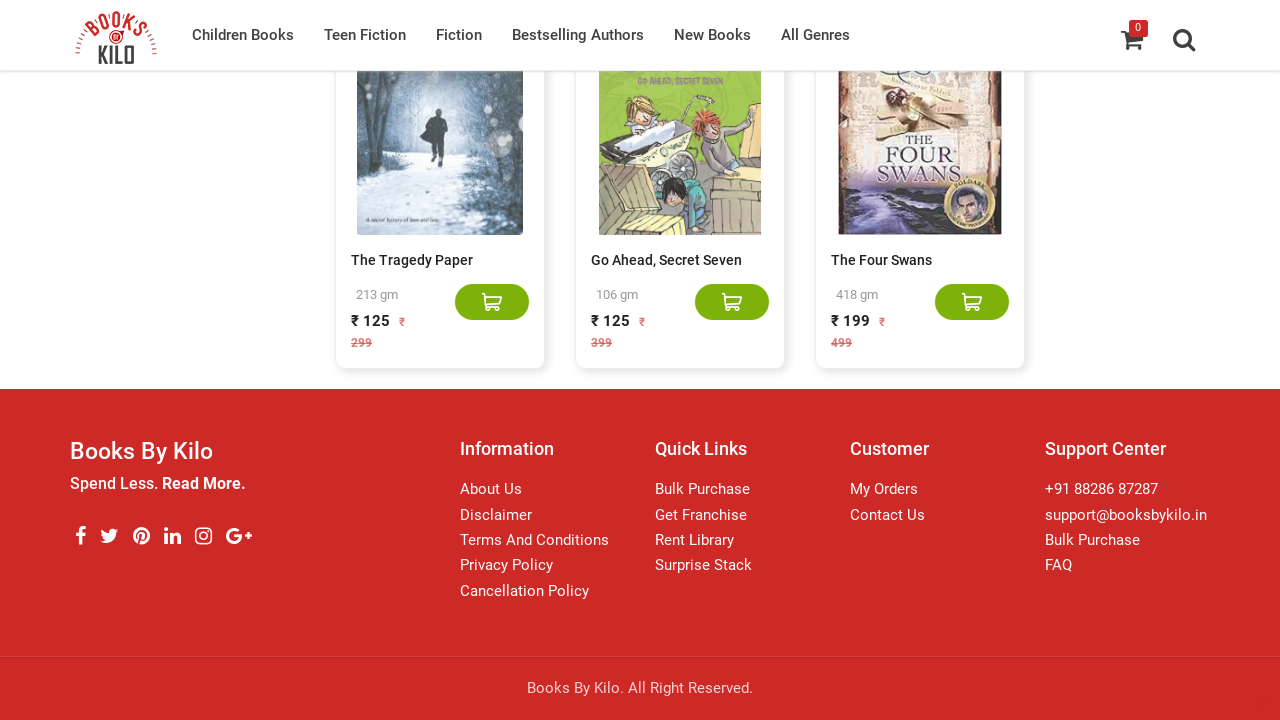

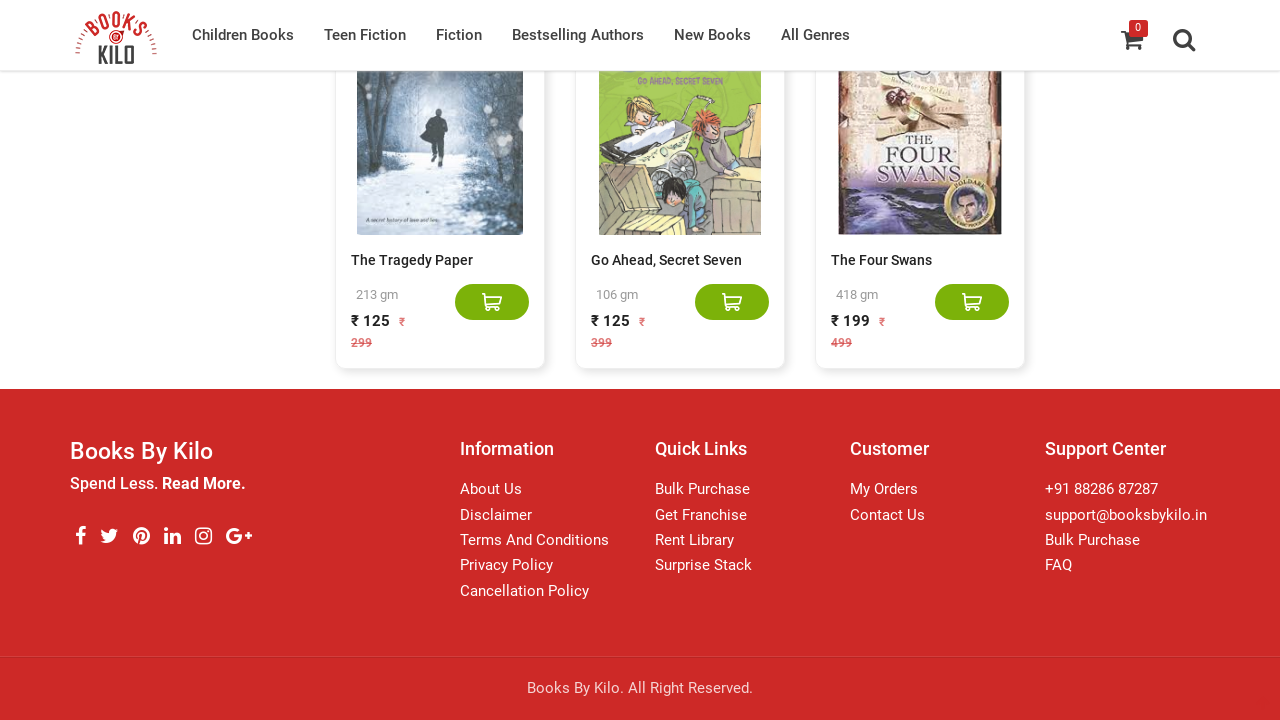